Tests a large form by filling all input fields with the same text value and then clicking the submit button

Starting URL: http://suninjuly.github.io/huge_form.html

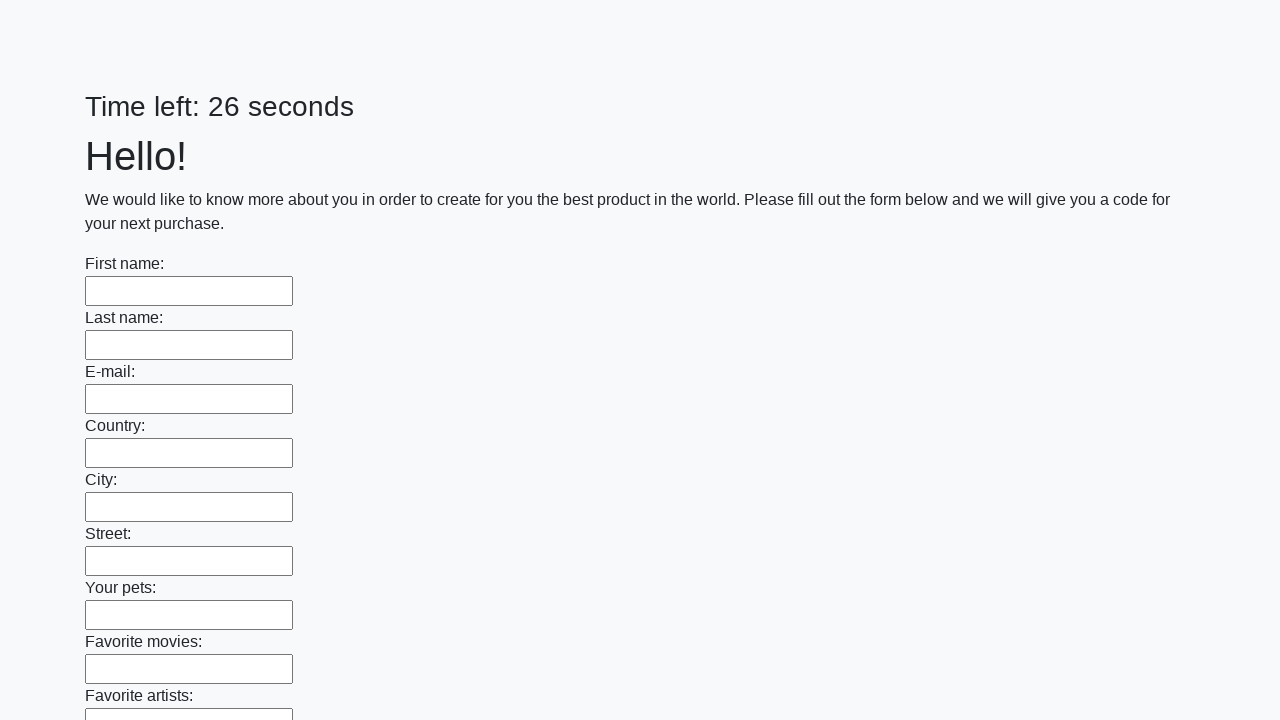

Navigated to huge form page
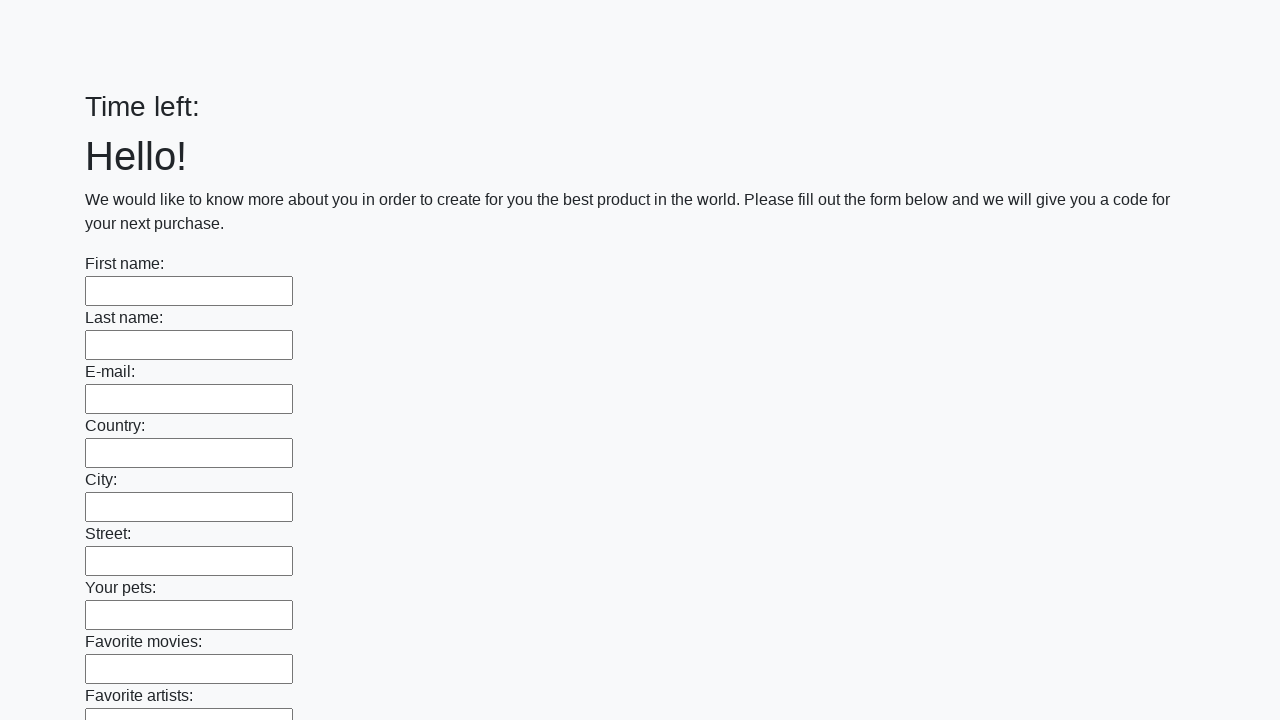

Filled input field with 'My answer' on input >> nth=0
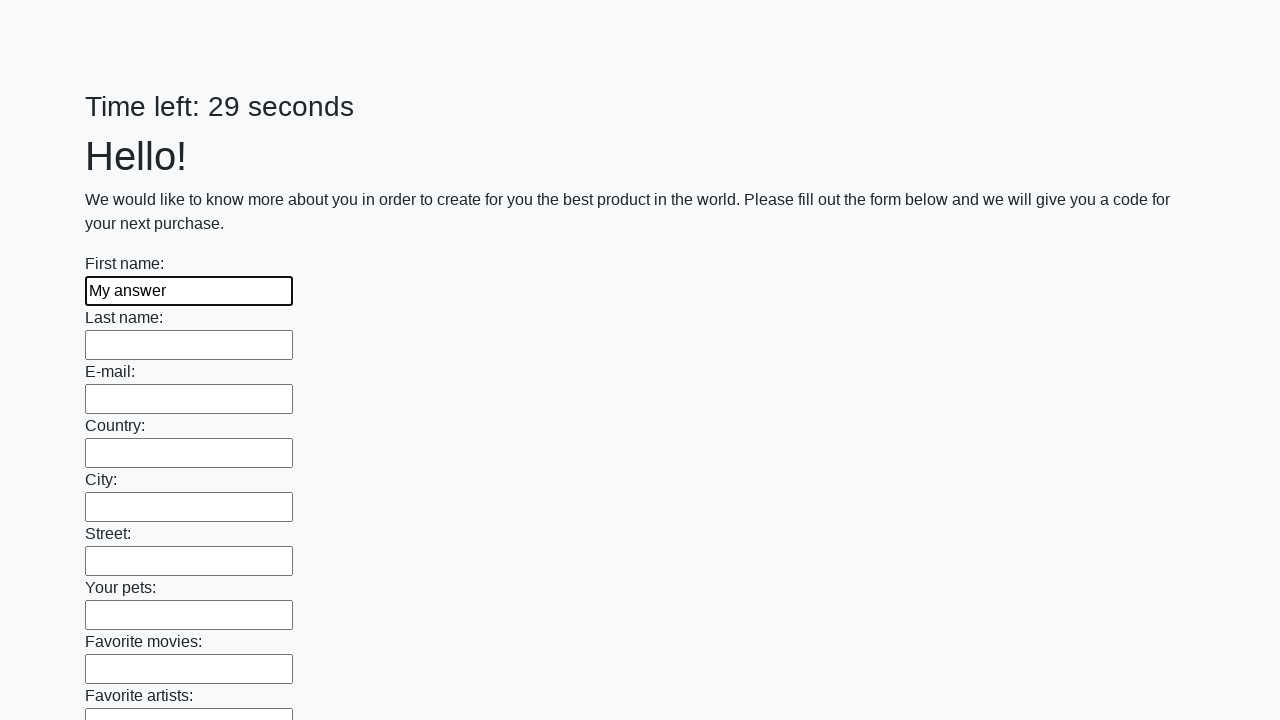

Filled input field with 'My answer' on input >> nth=1
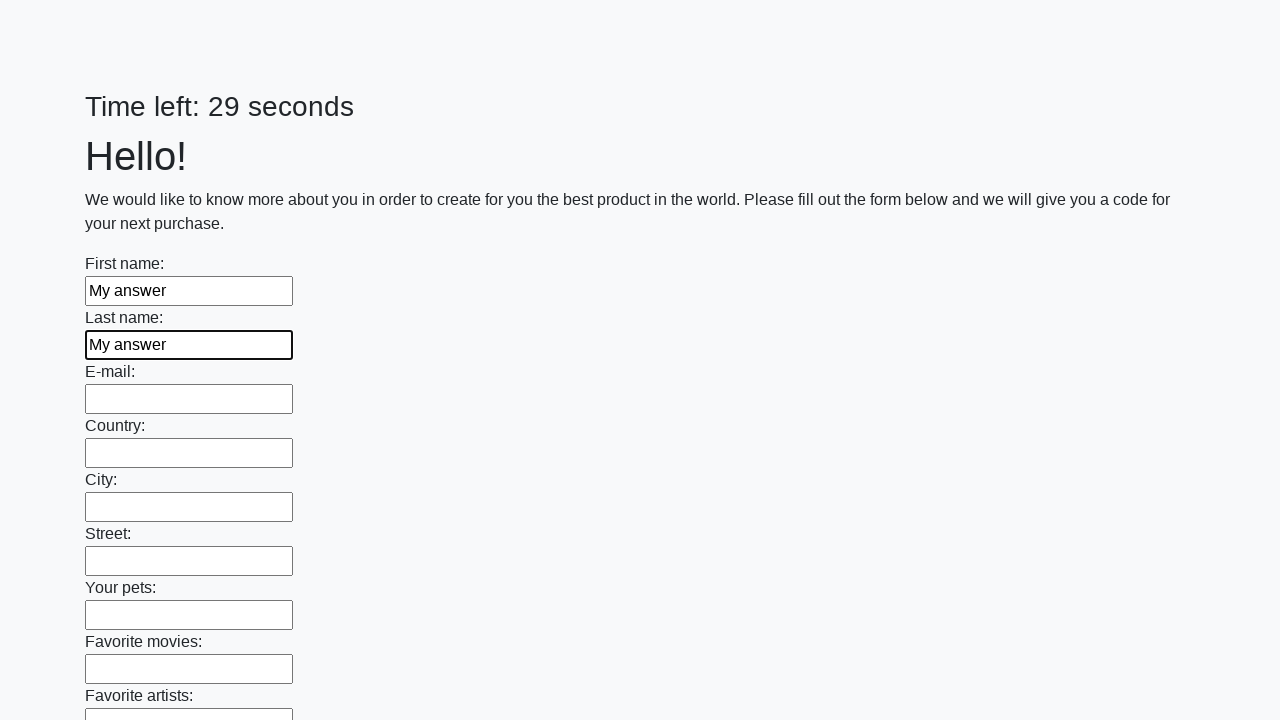

Filled input field with 'My answer' on input >> nth=2
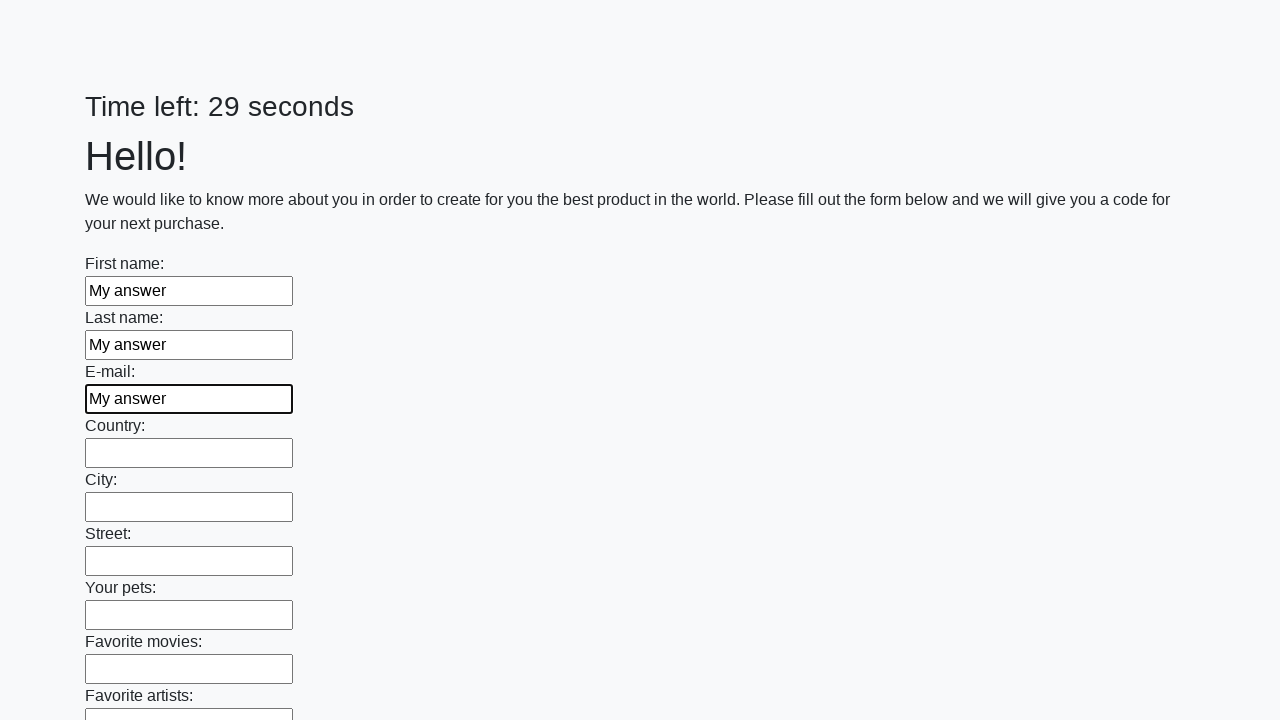

Filled input field with 'My answer' on input >> nth=3
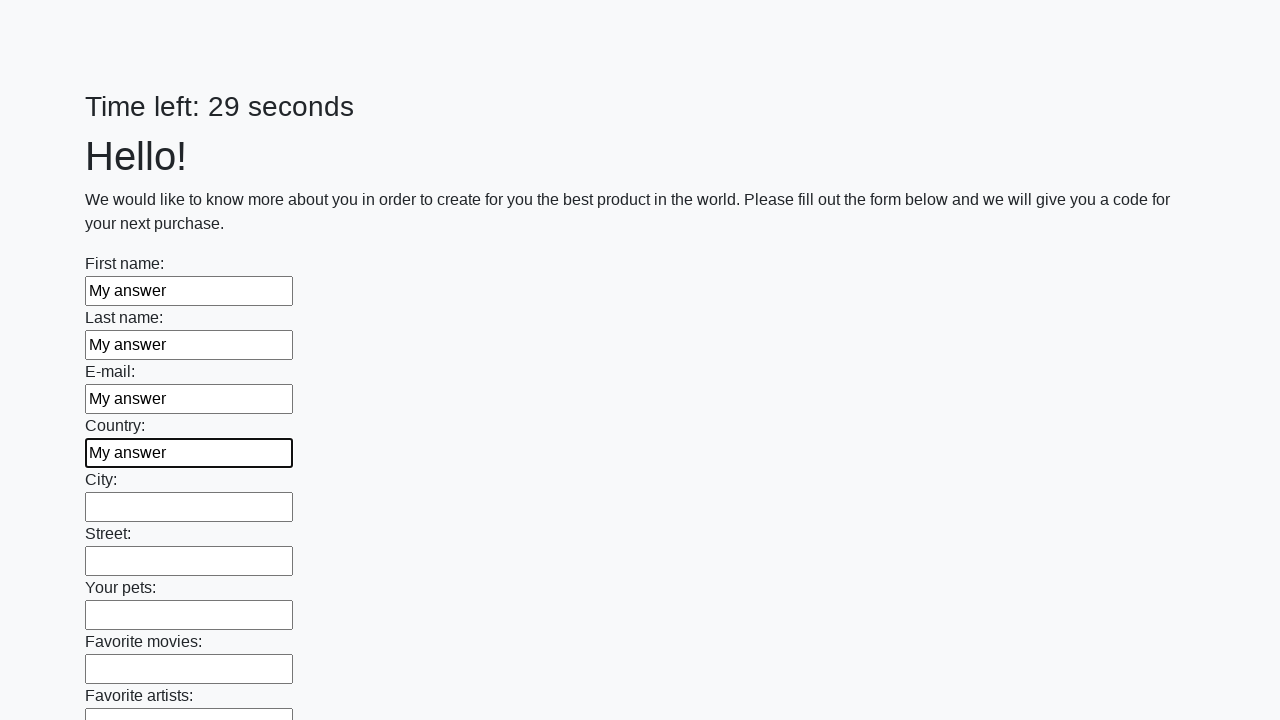

Filled input field with 'My answer' on input >> nth=4
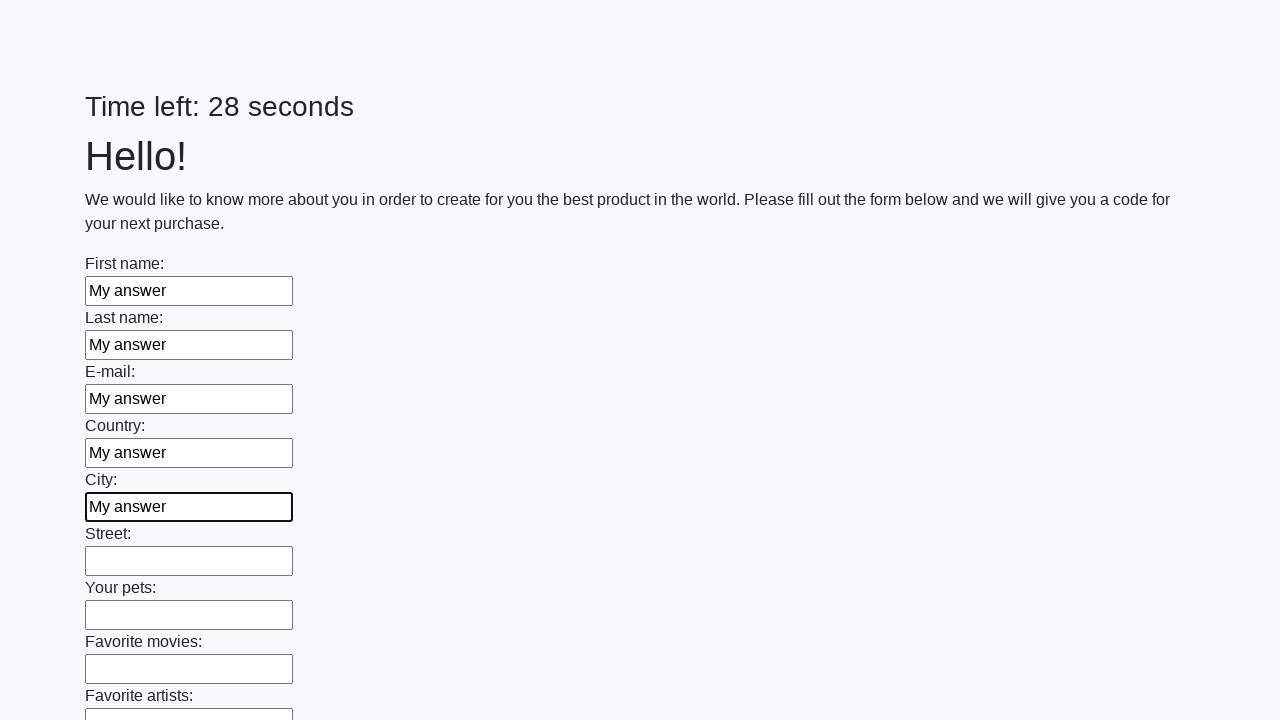

Filled input field with 'My answer' on input >> nth=5
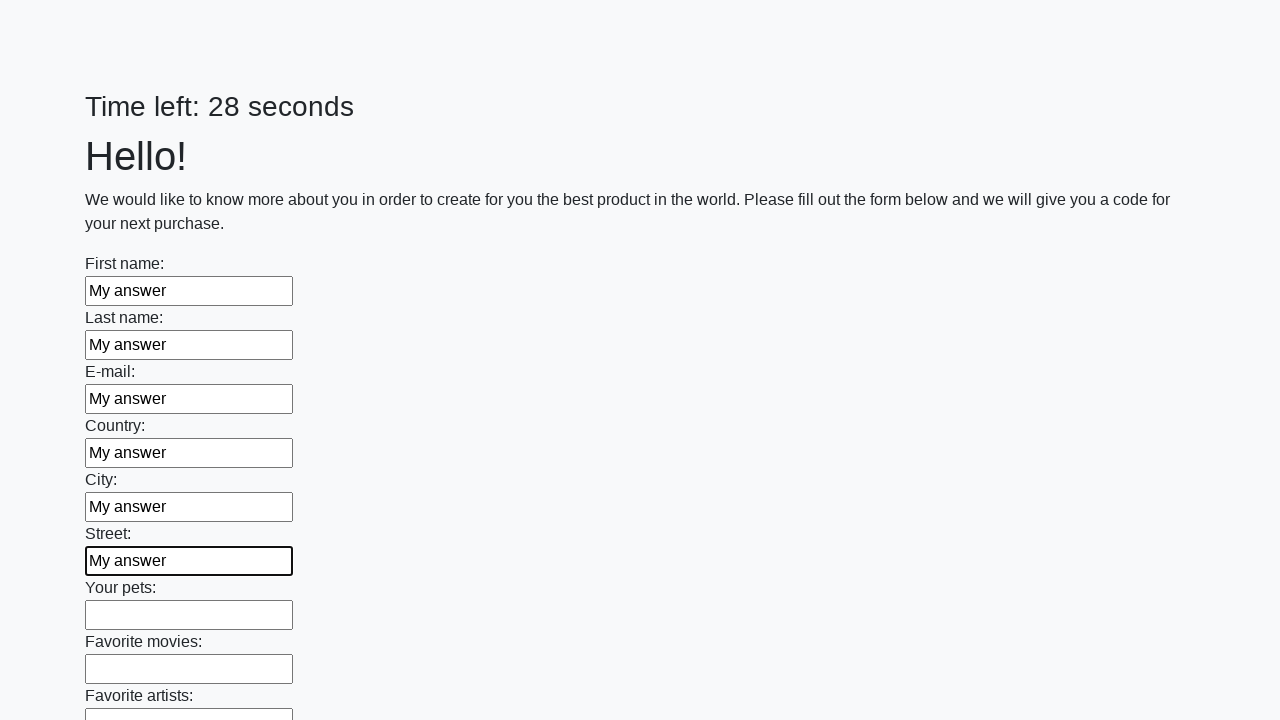

Filled input field with 'My answer' on input >> nth=6
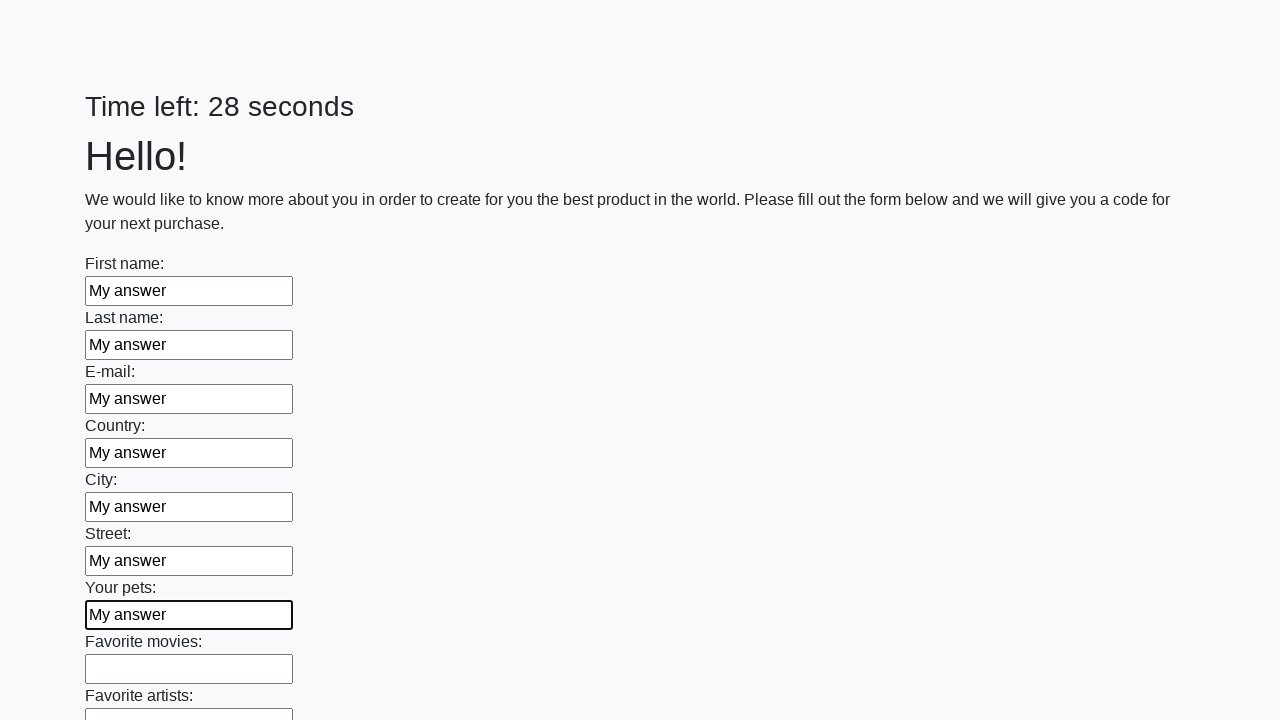

Filled input field with 'My answer' on input >> nth=7
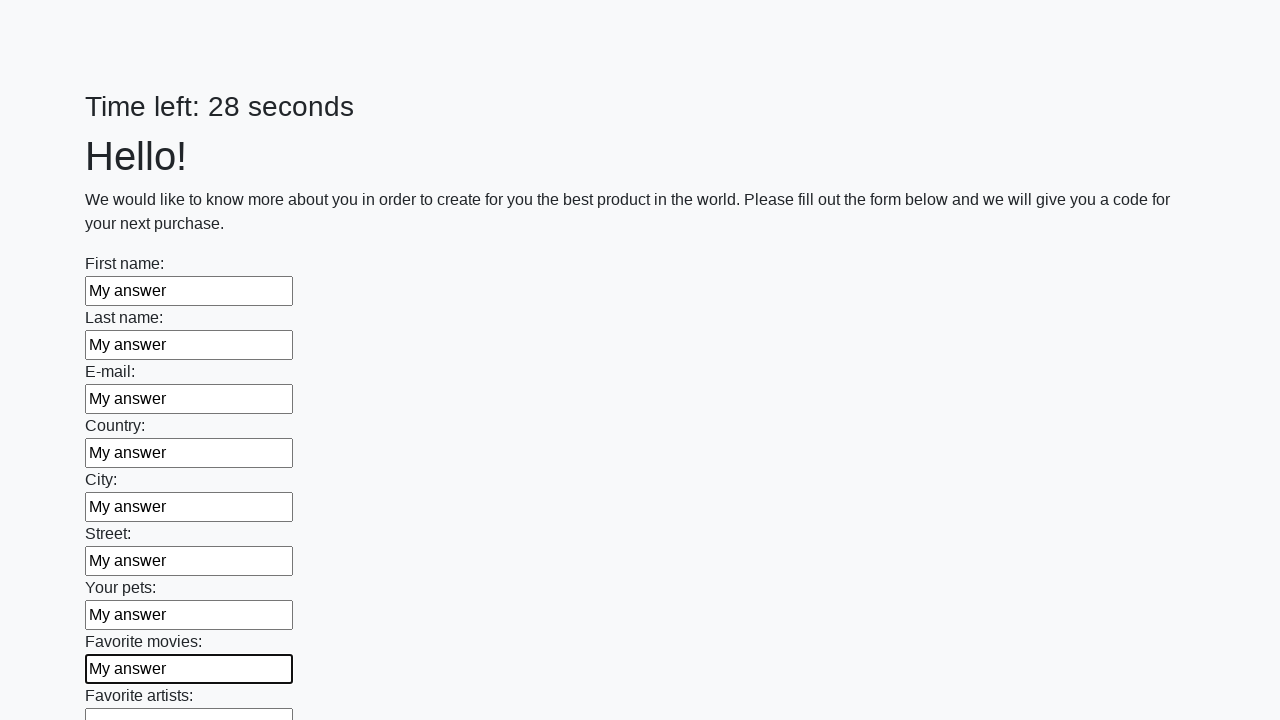

Filled input field with 'My answer' on input >> nth=8
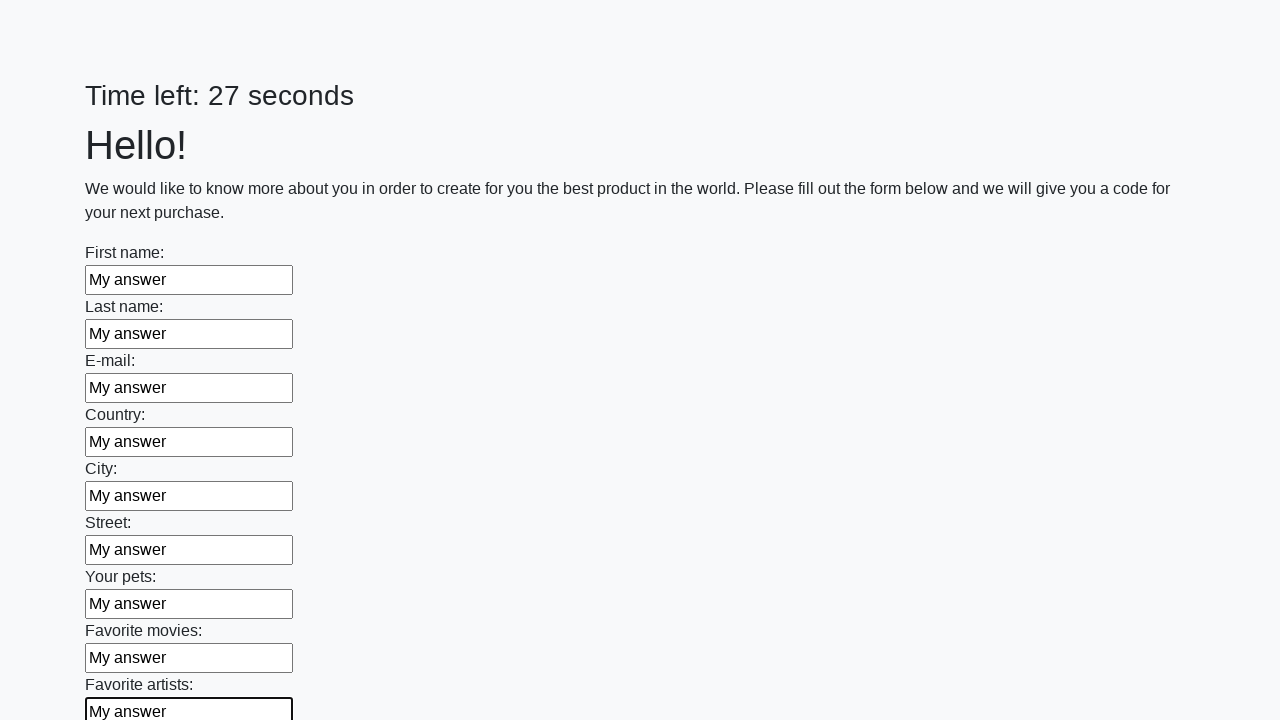

Filled input field with 'My answer' on input >> nth=9
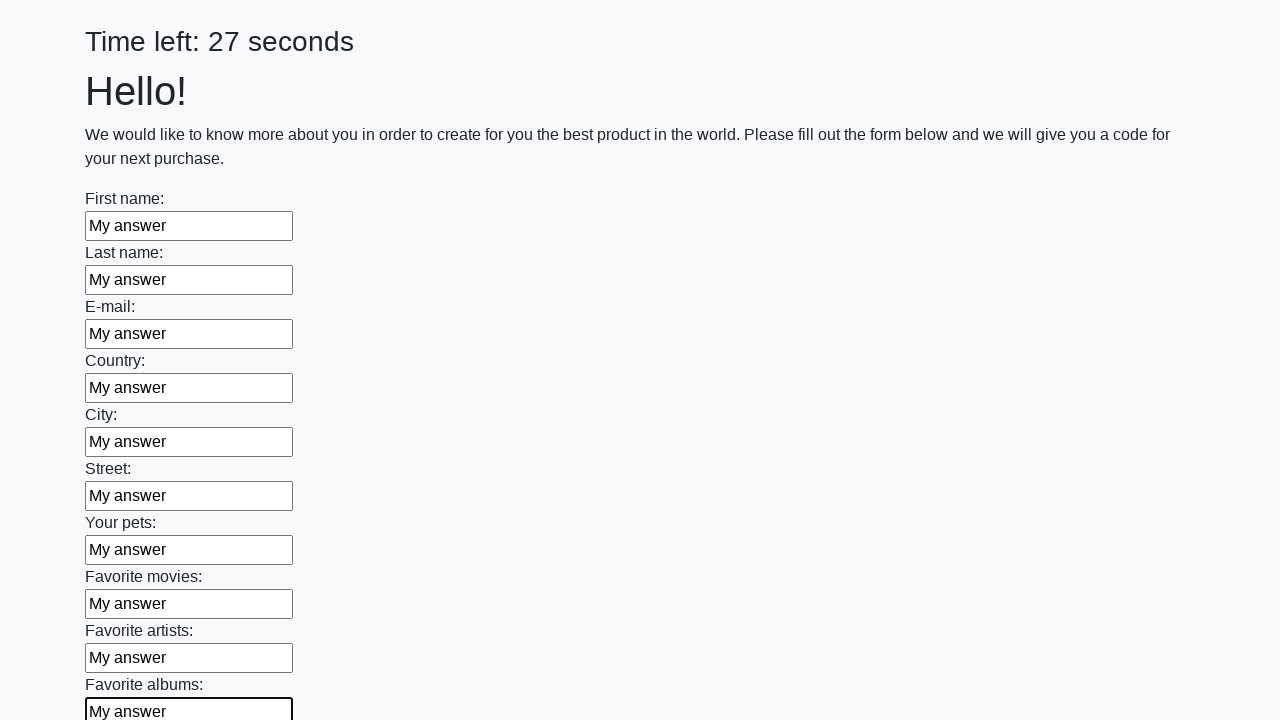

Filled input field with 'My answer' on input >> nth=10
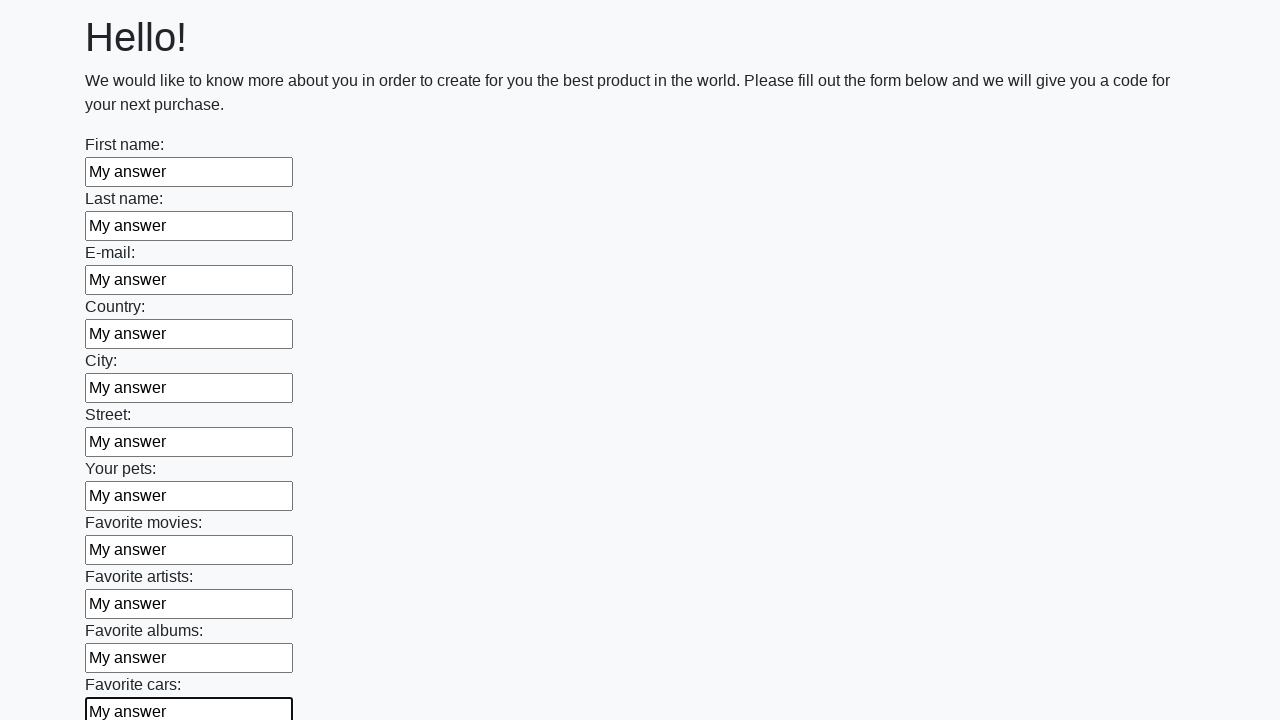

Filled input field with 'My answer' on input >> nth=11
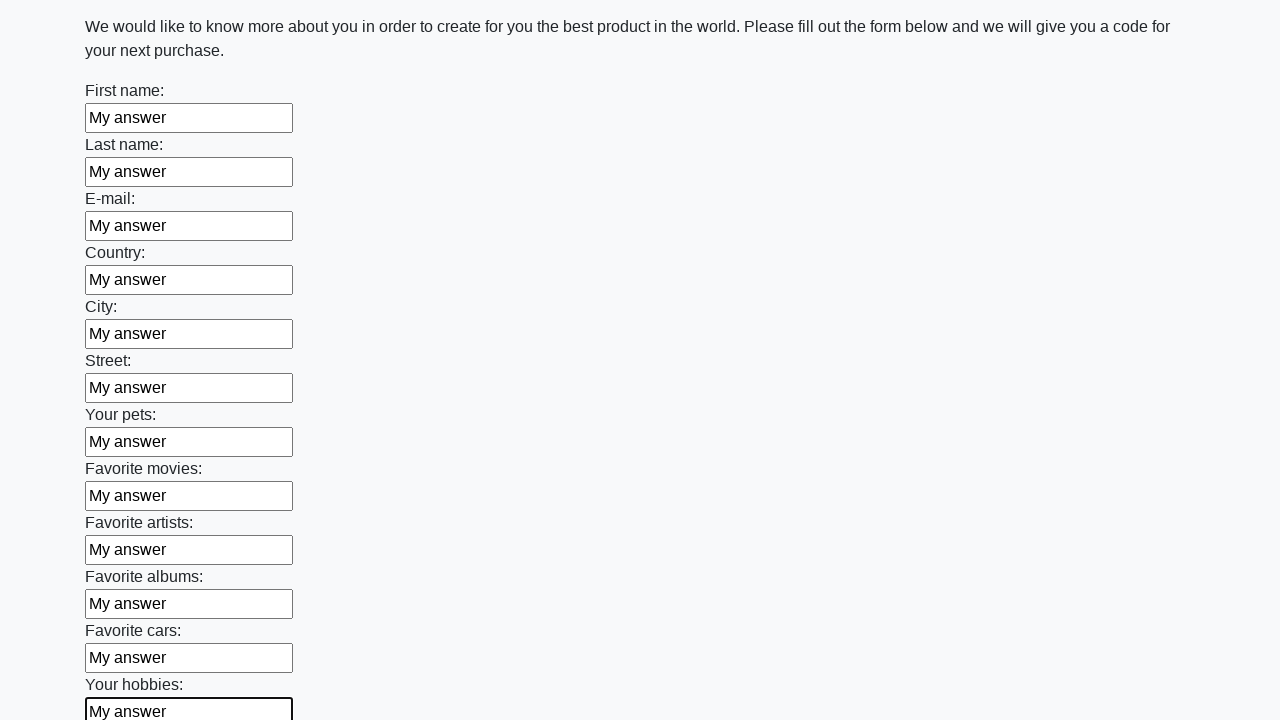

Filled input field with 'My answer' on input >> nth=12
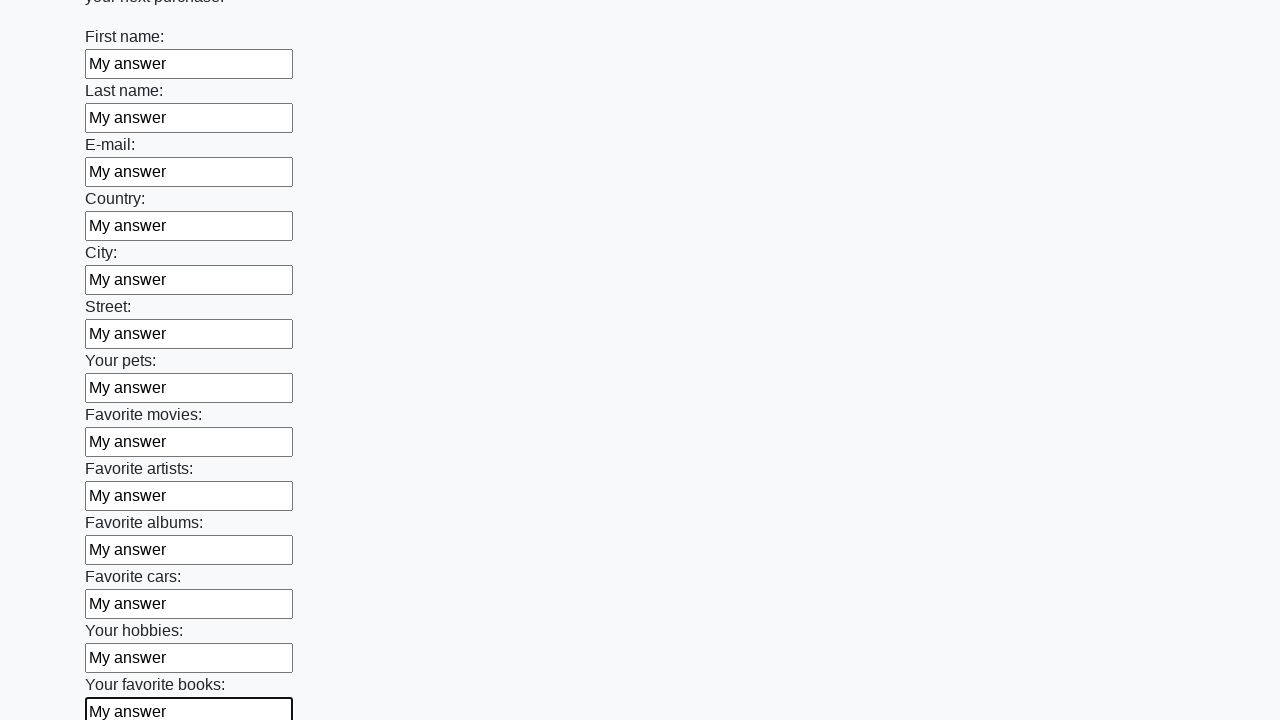

Filled input field with 'My answer' on input >> nth=13
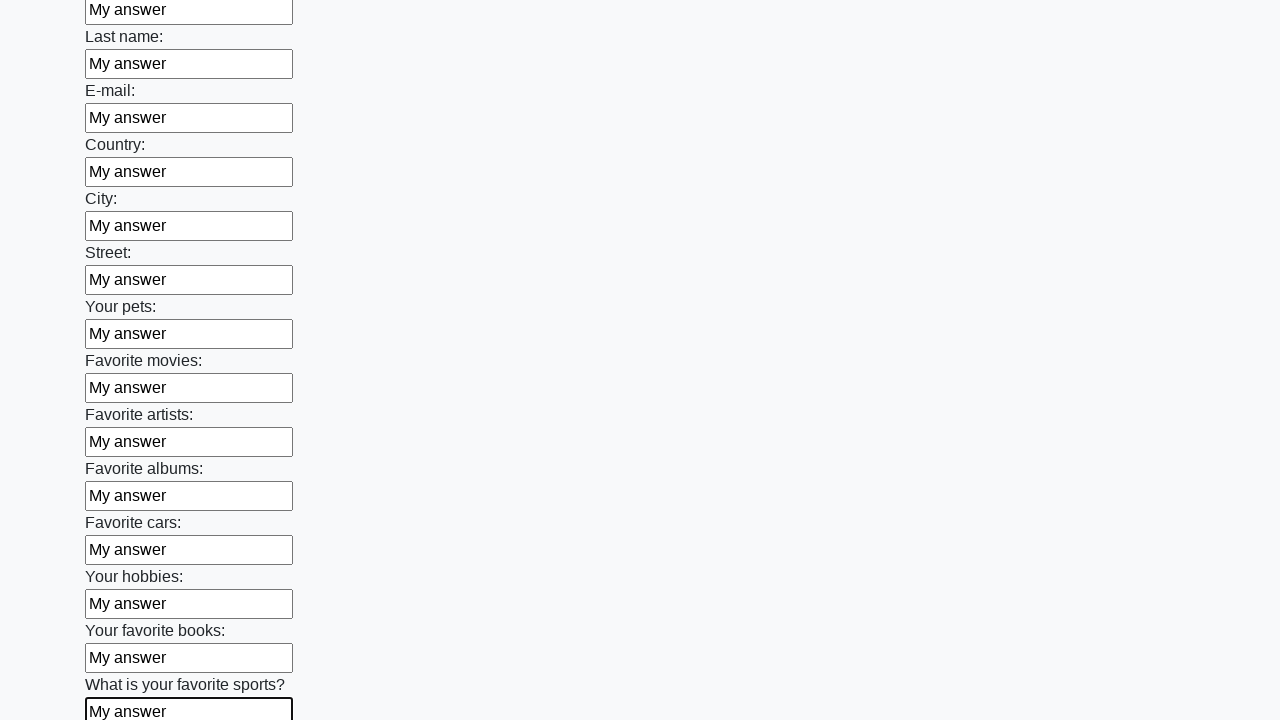

Filled input field with 'My answer' on input >> nth=14
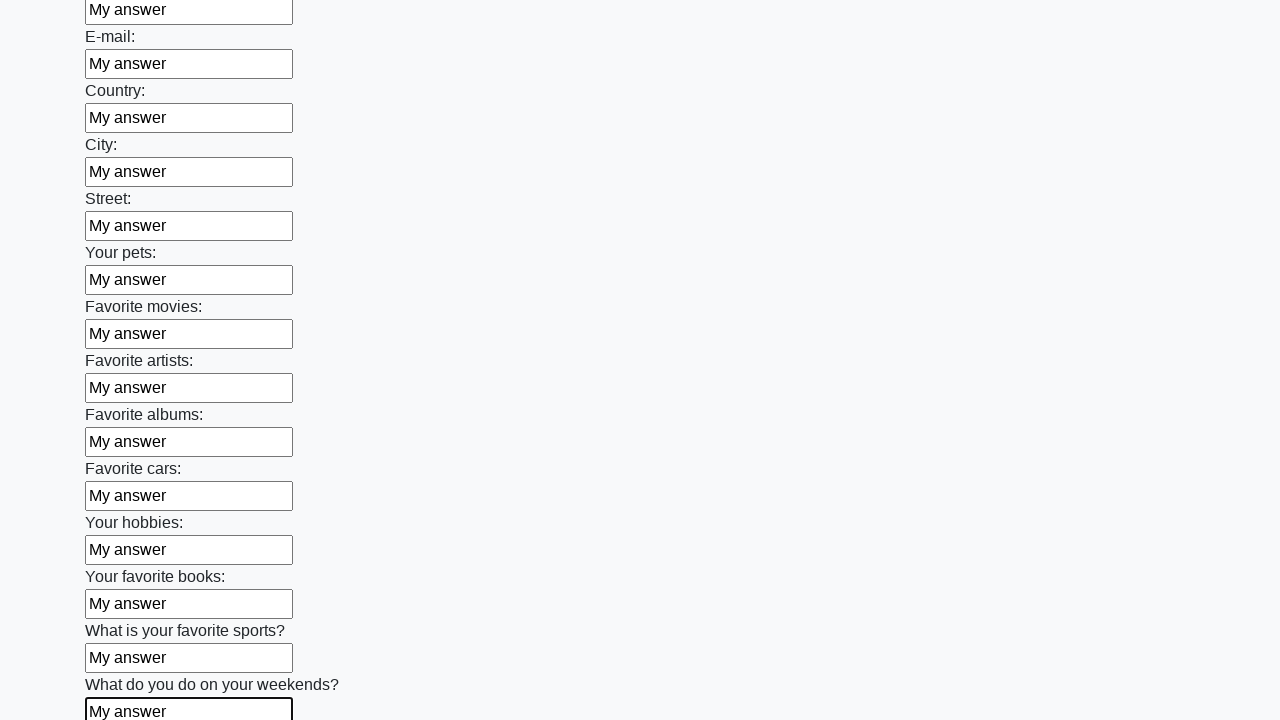

Filled input field with 'My answer' on input >> nth=15
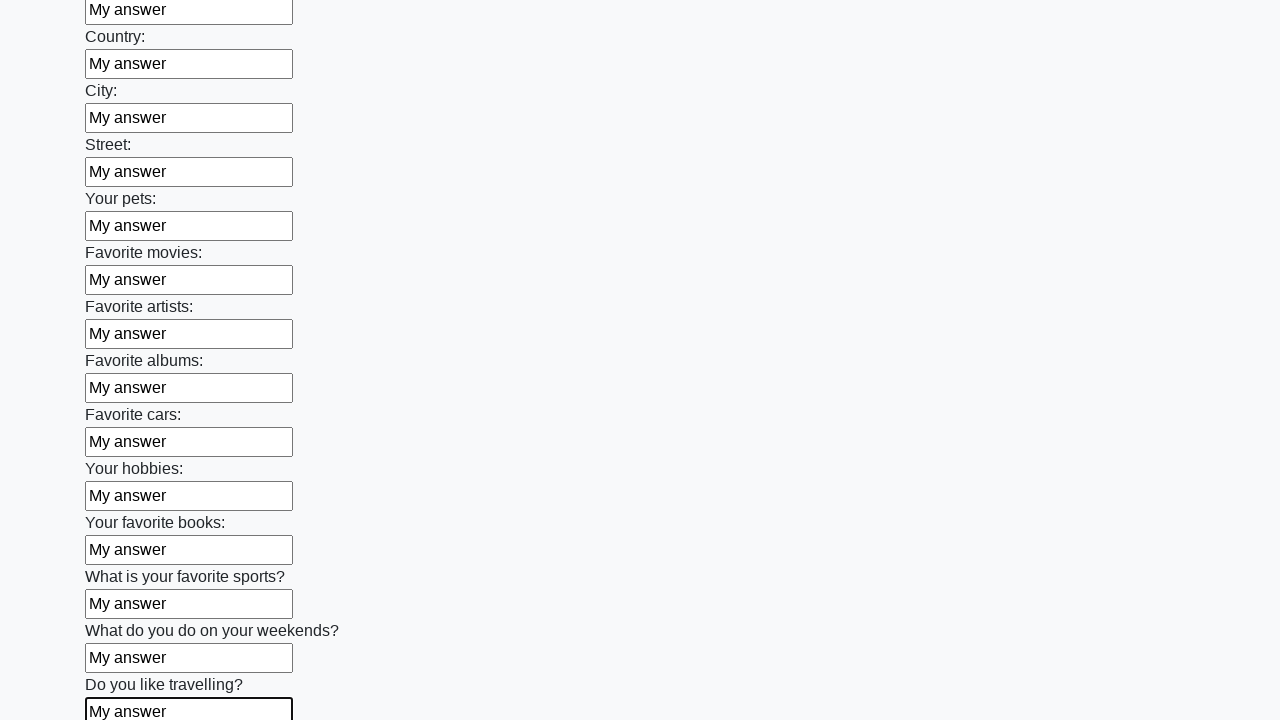

Filled input field with 'My answer' on input >> nth=16
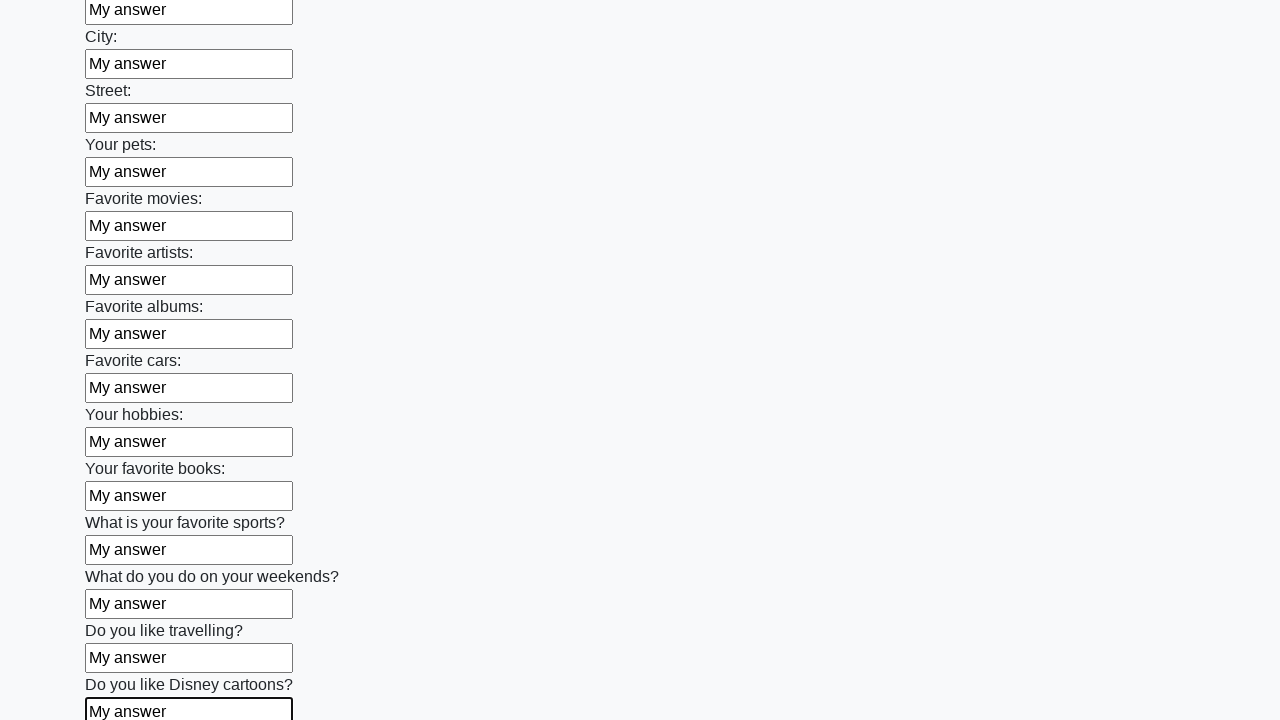

Filled input field with 'My answer' on input >> nth=17
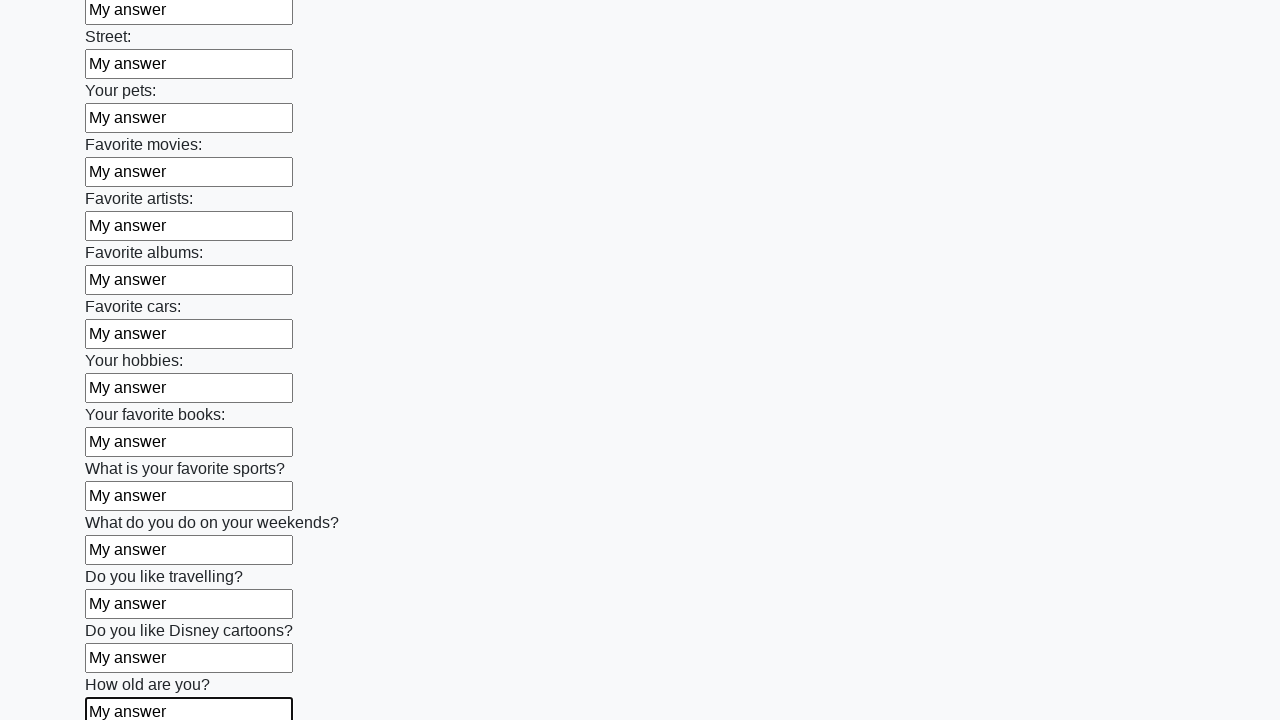

Filled input field with 'My answer' on input >> nth=18
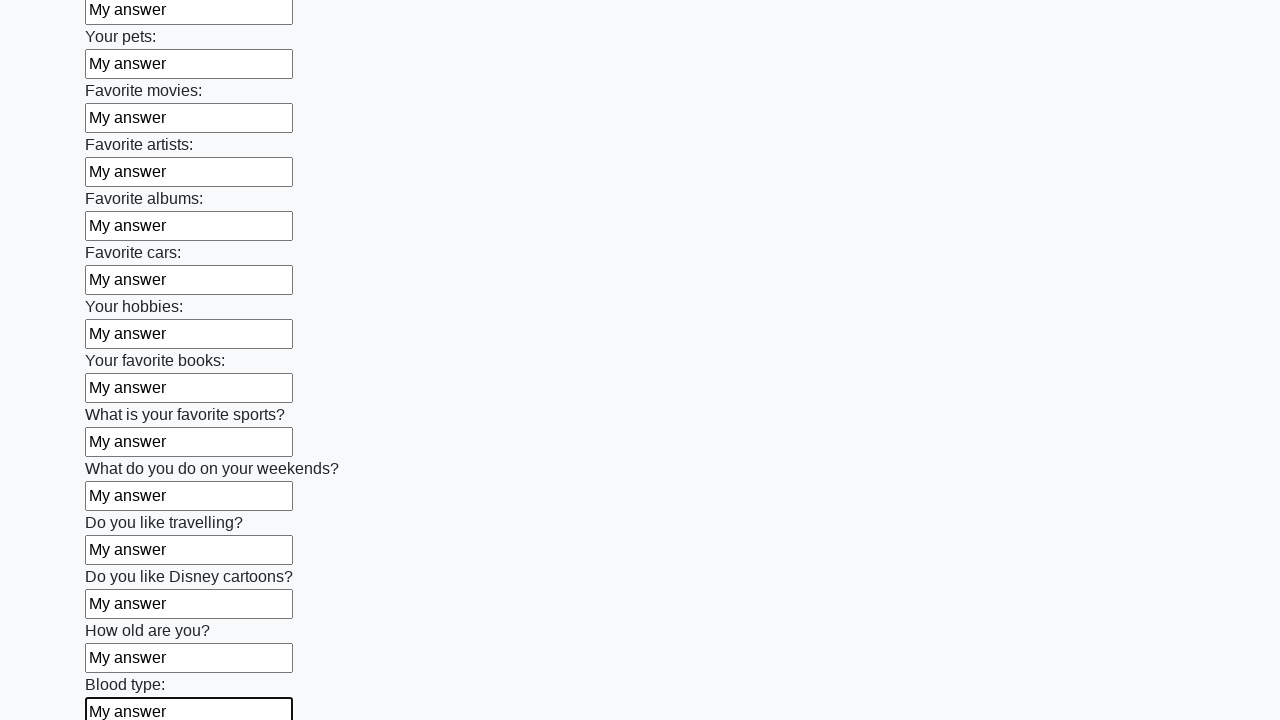

Filled input field with 'My answer' on input >> nth=19
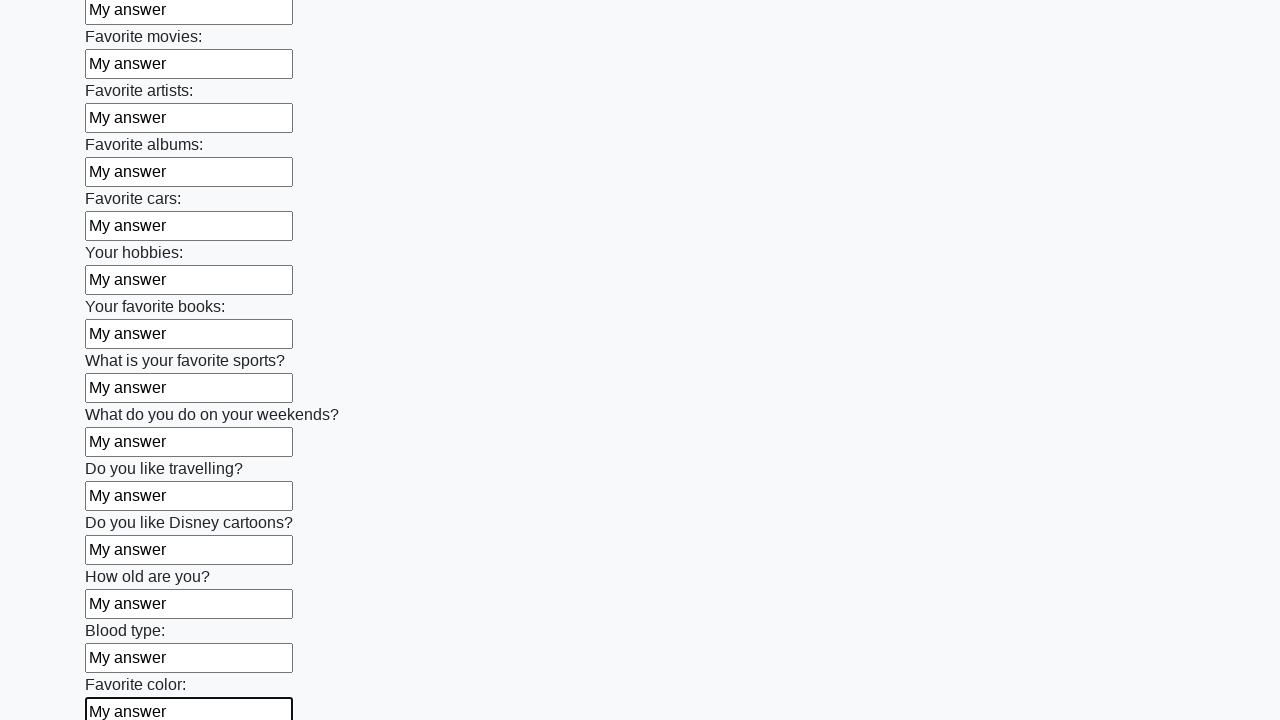

Filled input field with 'My answer' on input >> nth=20
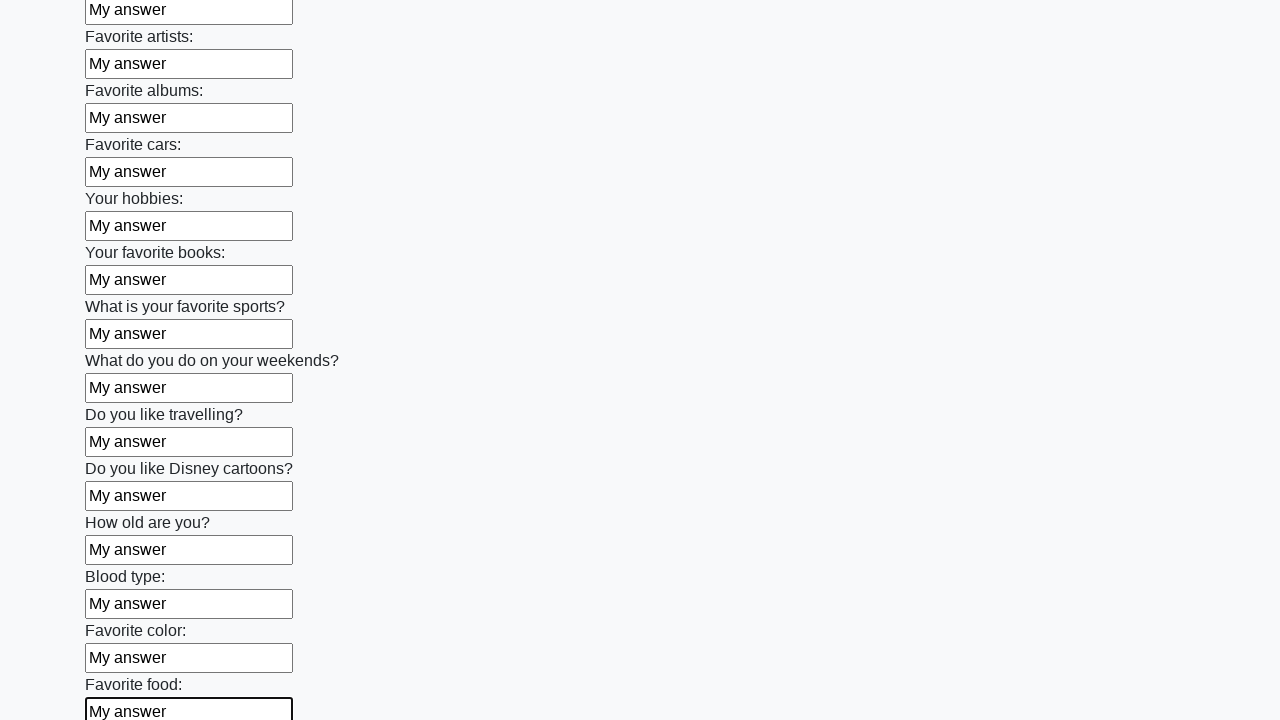

Filled input field with 'My answer' on input >> nth=21
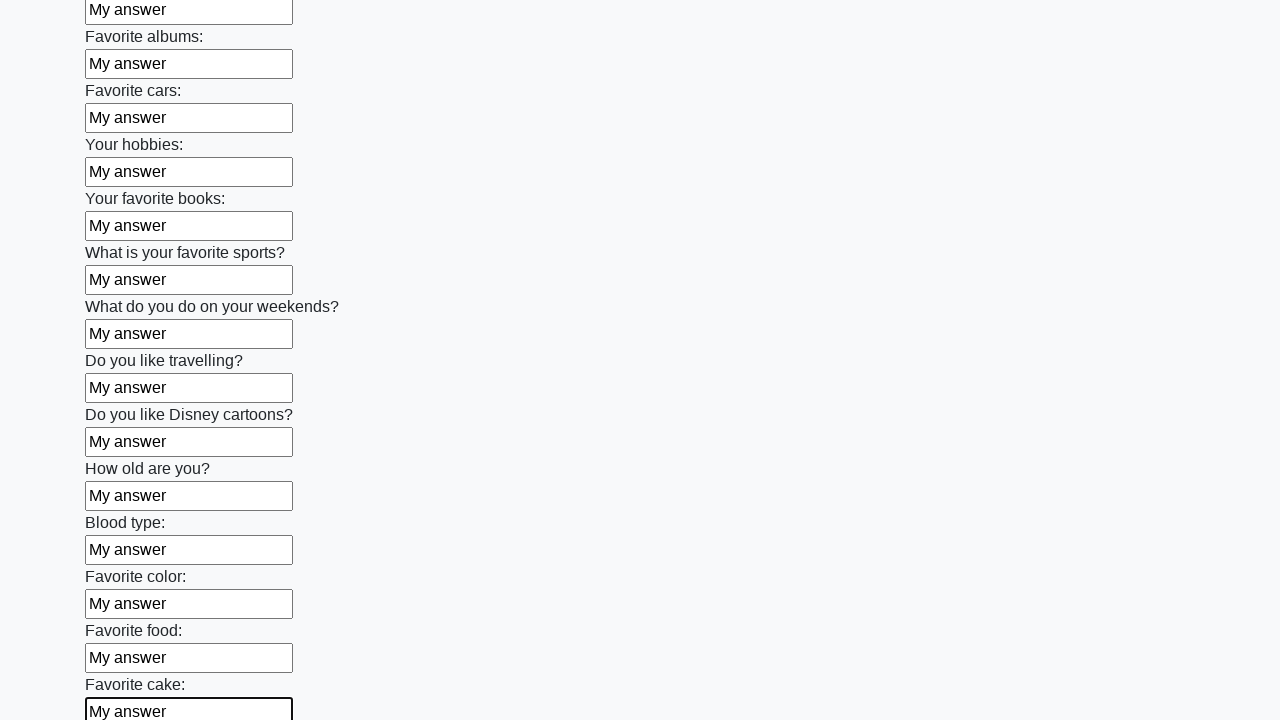

Filled input field with 'My answer' on input >> nth=22
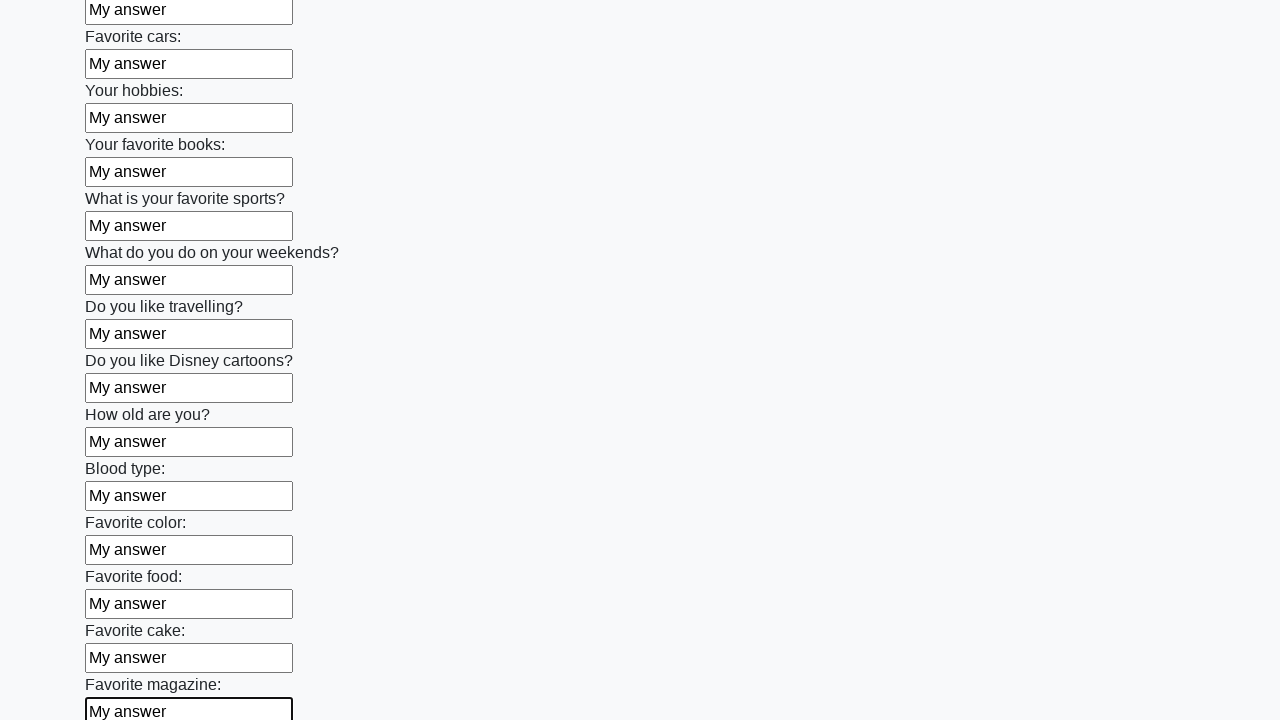

Filled input field with 'My answer' on input >> nth=23
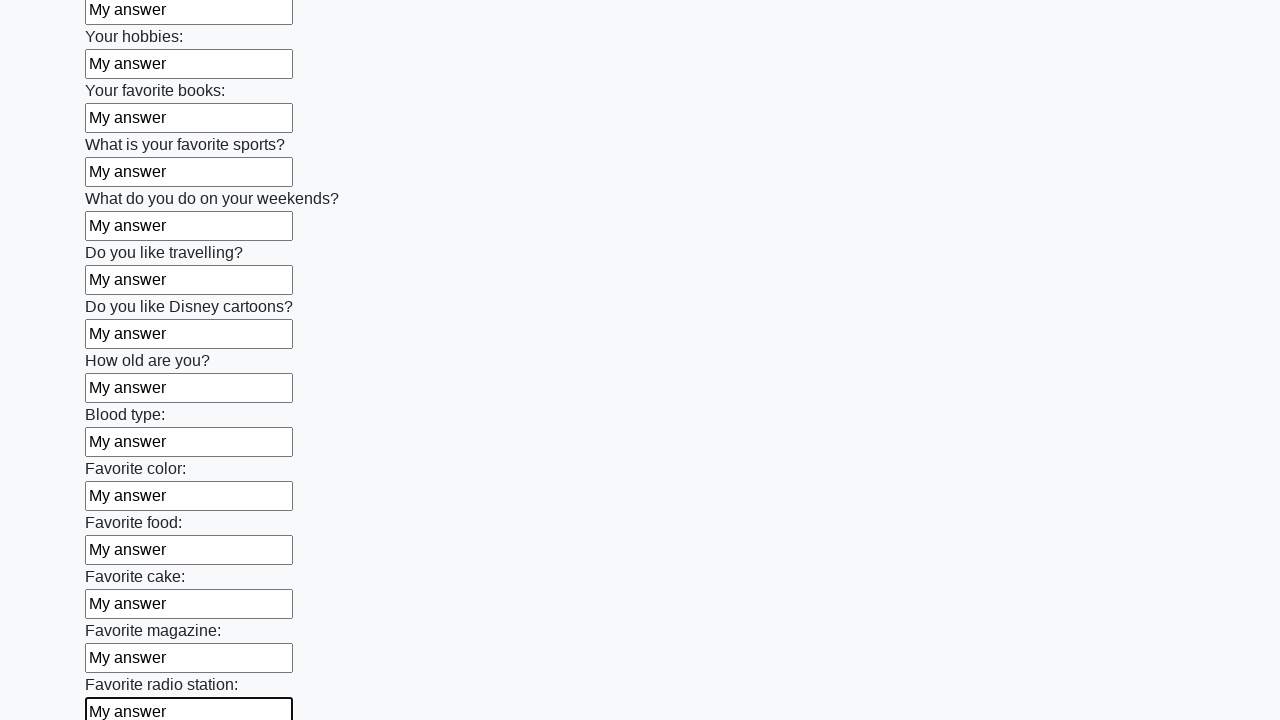

Filled input field with 'My answer' on input >> nth=24
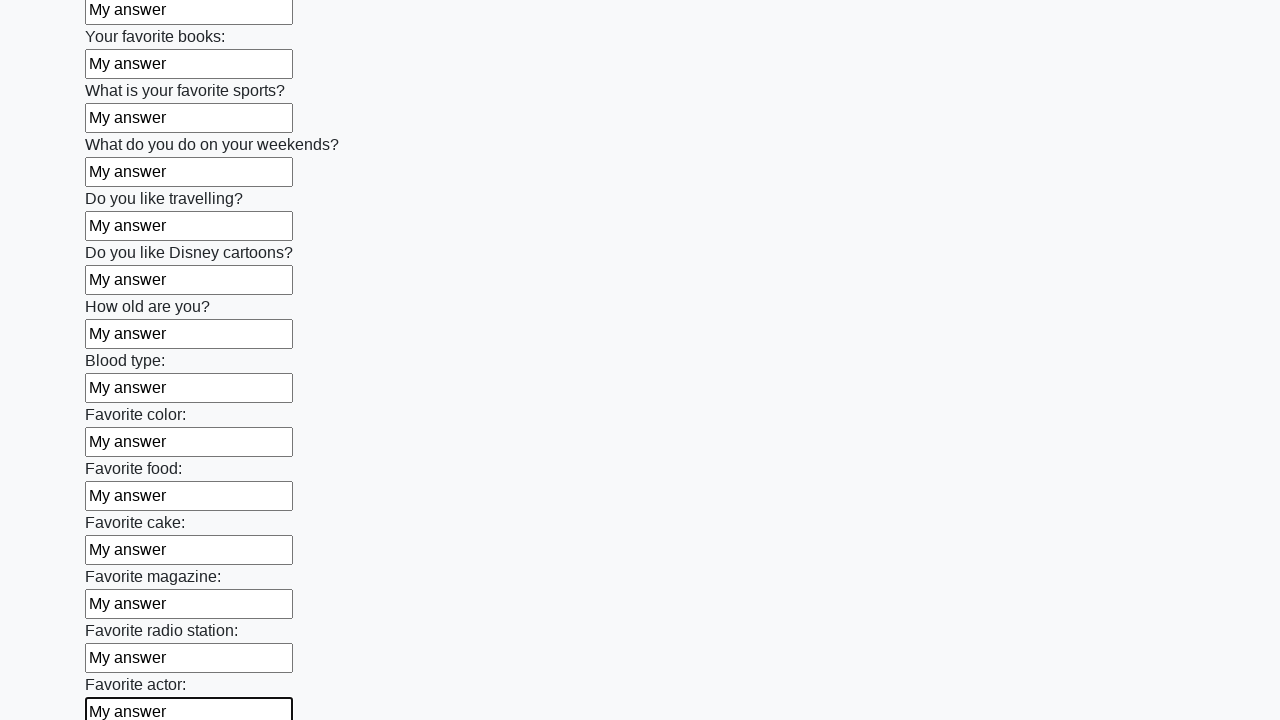

Filled input field with 'My answer' on input >> nth=25
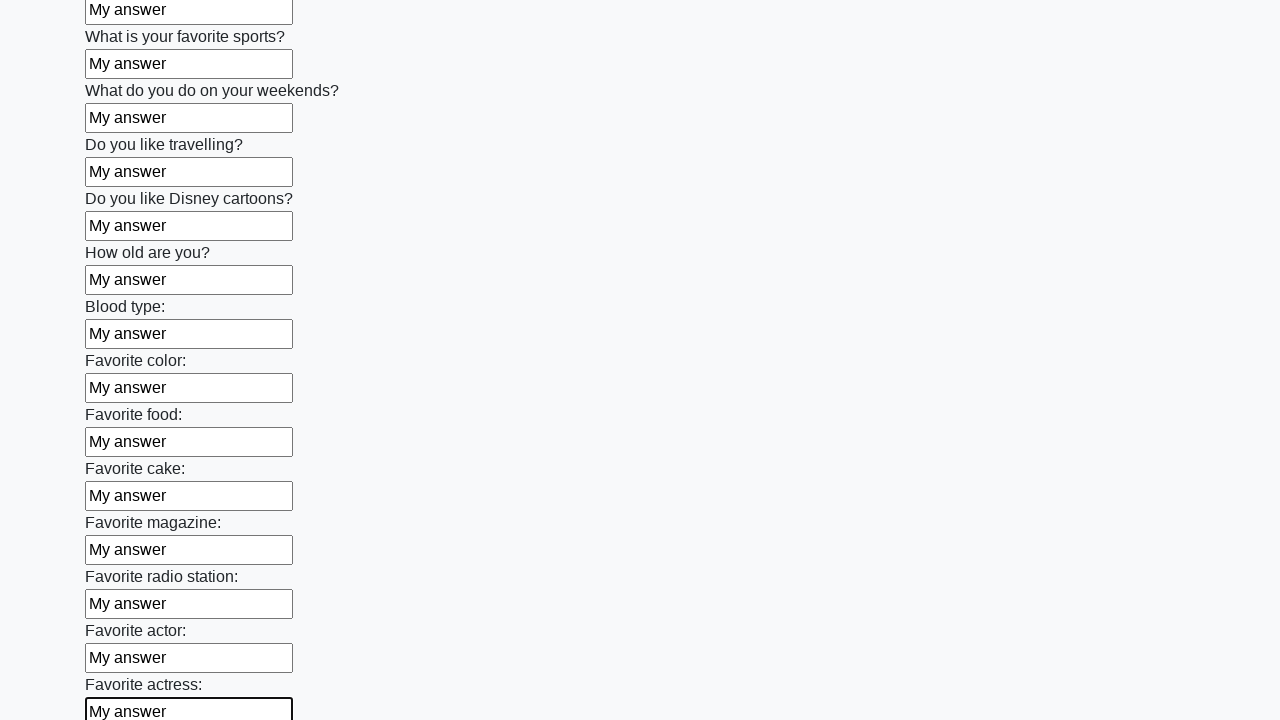

Filled input field with 'My answer' on input >> nth=26
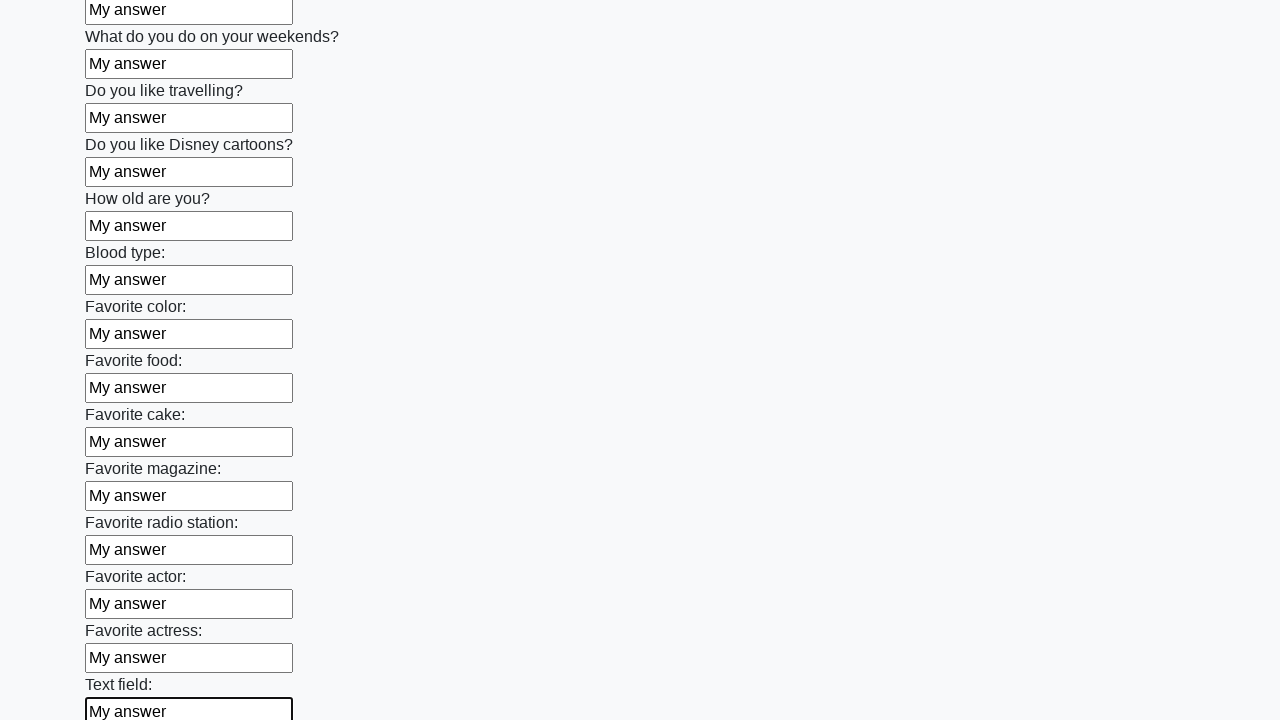

Filled input field with 'My answer' on input >> nth=27
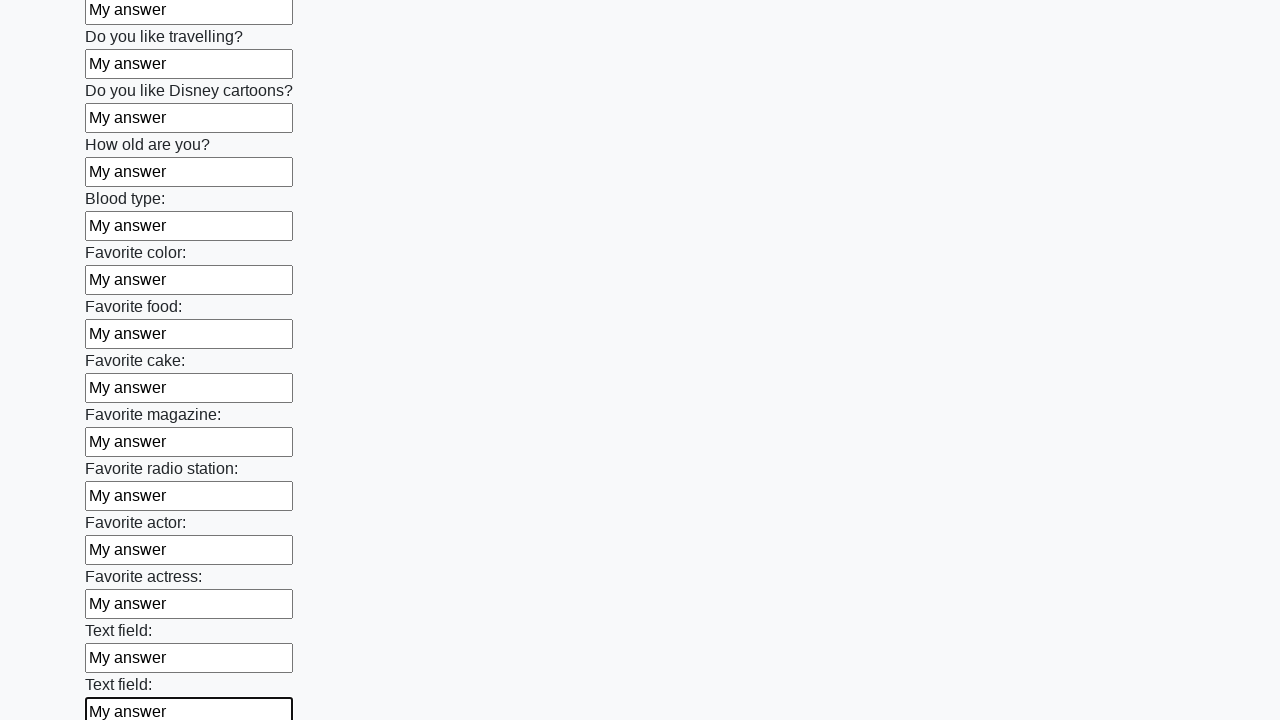

Filled input field with 'My answer' on input >> nth=28
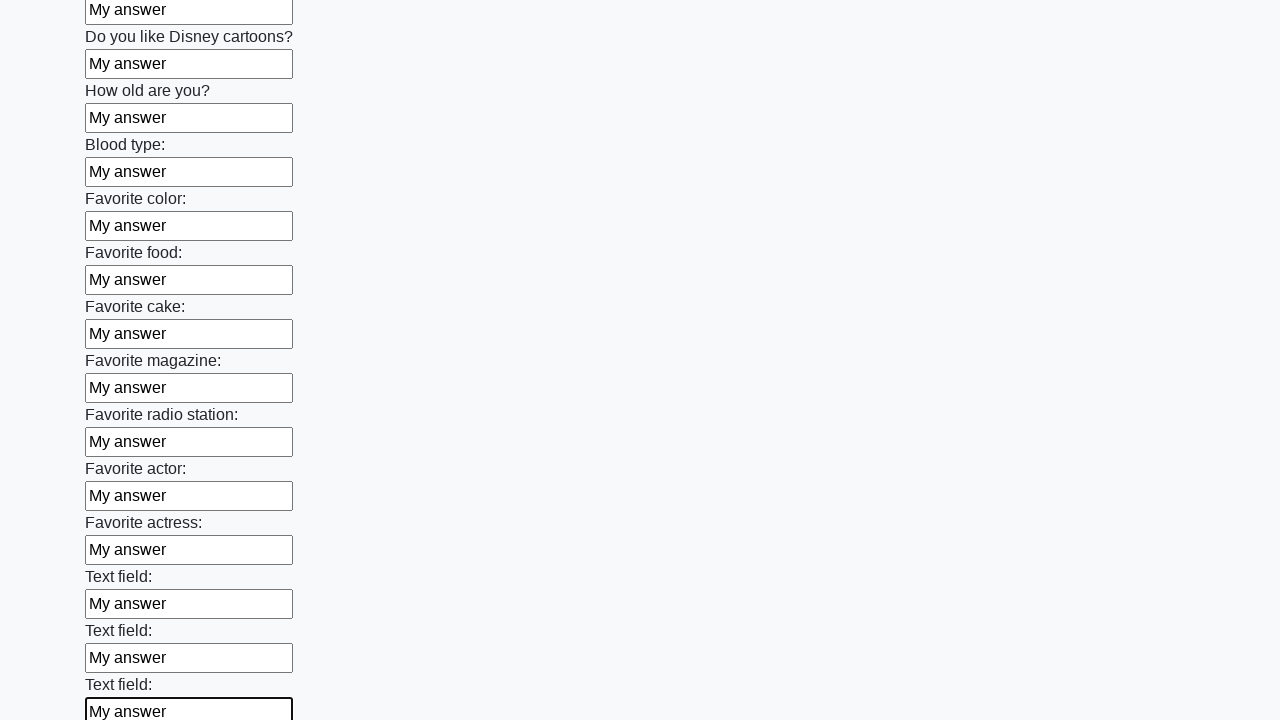

Filled input field with 'My answer' on input >> nth=29
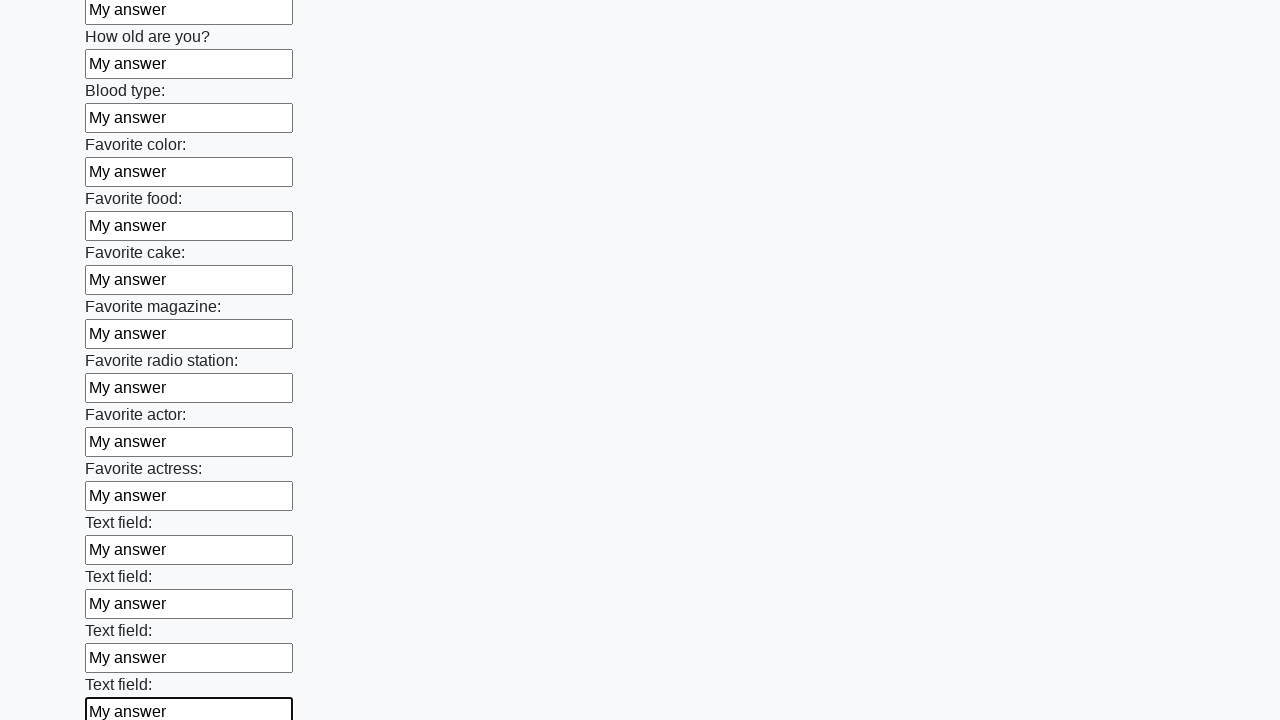

Filled input field with 'My answer' on input >> nth=30
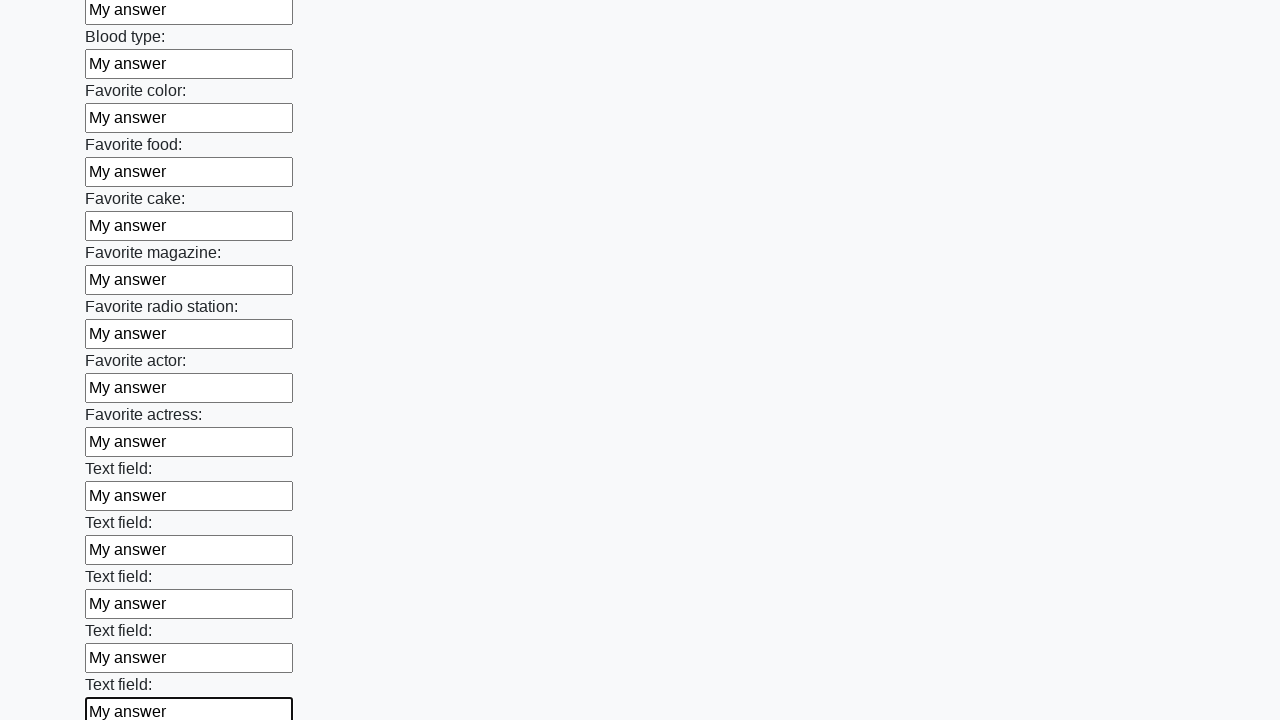

Filled input field with 'My answer' on input >> nth=31
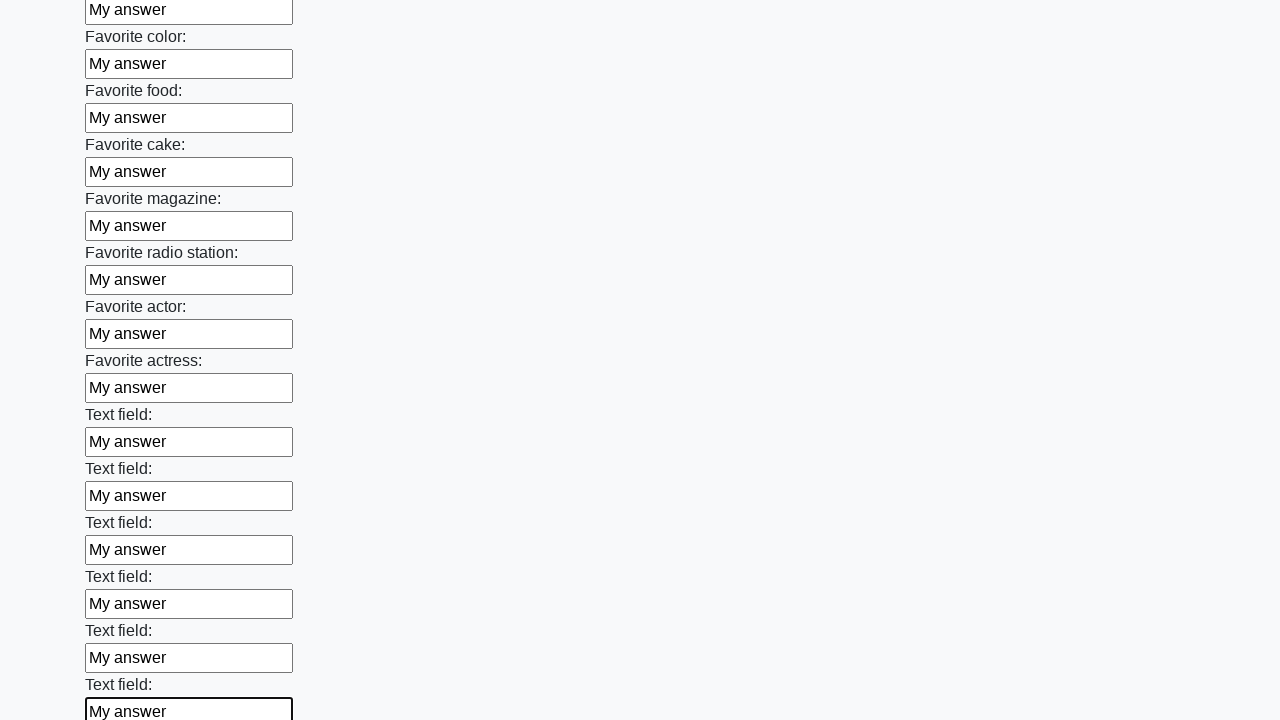

Filled input field with 'My answer' on input >> nth=32
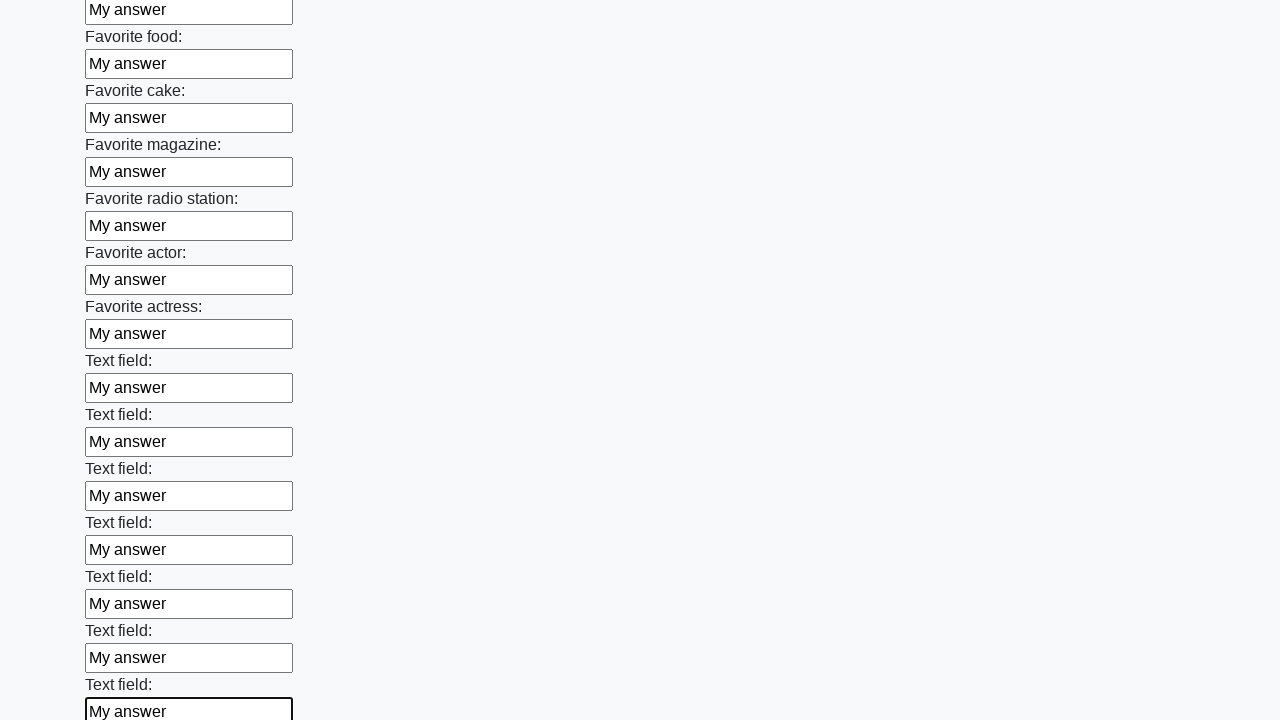

Filled input field with 'My answer' on input >> nth=33
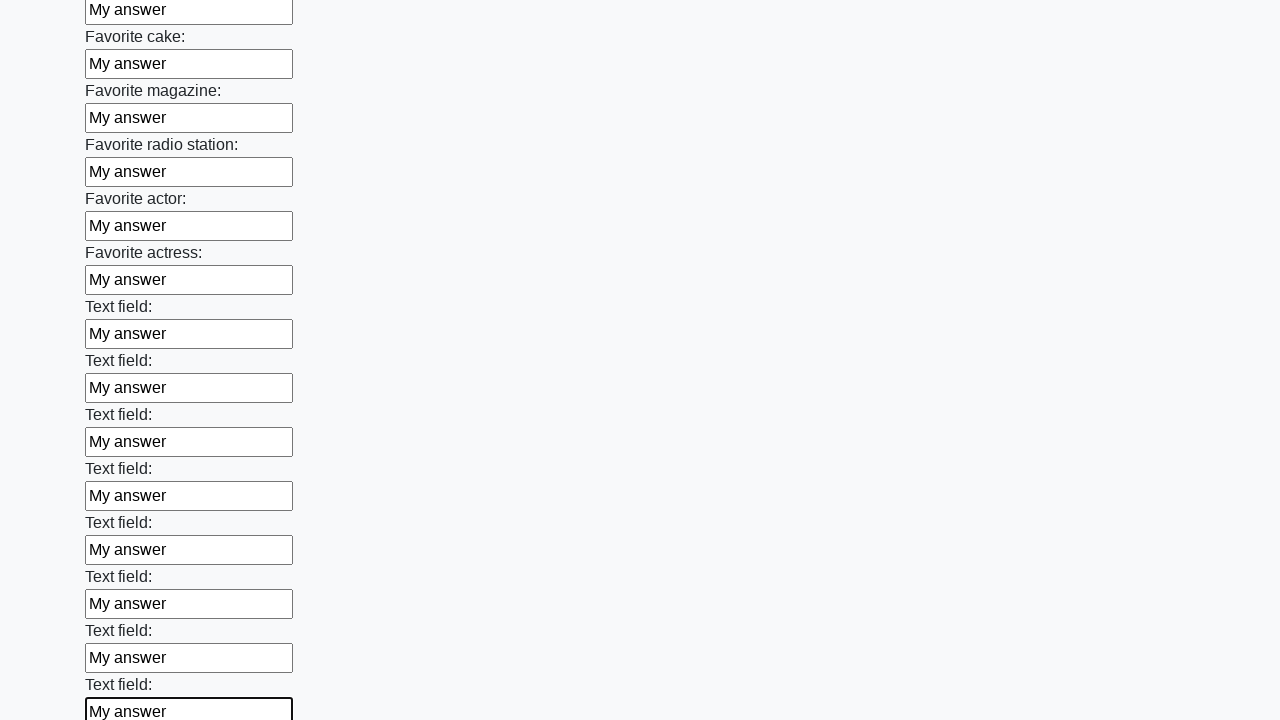

Filled input field with 'My answer' on input >> nth=34
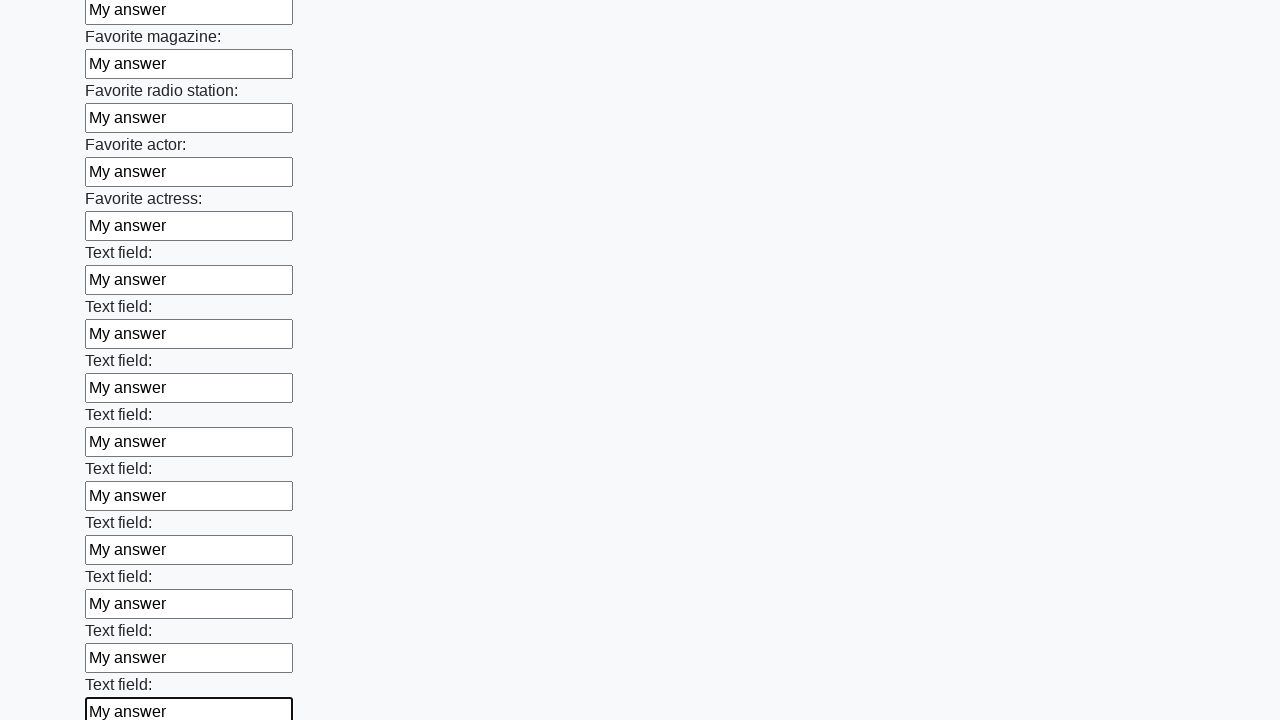

Filled input field with 'My answer' on input >> nth=35
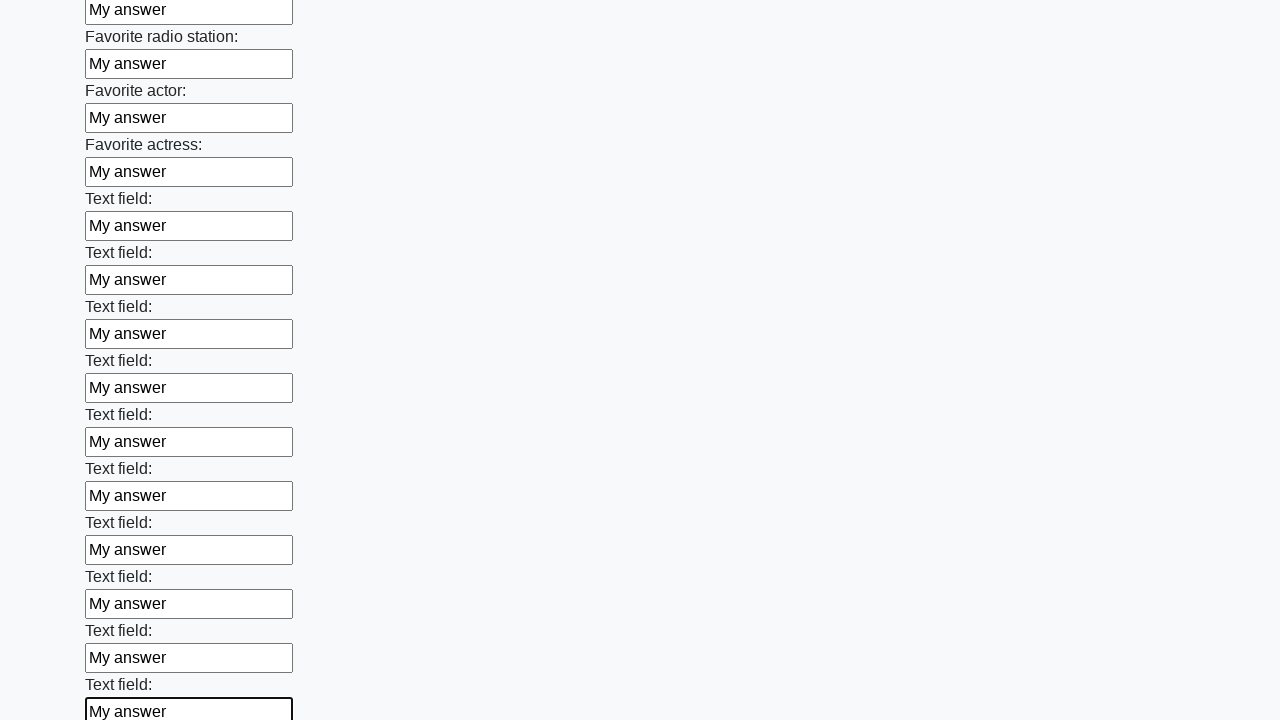

Filled input field with 'My answer' on input >> nth=36
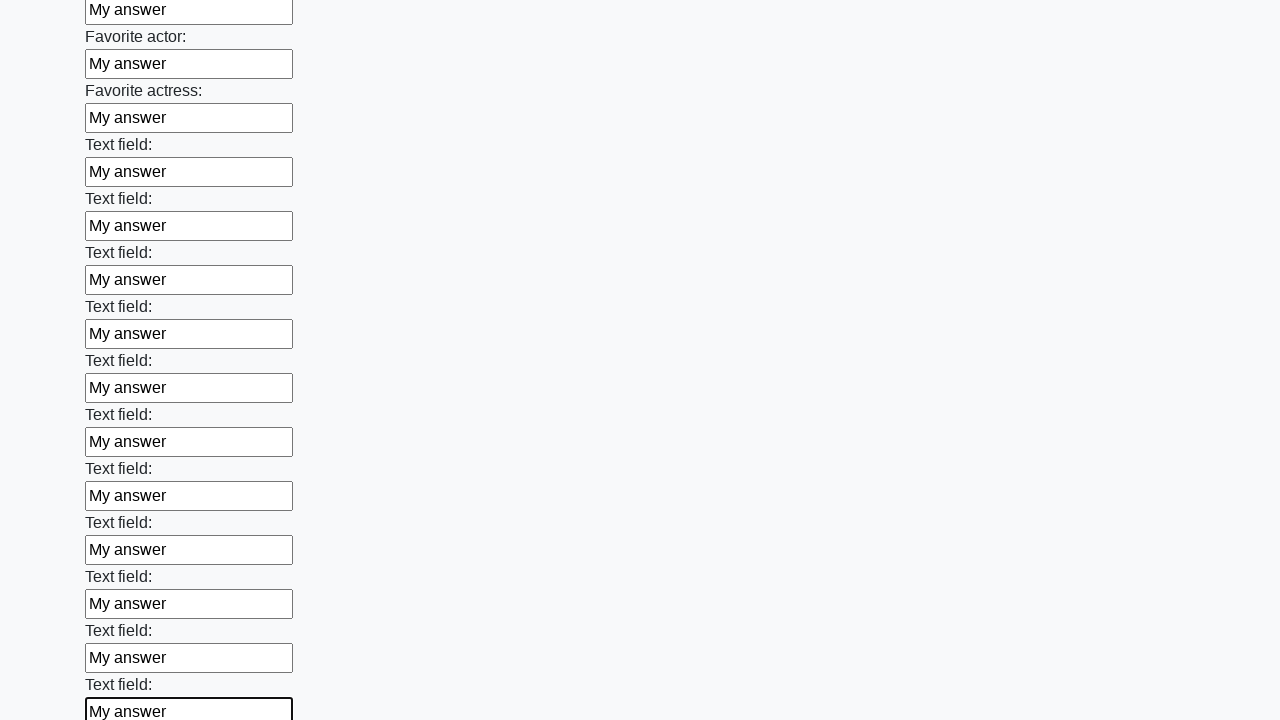

Filled input field with 'My answer' on input >> nth=37
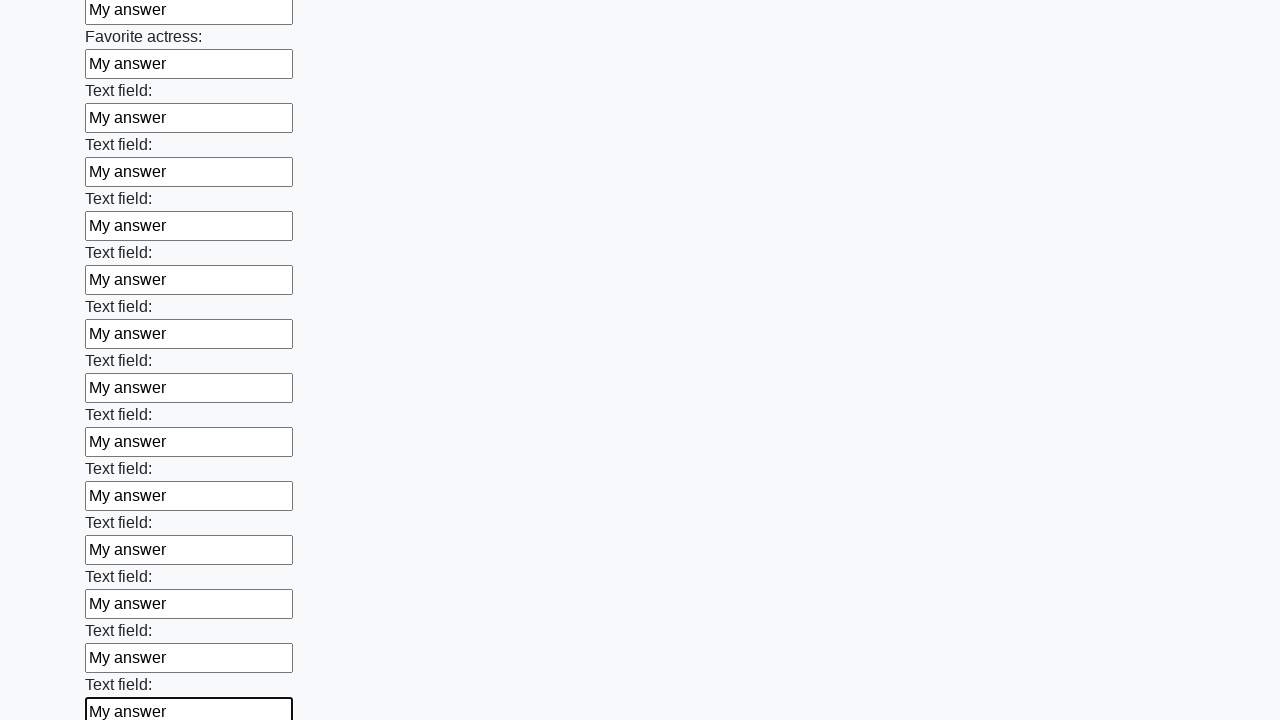

Filled input field with 'My answer' on input >> nth=38
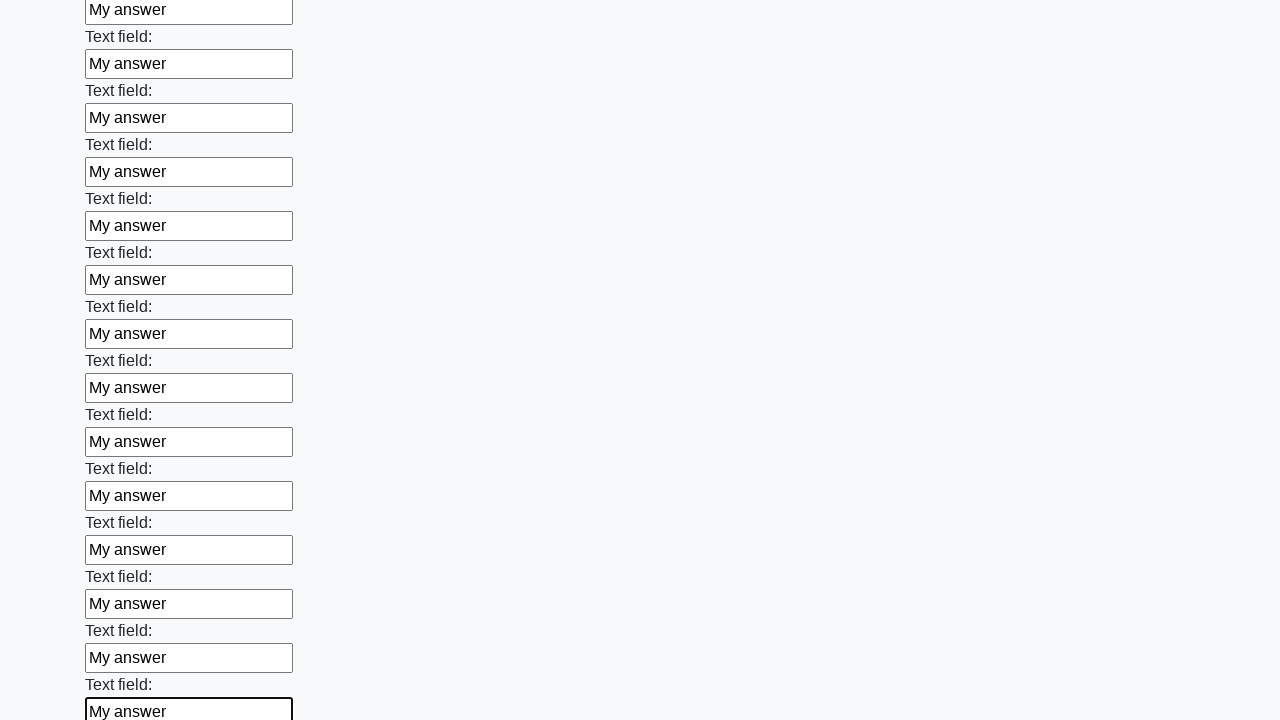

Filled input field with 'My answer' on input >> nth=39
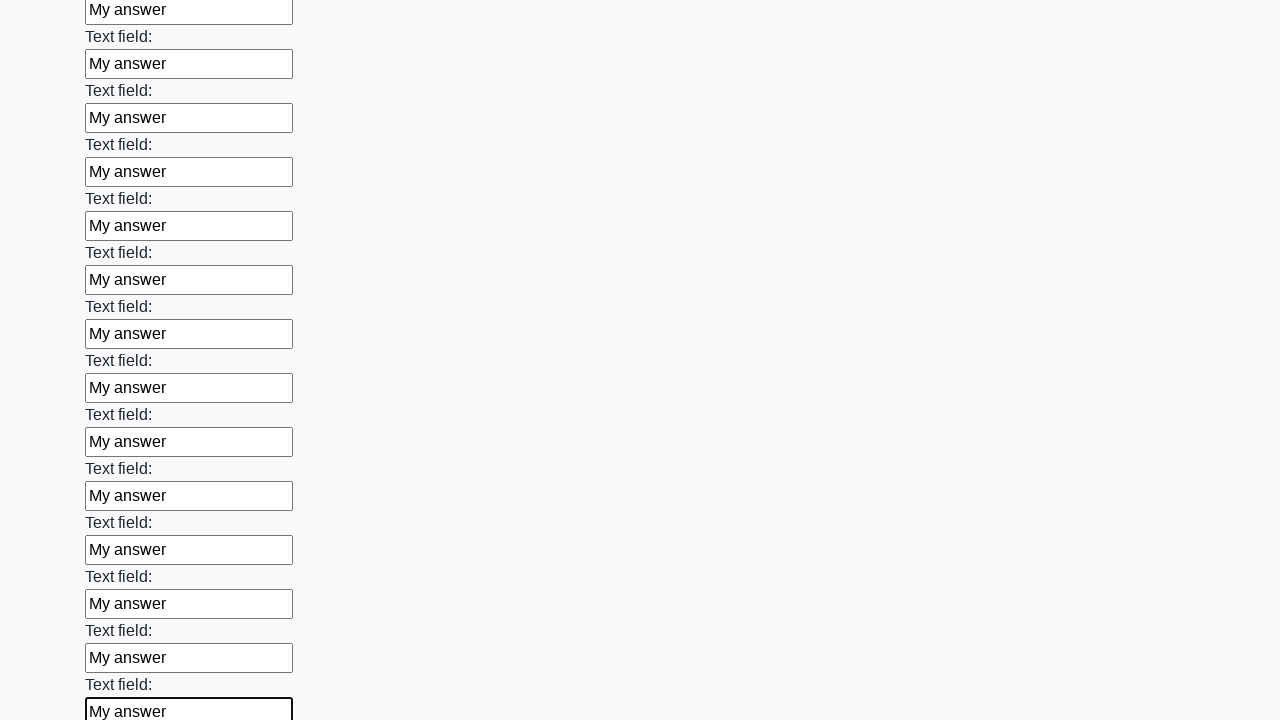

Filled input field with 'My answer' on input >> nth=40
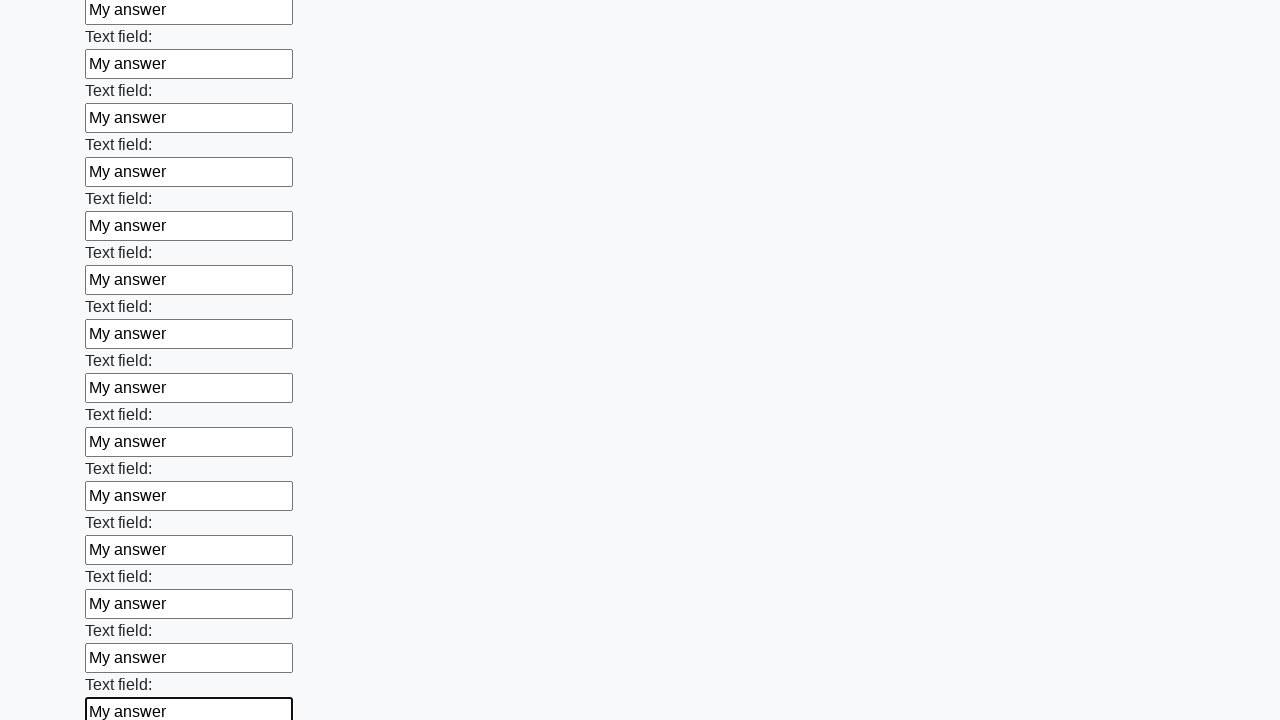

Filled input field with 'My answer' on input >> nth=41
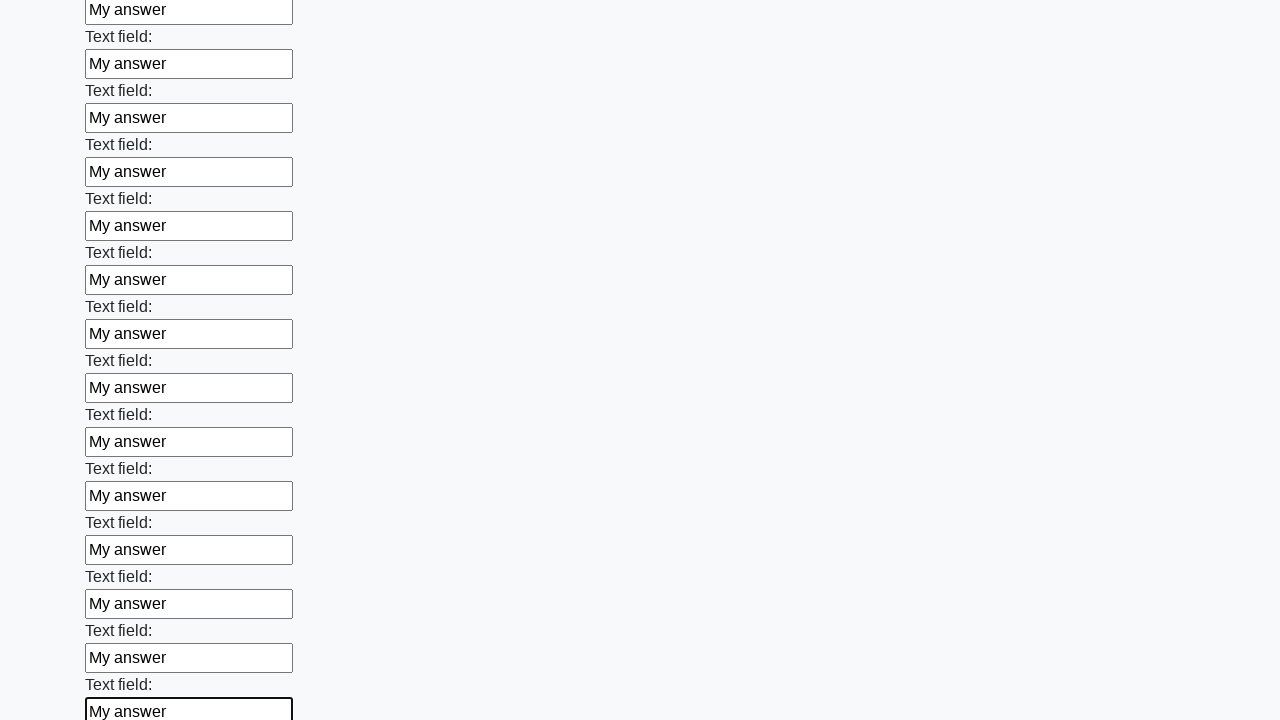

Filled input field with 'My answer' on input >> nth=42
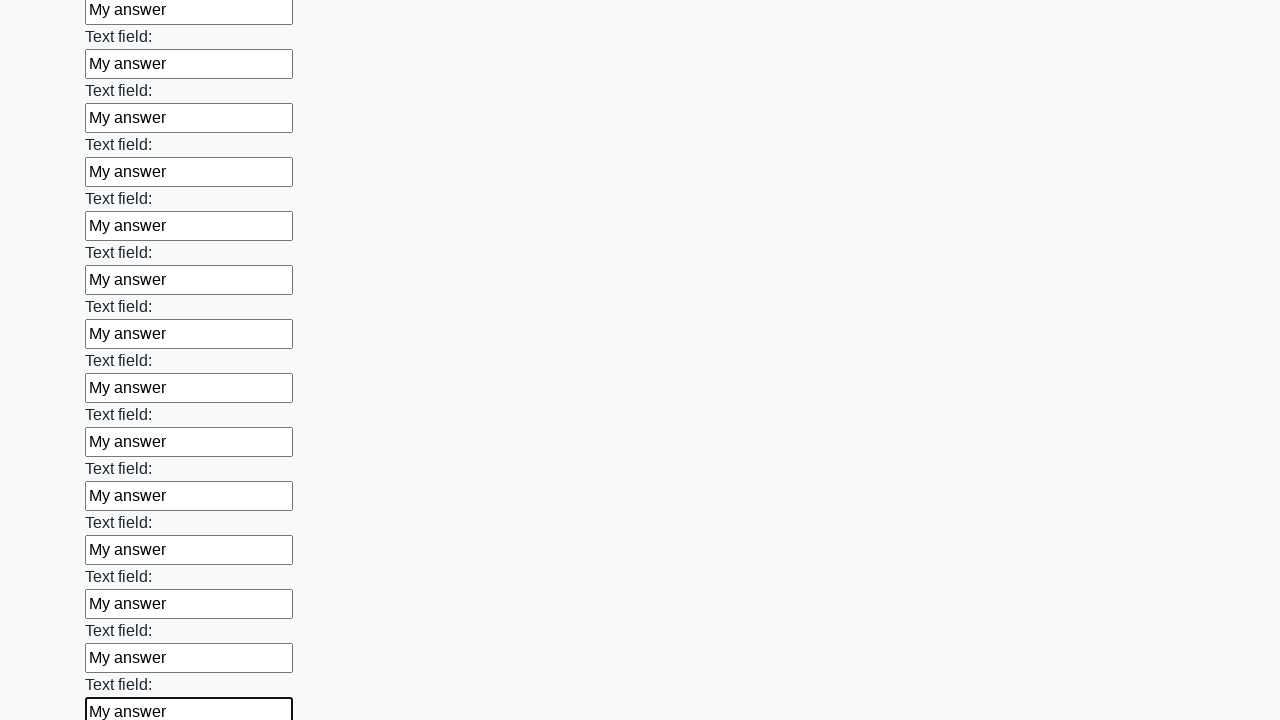

Filled input field with 'My answer' on input >> nth=43
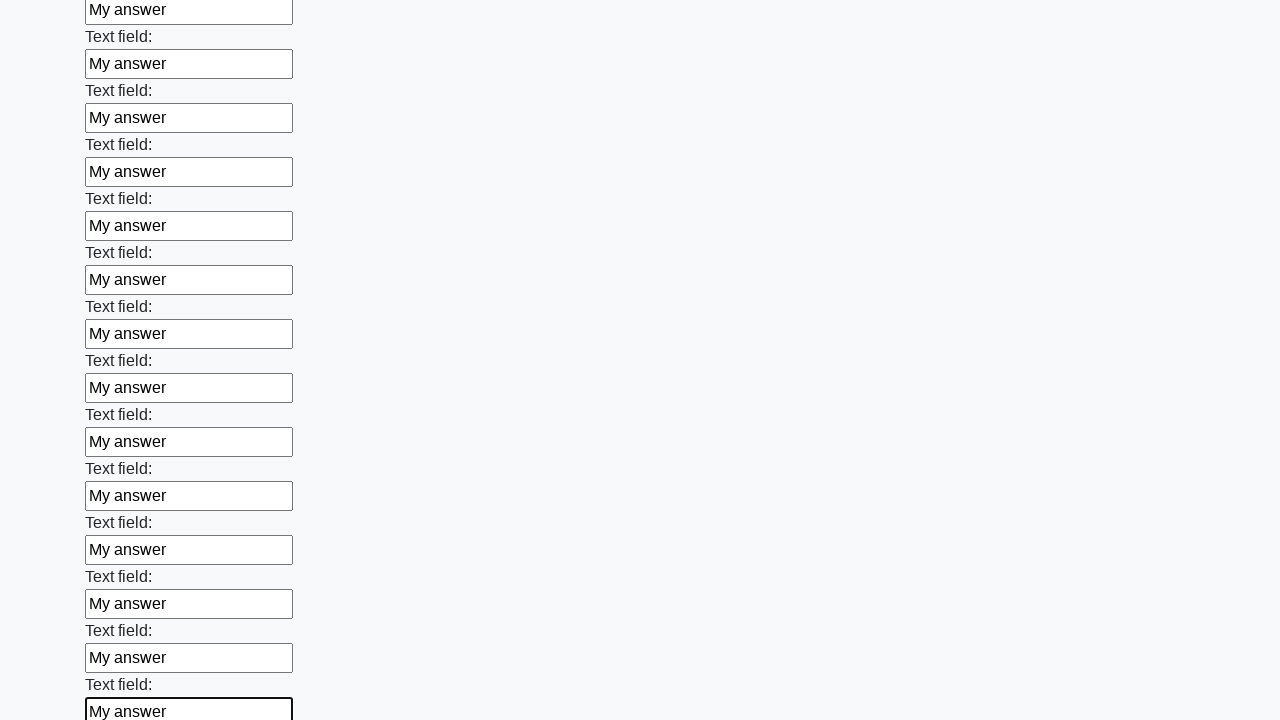

Filled input field with 'My answer' on input >> nth=44
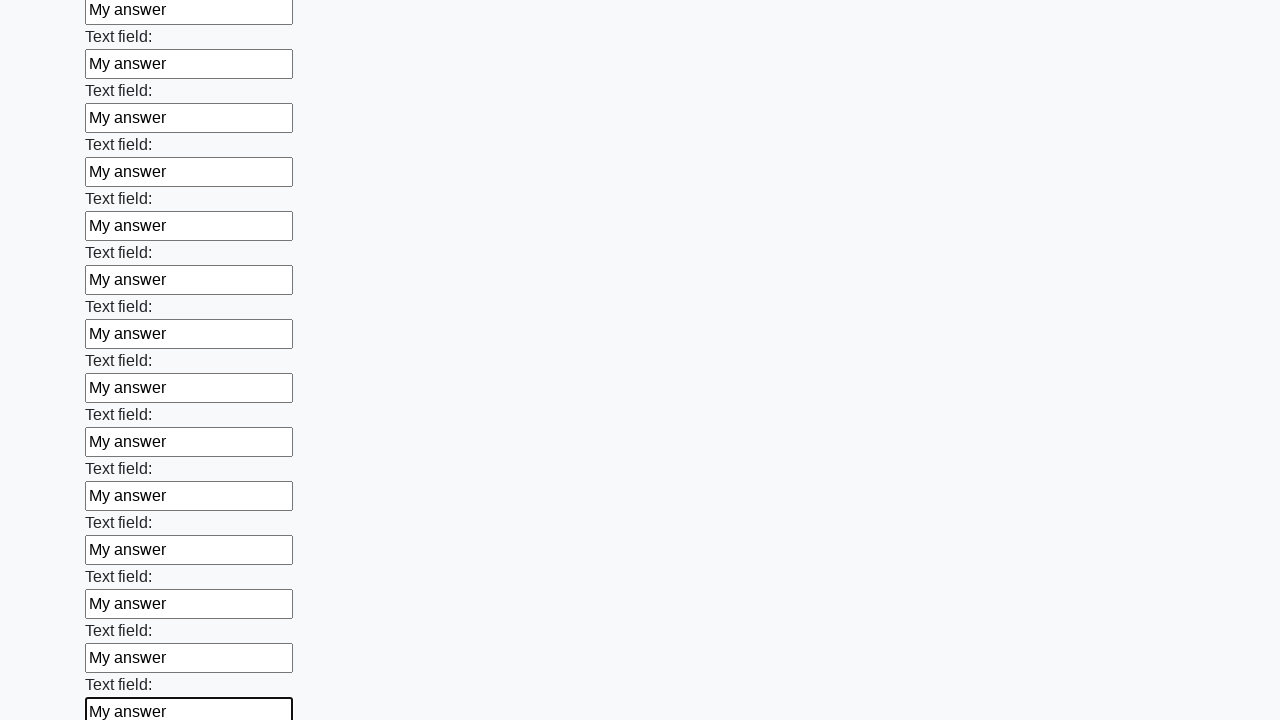

Filled input field with 'My answer' on input >> nth=45
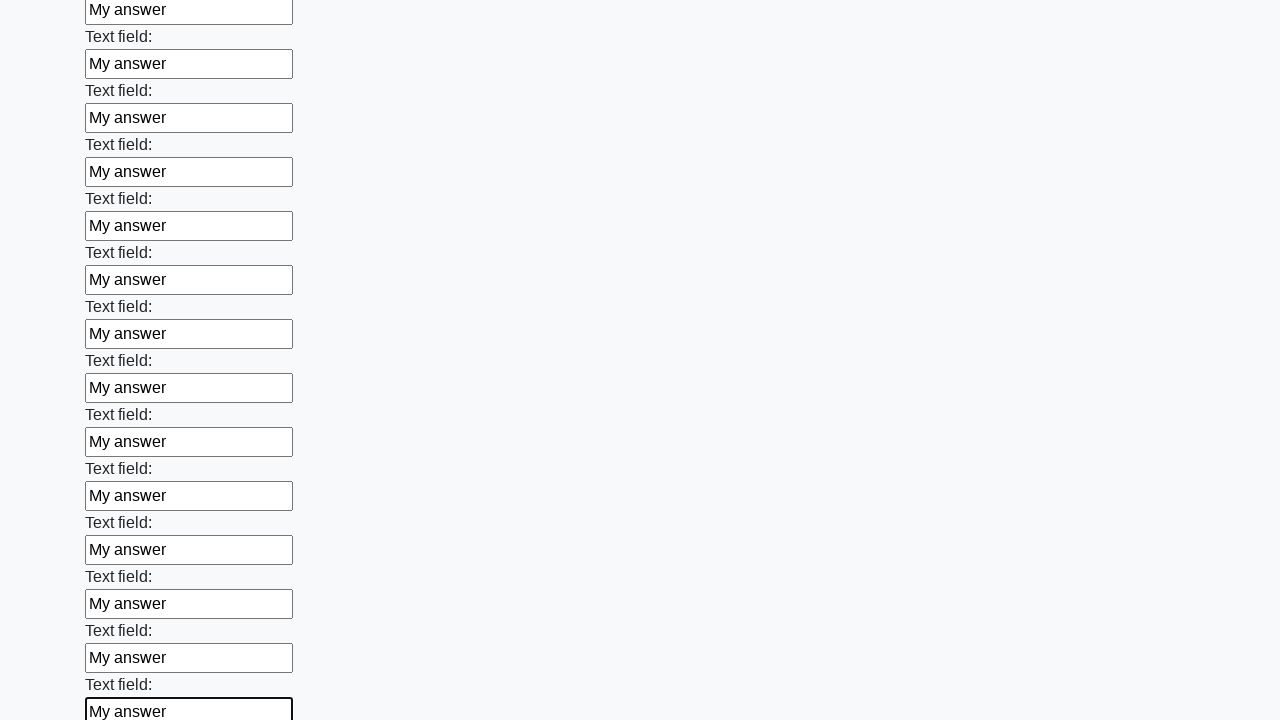

Filled input field with 'My answer' on input >> nth=46
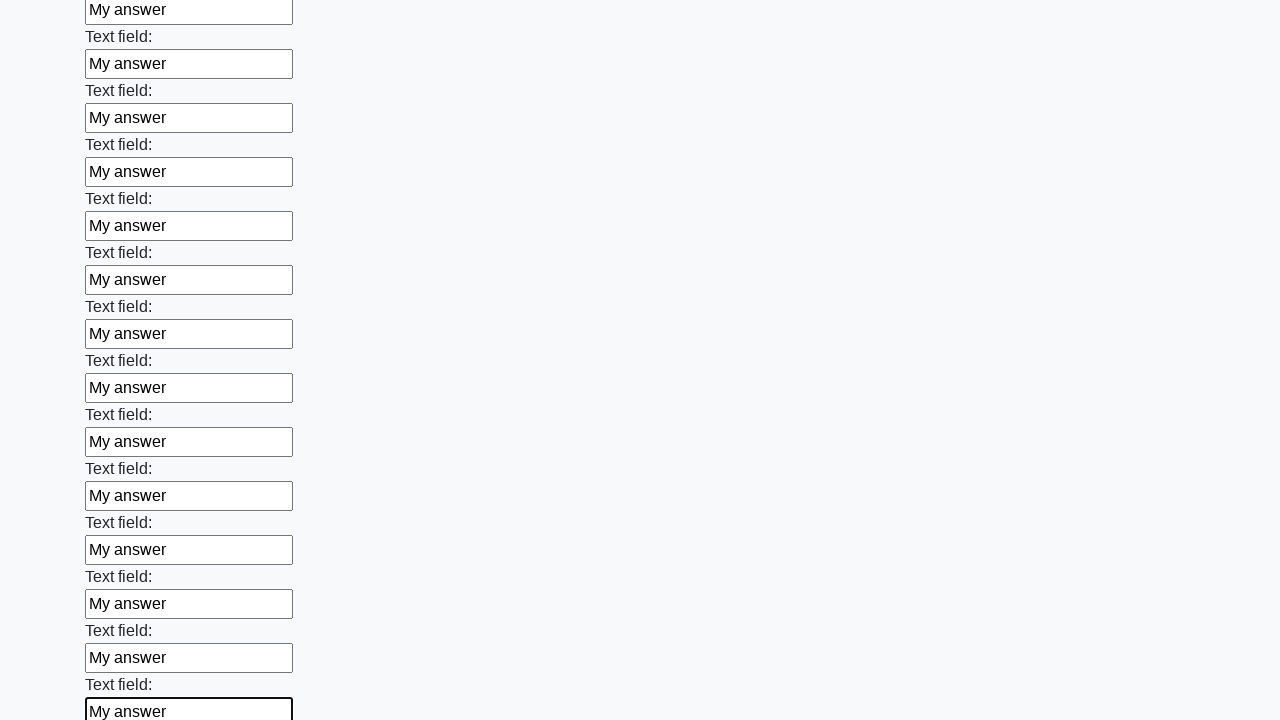

Filled input field with 'My answer' on input >> nth=47
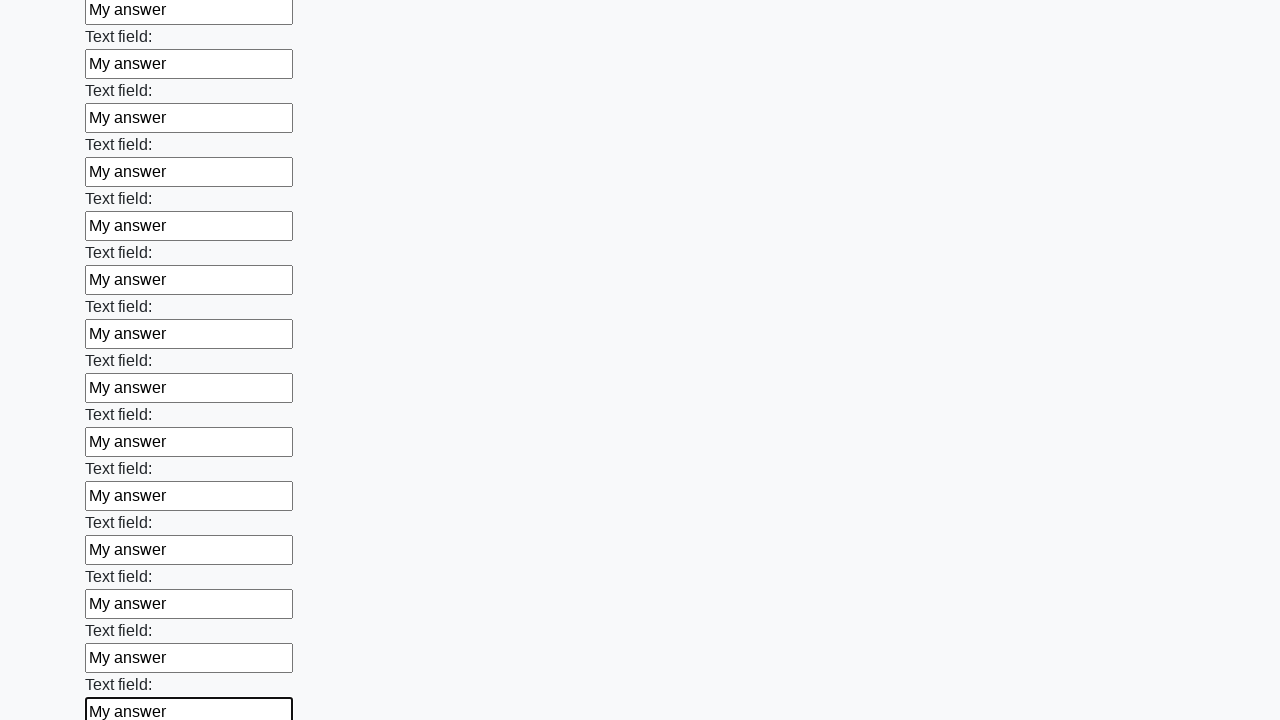

Filled input field with 'My answer' on input >> nth=48
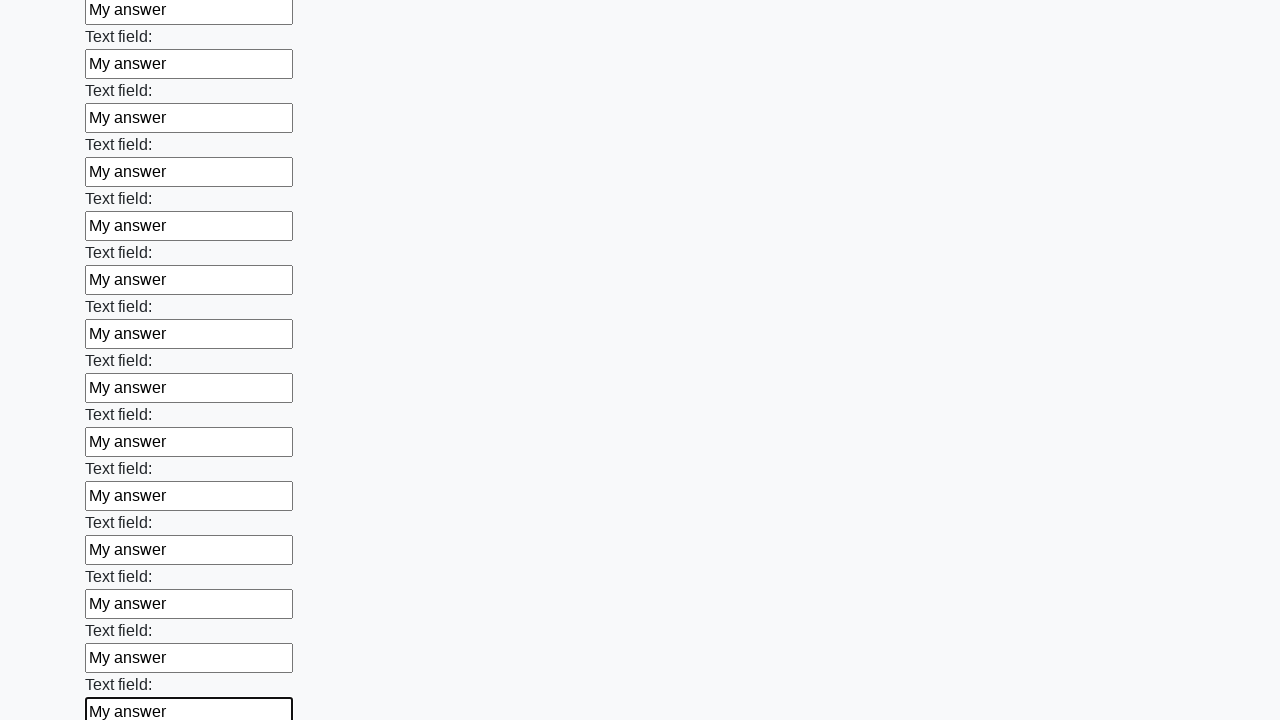

Filled input field with 'My answer' on input >> nth=49
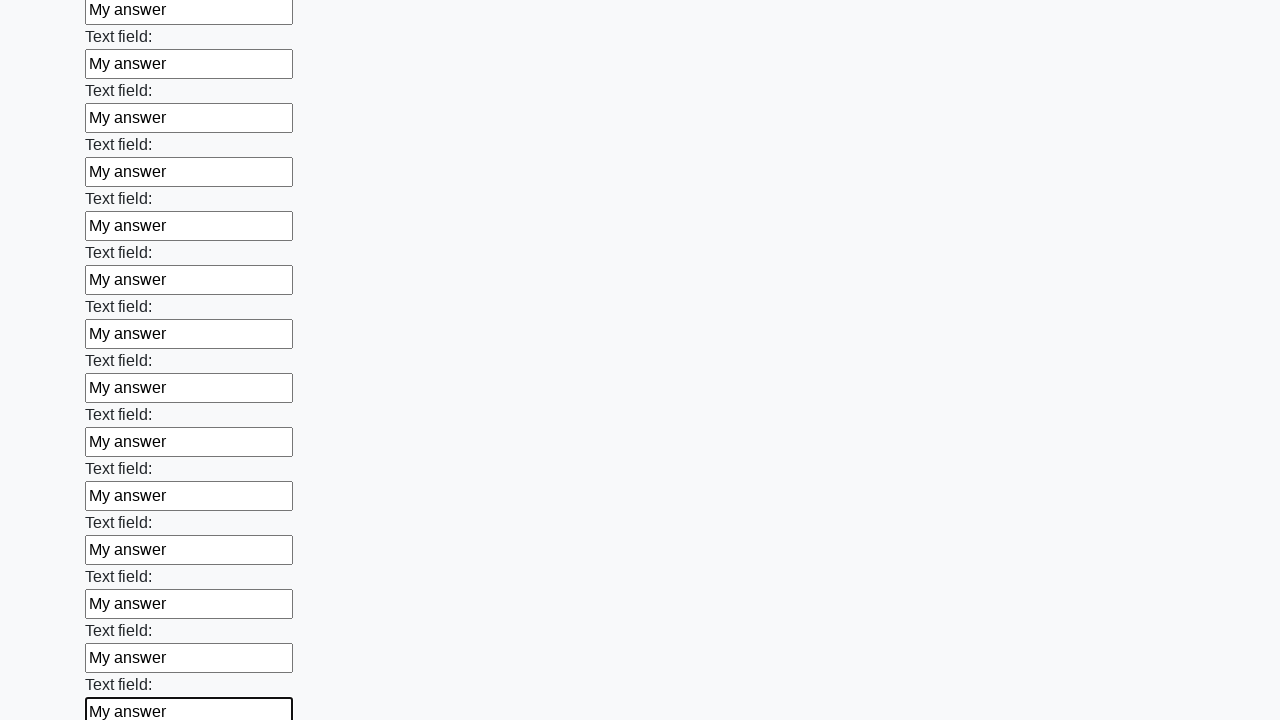

Filled input field with 'My answer' on input >> nth=50
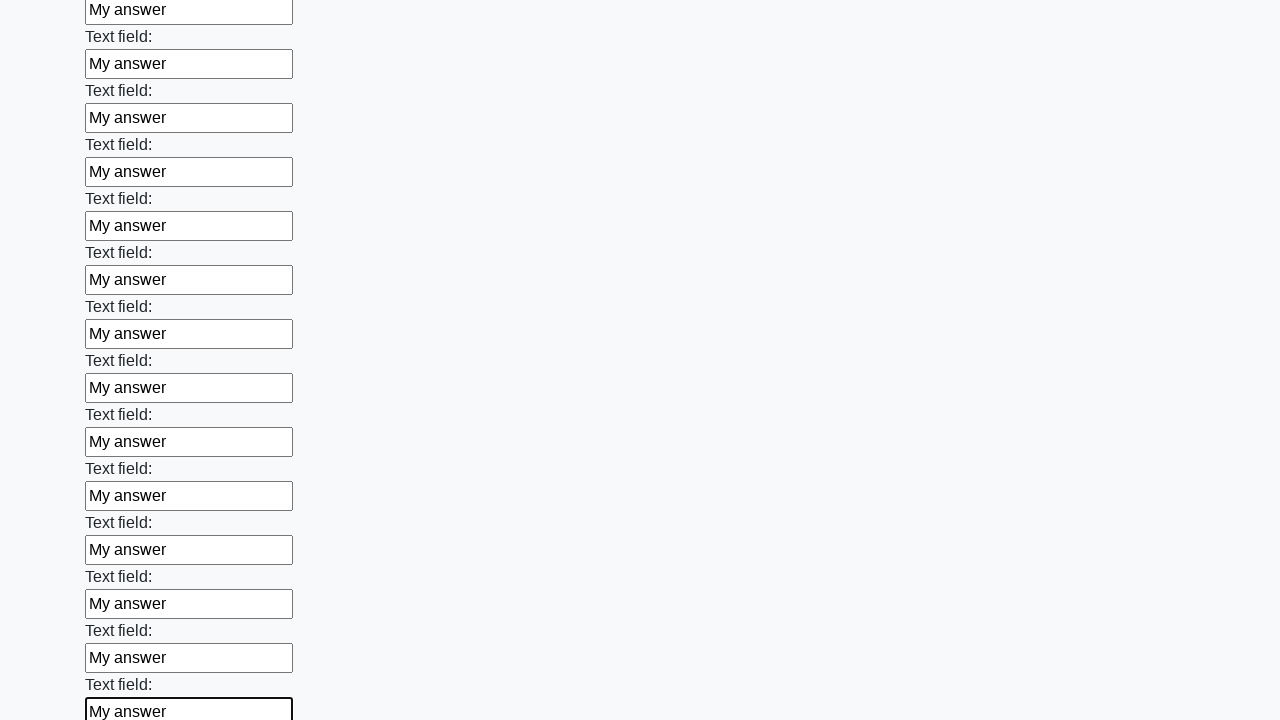

Filled input field with 'My answer' on input >> nth=51
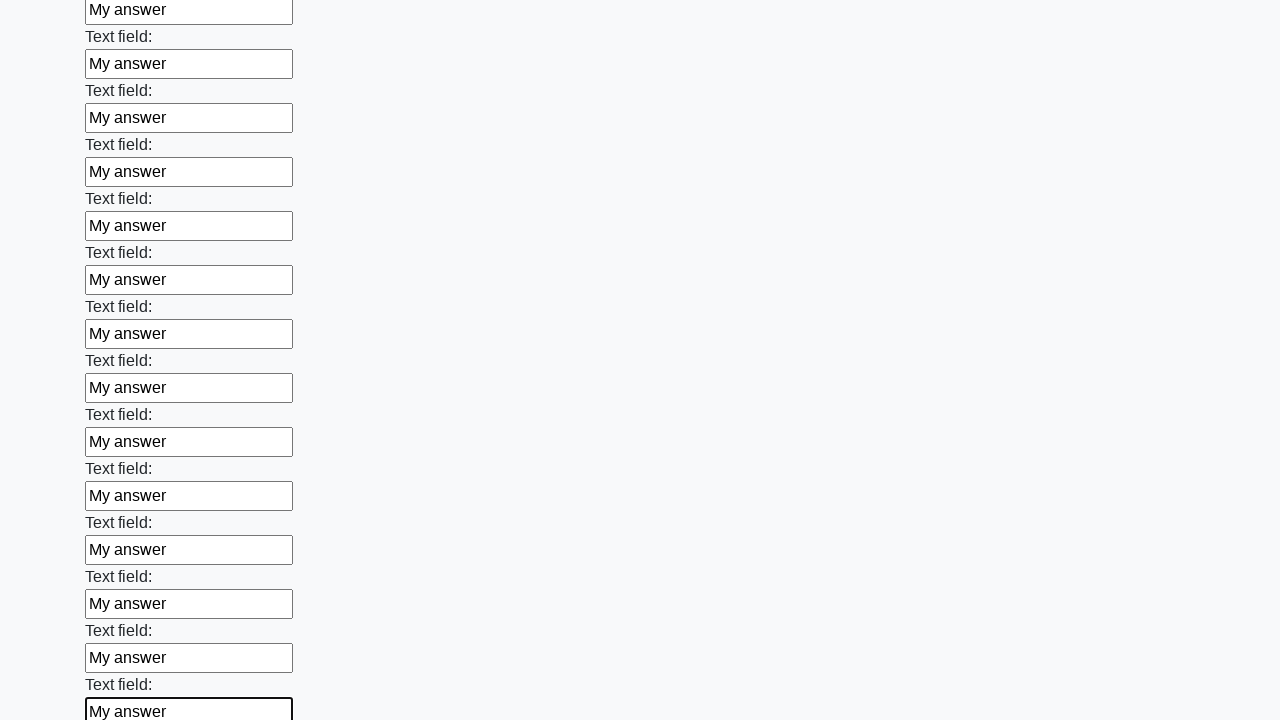

Filled input field with 'My answer' on input >> nth=52
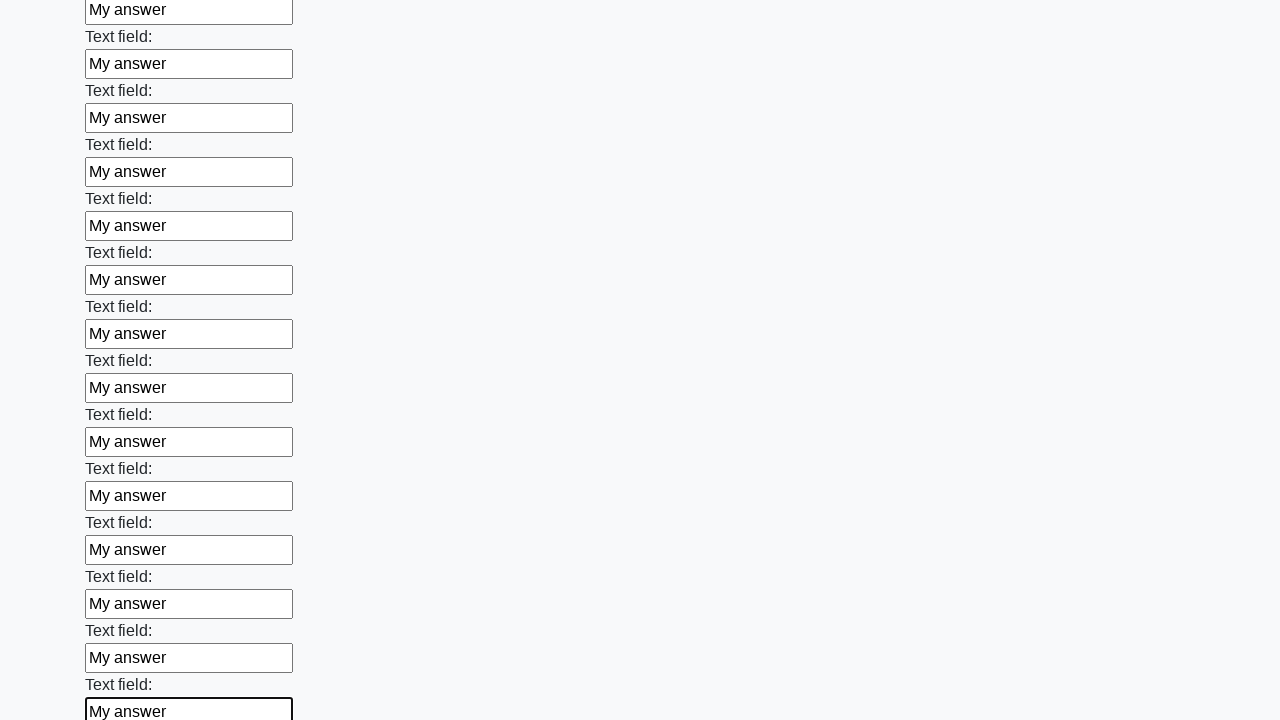

Filled input field with 'My answer' on input >> nth=53
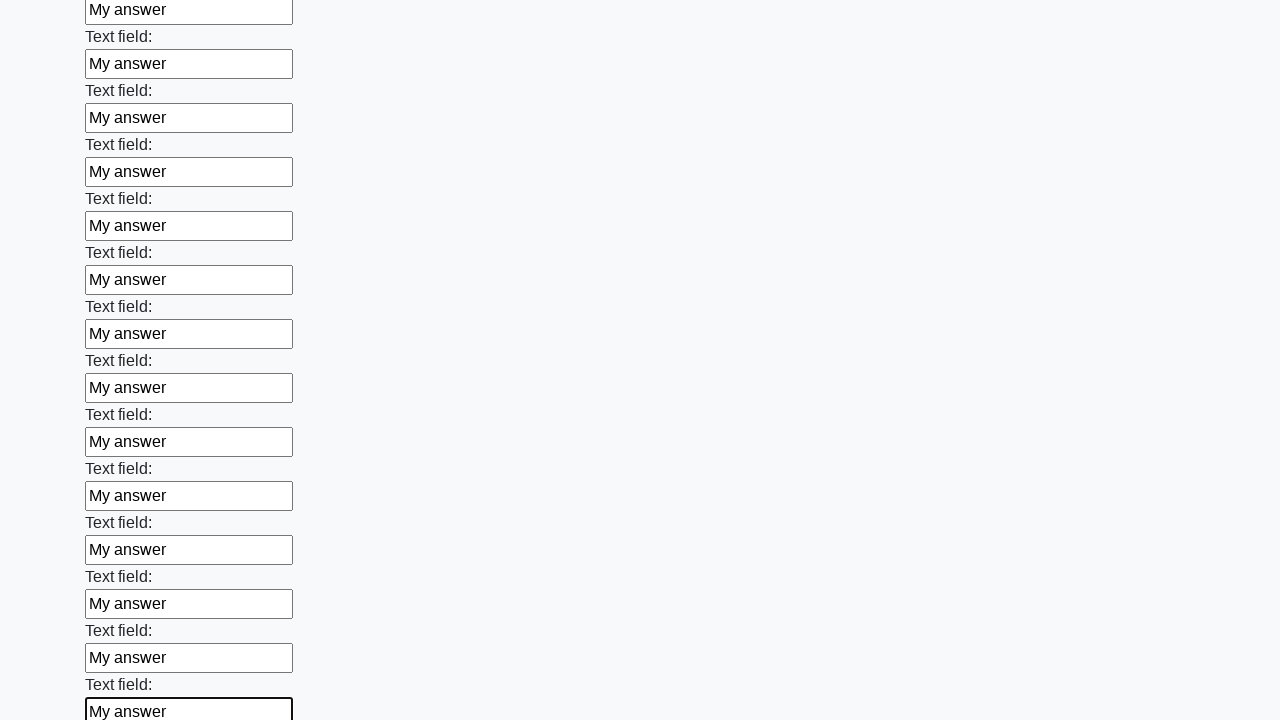

Filled input field with 'My answer' on input >> nth=54
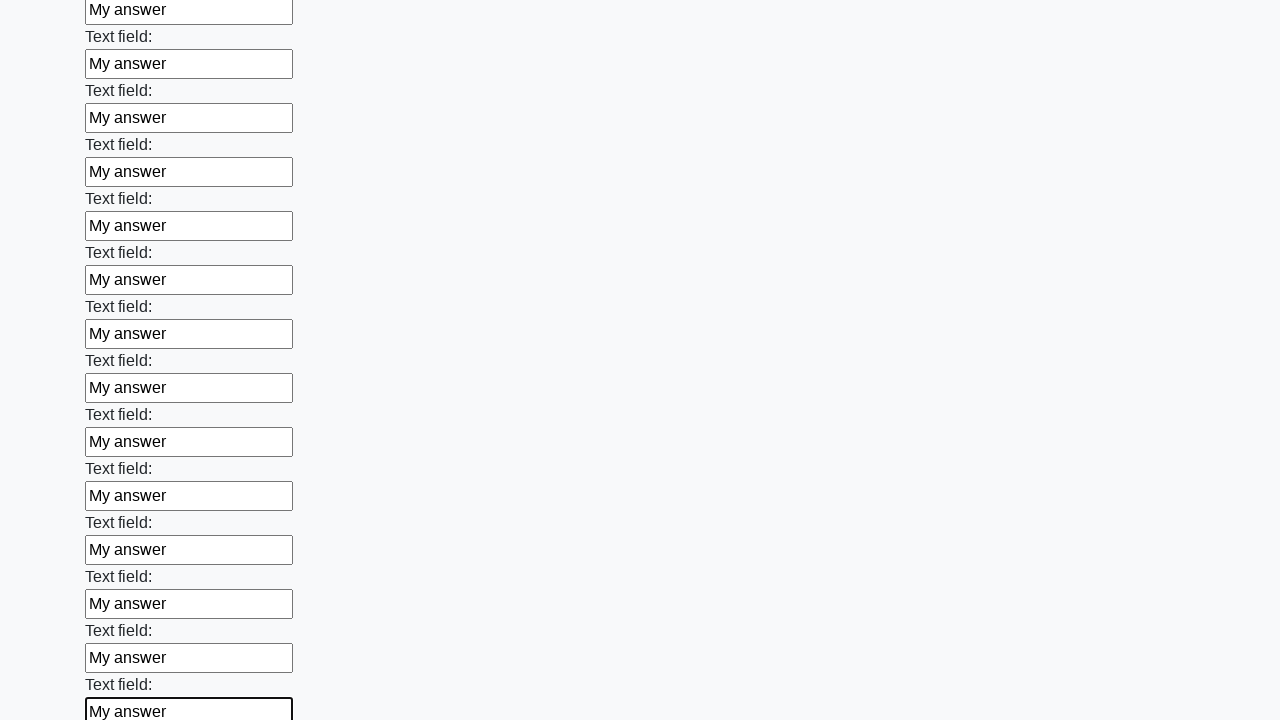

Filled input field with 'My answer' on input >> nth=55
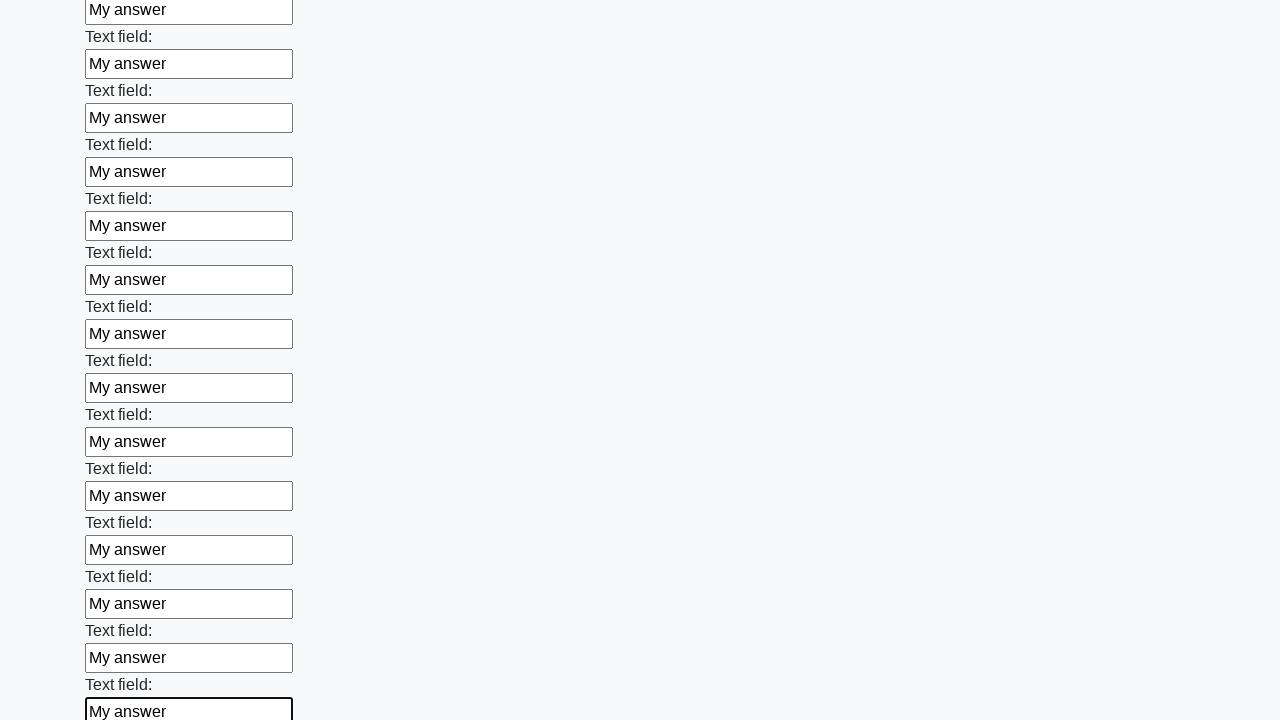

Filled input field with 'My answer' on input >> nth=56
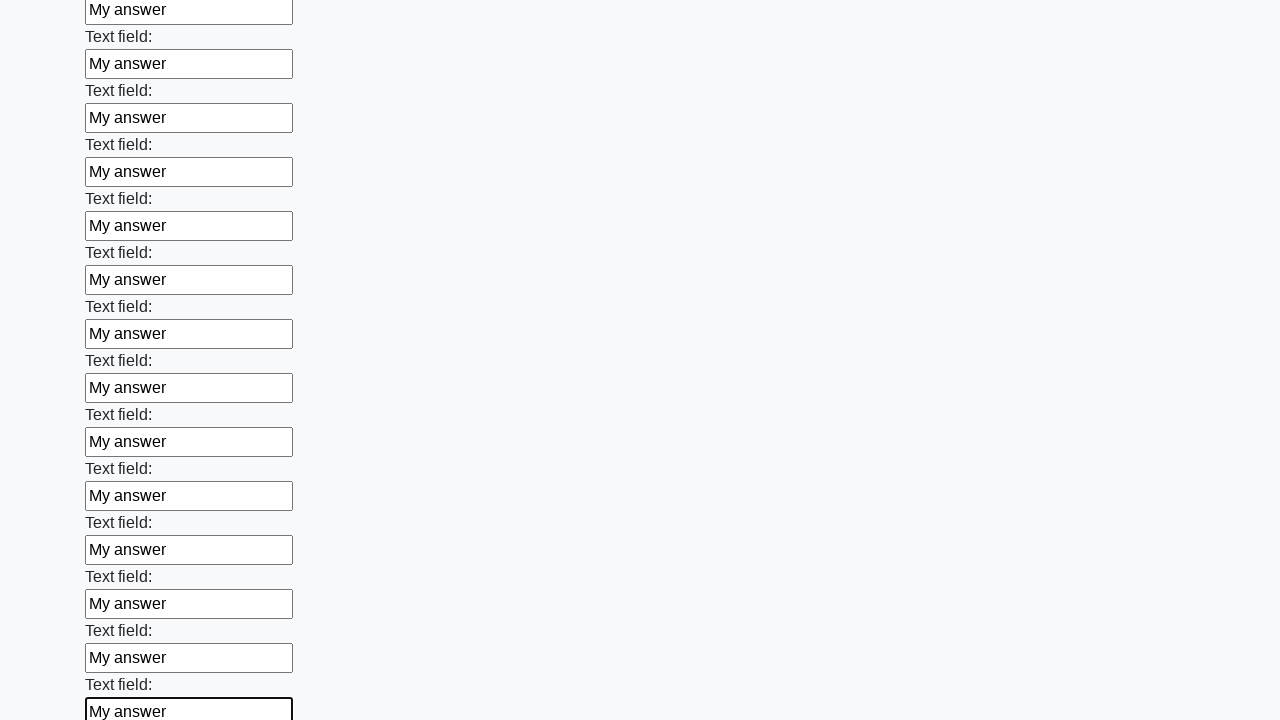

Filled input field with 'My answer' on input >> nth=57
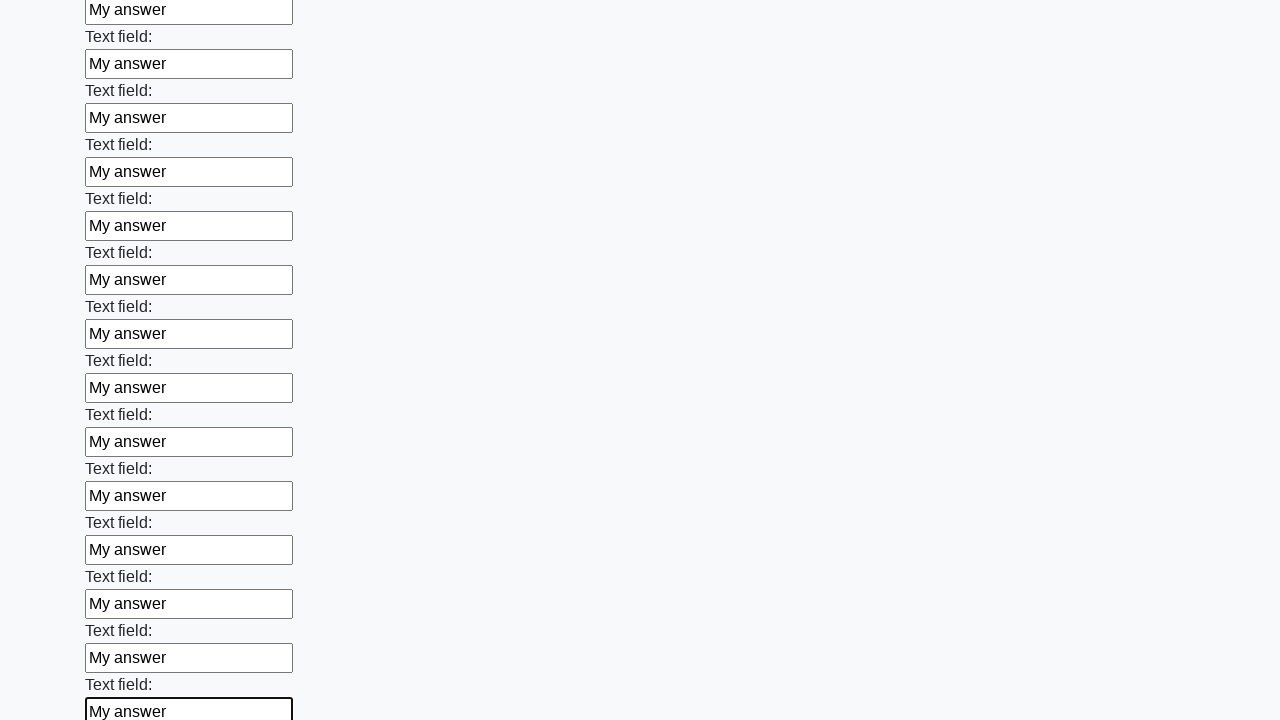

Filled input field with 'My answer' on input >> nth=58
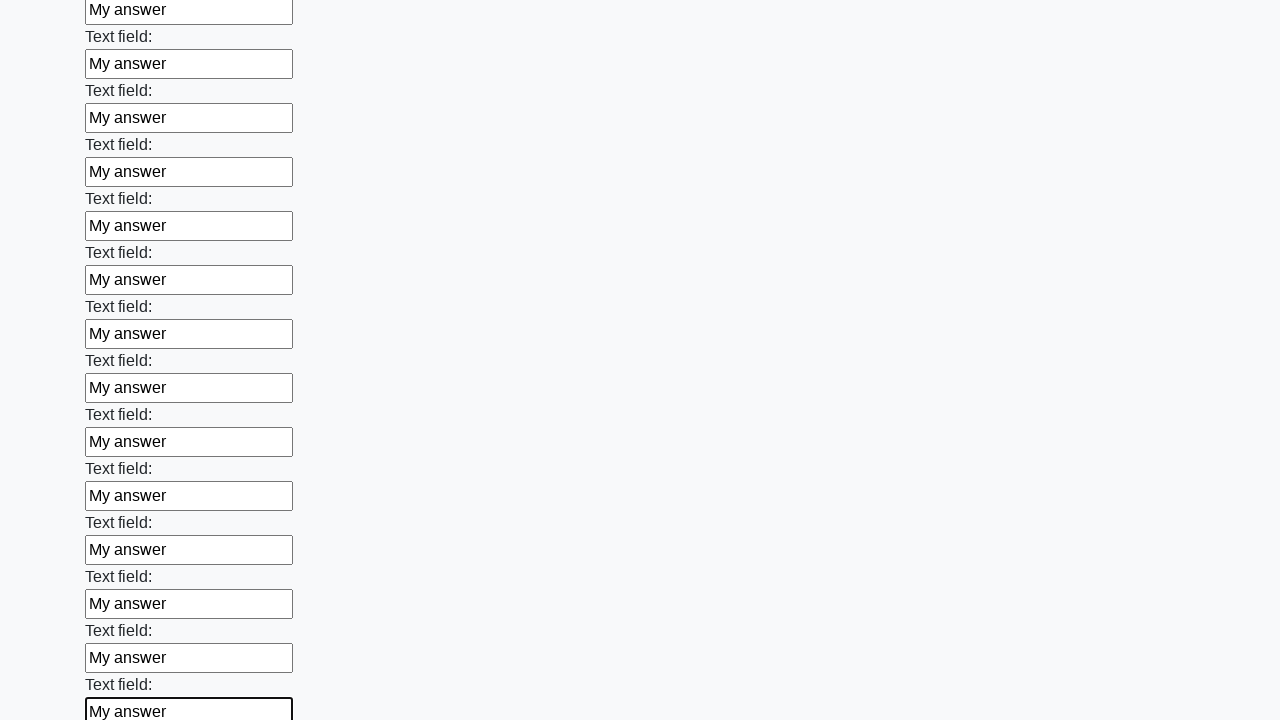

Filled input field with 'My answer' on input >> nth=59
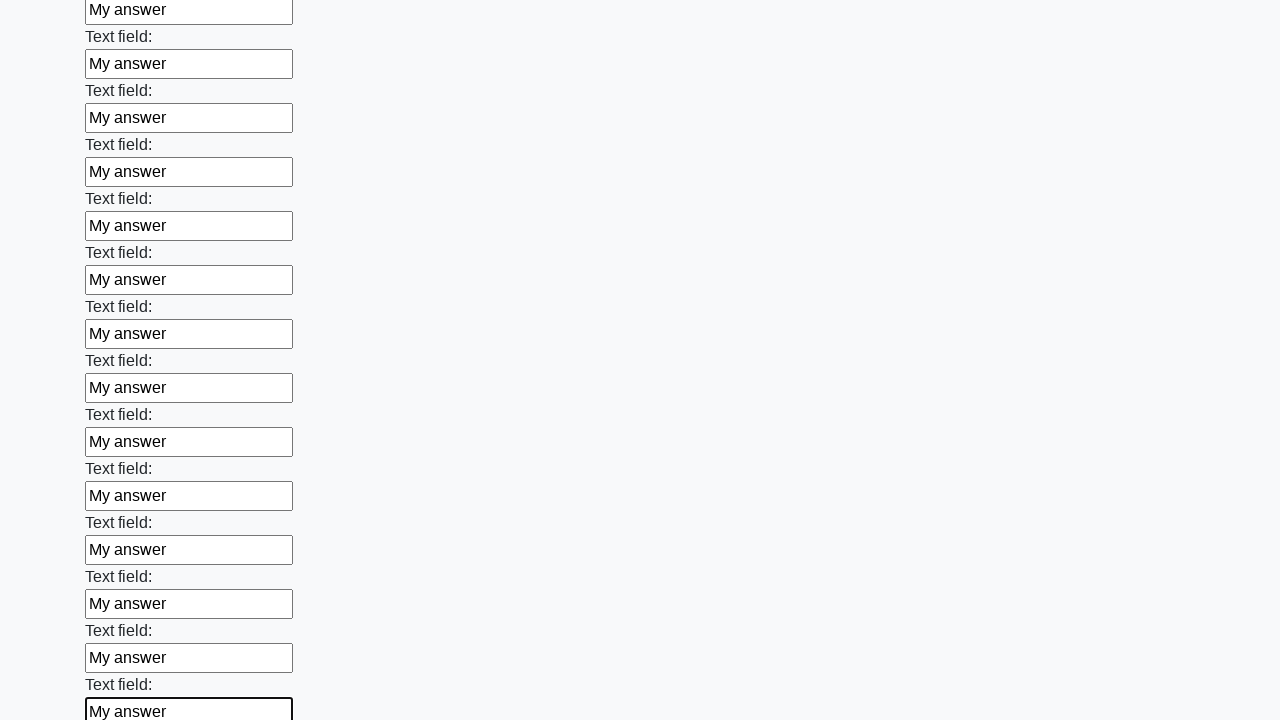

Filled input field with 'My answer' on input >> nth=60
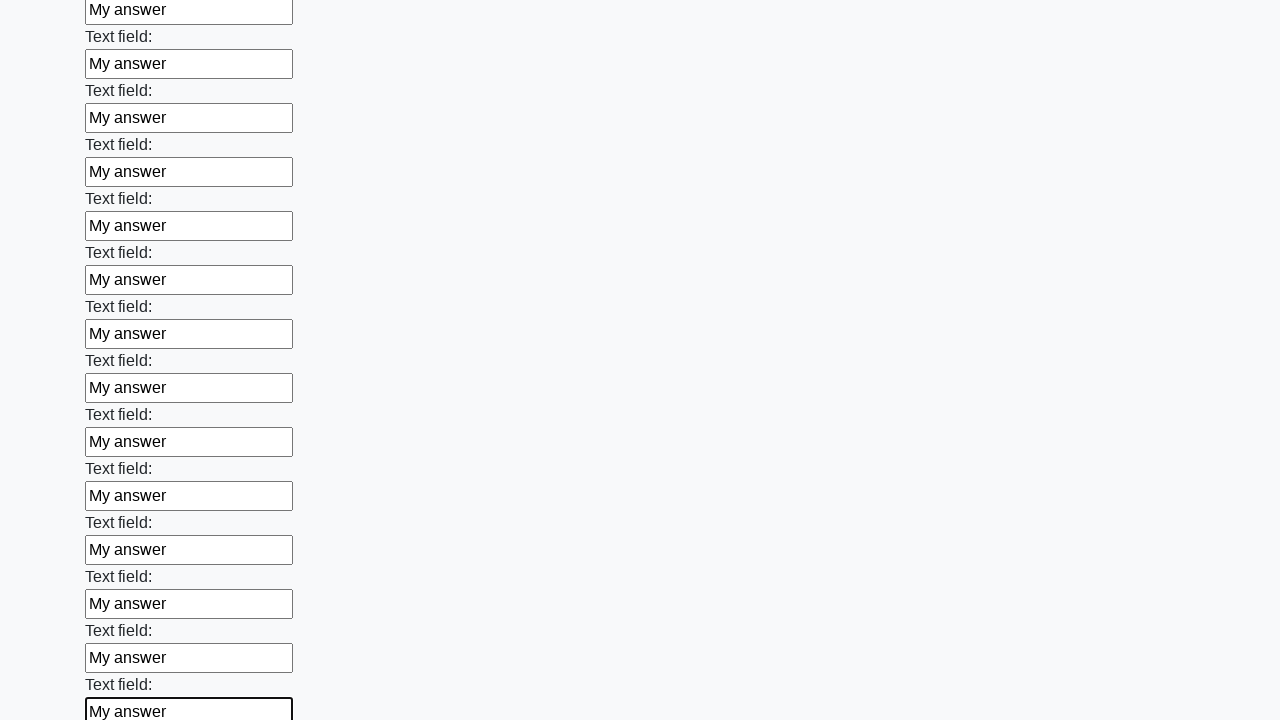

Filled input field with 'My answer' on input >> nth=61
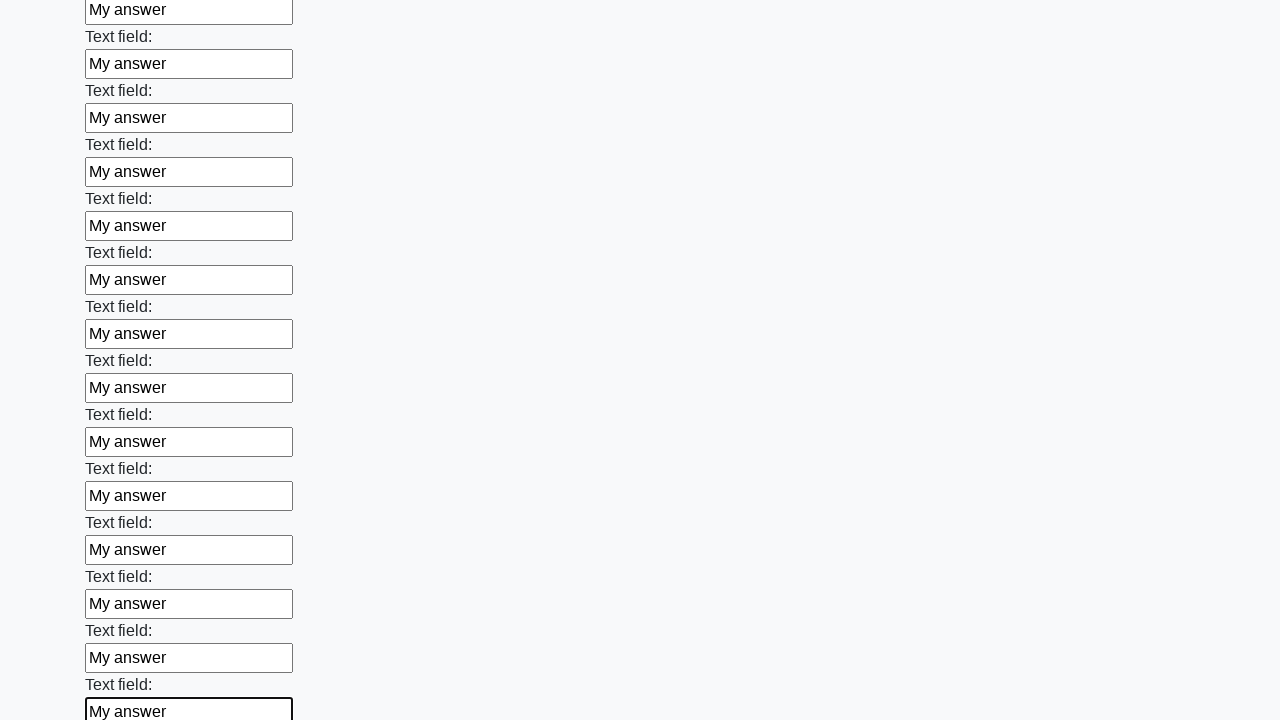

Filled input field with 'My answer' on input >> nth=62
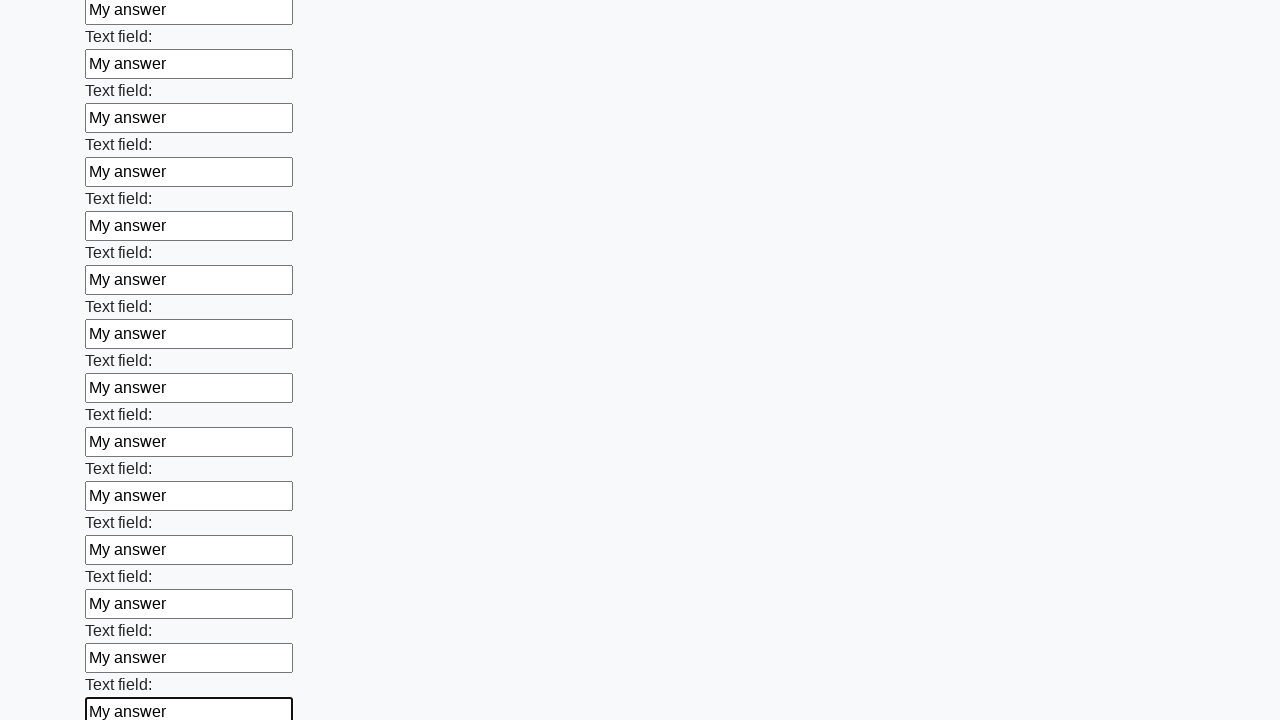

Filled input field with 'My answer' on input >> nth=63
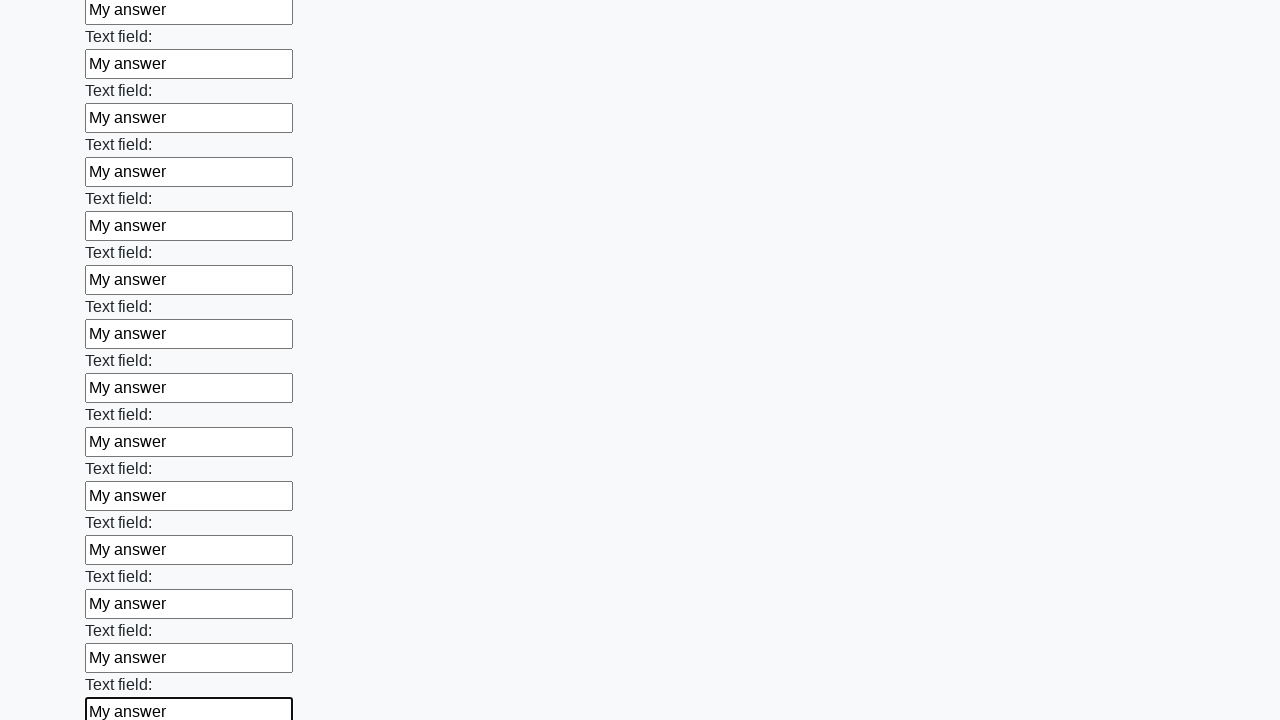

Filled input field with 'My answer' on input >> nth=64
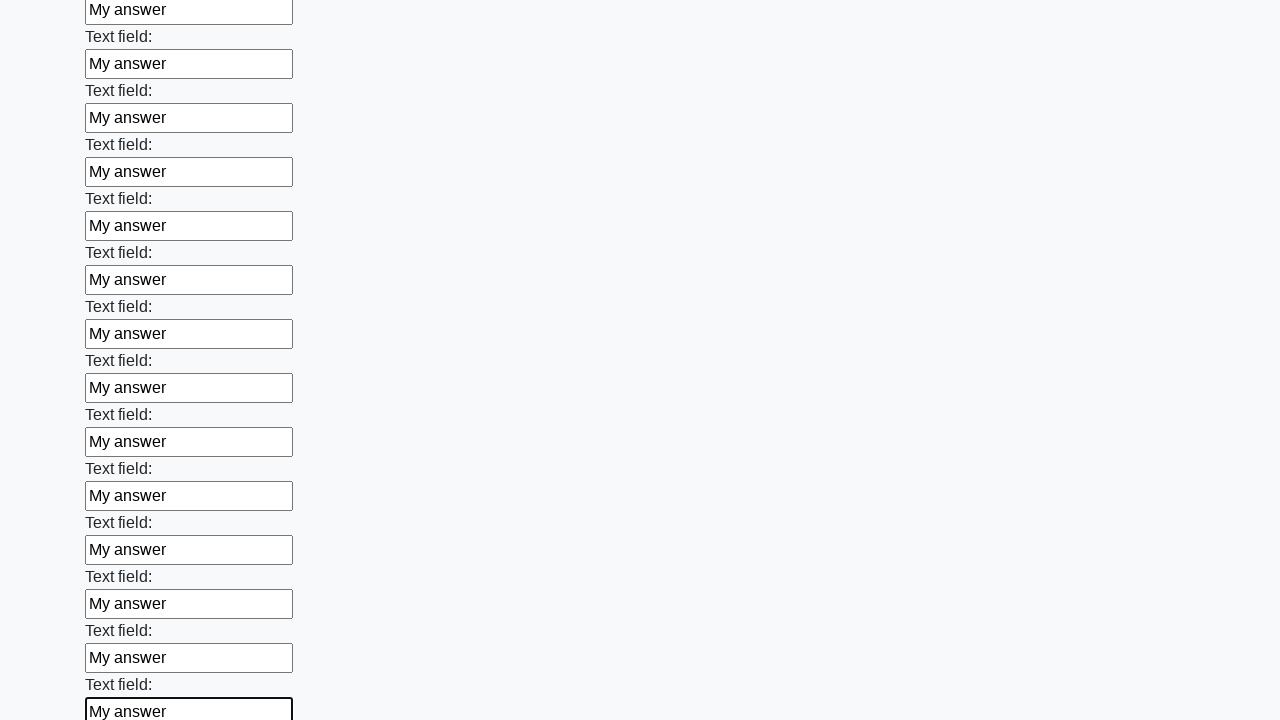

Filled input field with 'My answer' on input >> nth=65
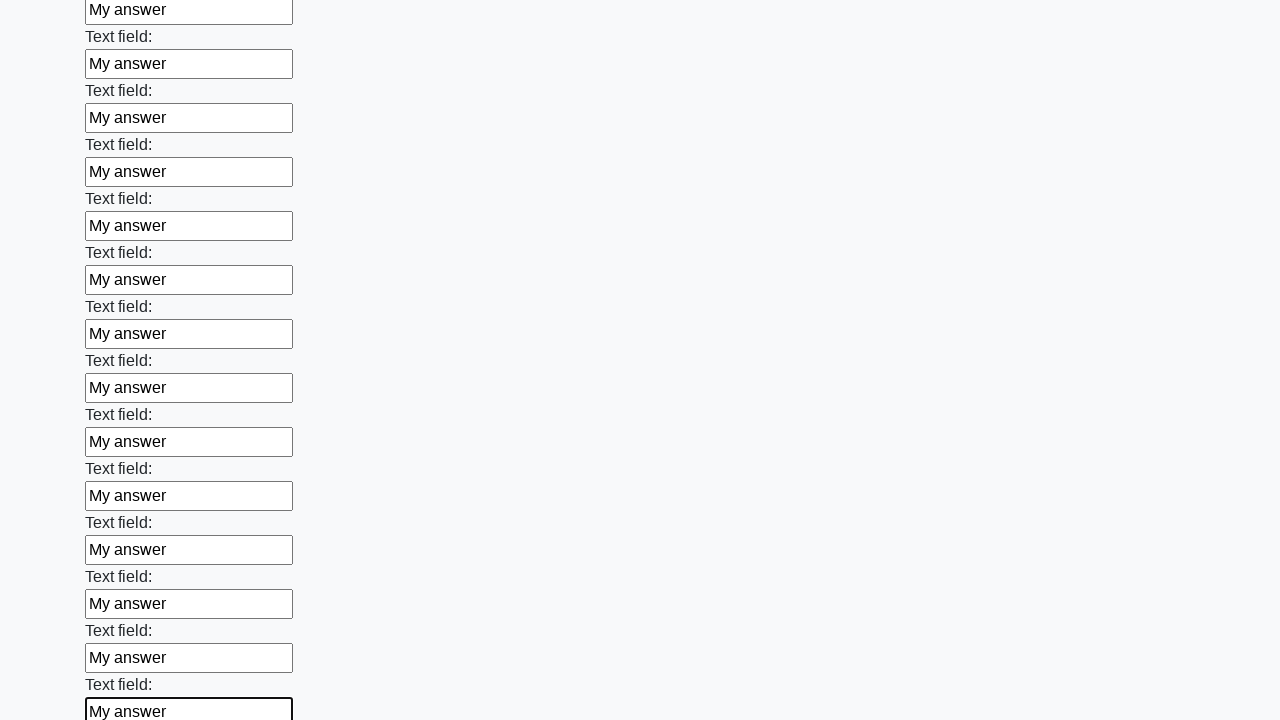

Filled input field with 'My answer' on input >> nth=66
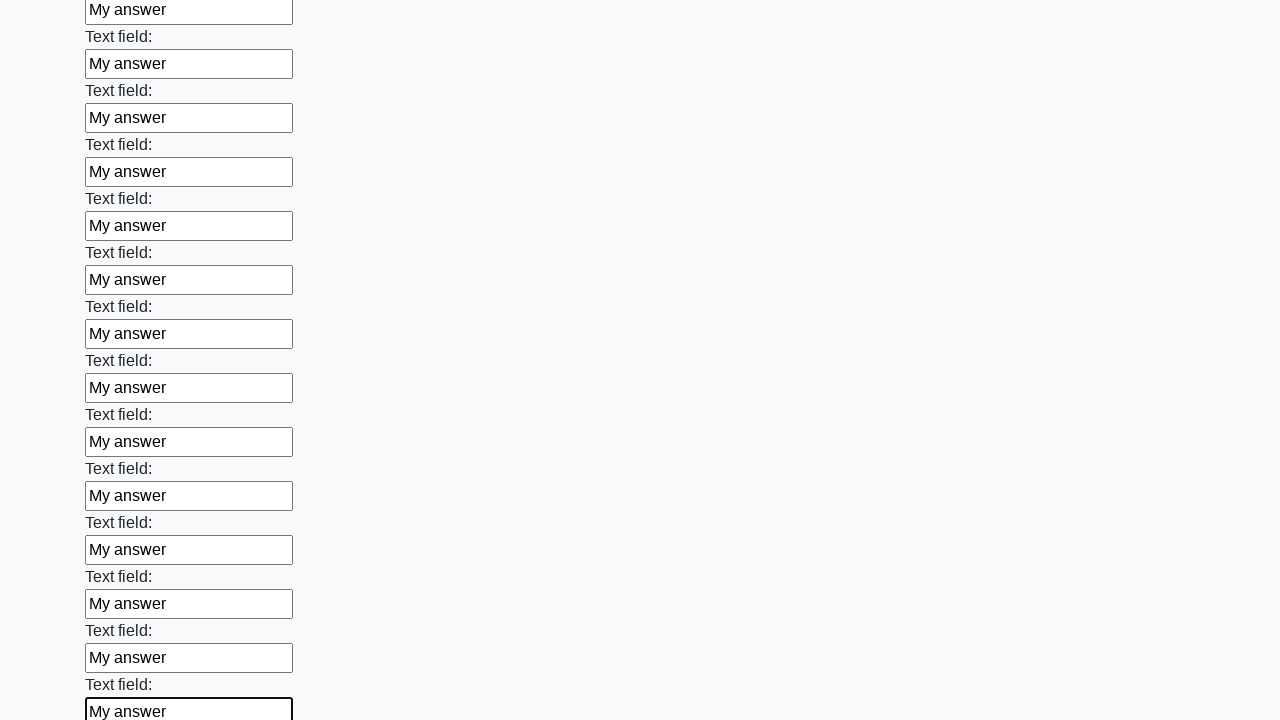

Filled input field with 'My answer' on input >> nth=67
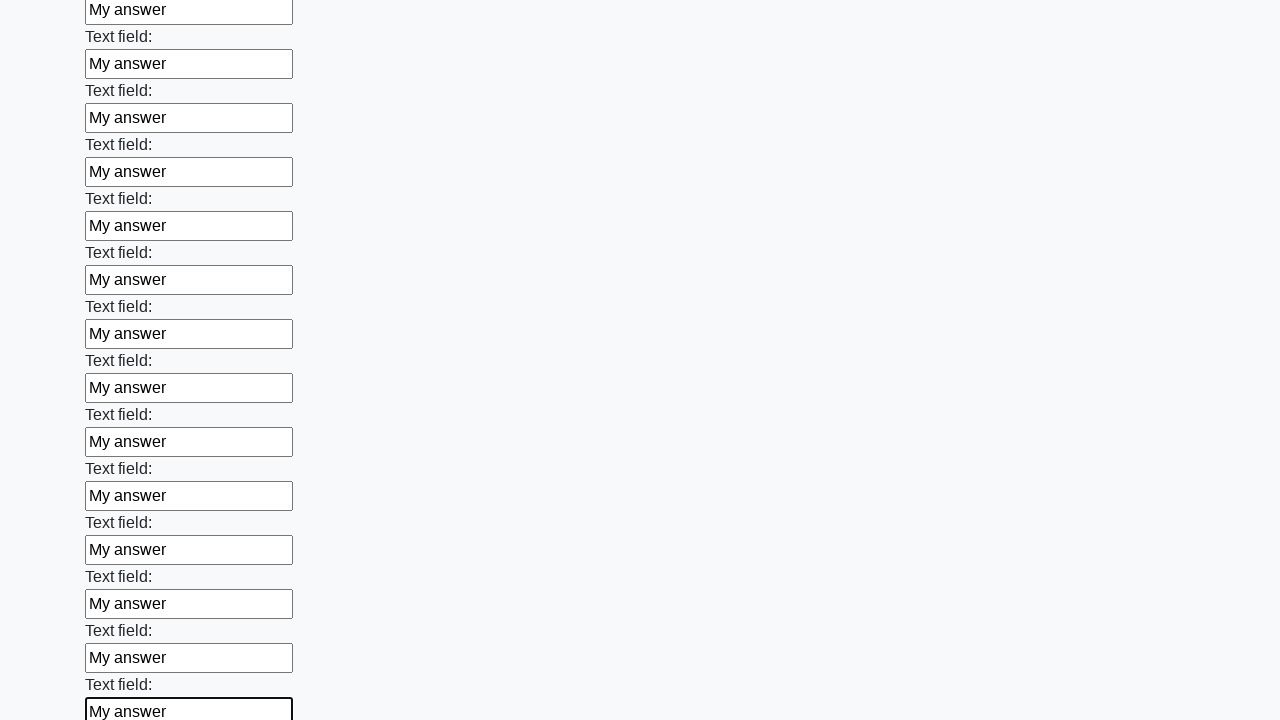

Filled input field with 'My answer' on input >> nth=68
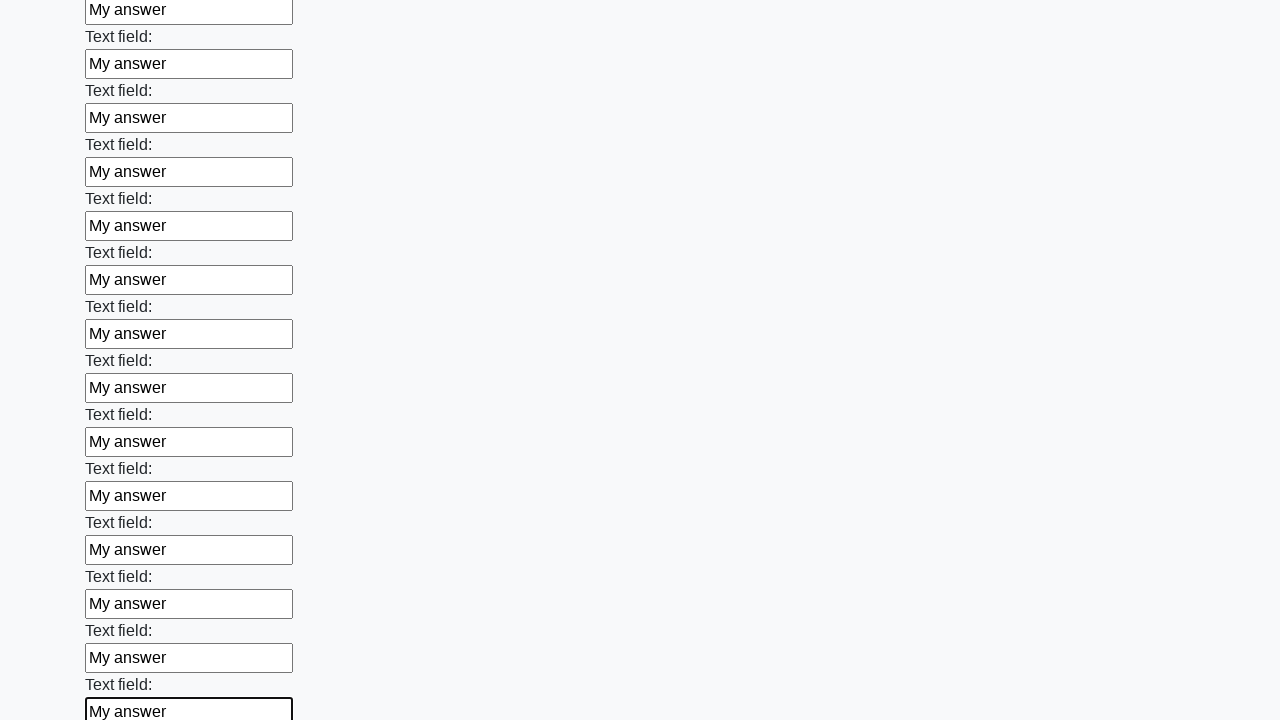

Filled input field with 'My answer' on input >> nth=69
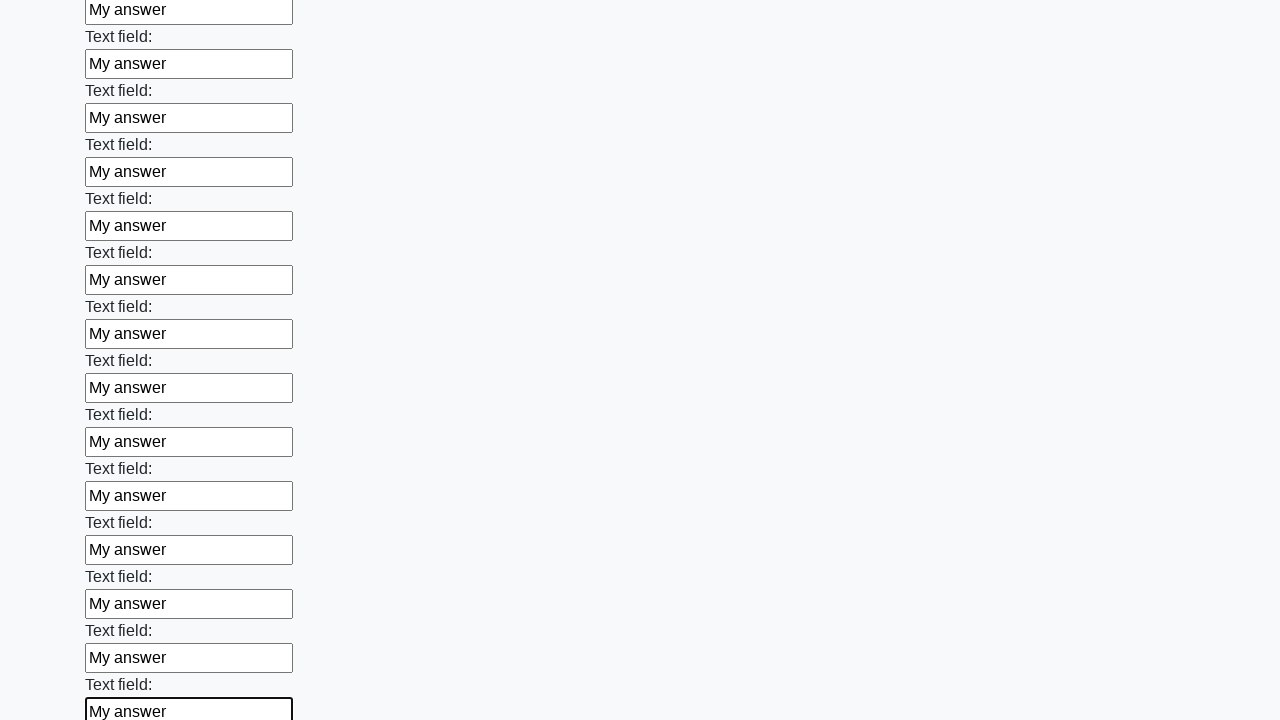

Filled input field with 'My answer' on input >> nth=70
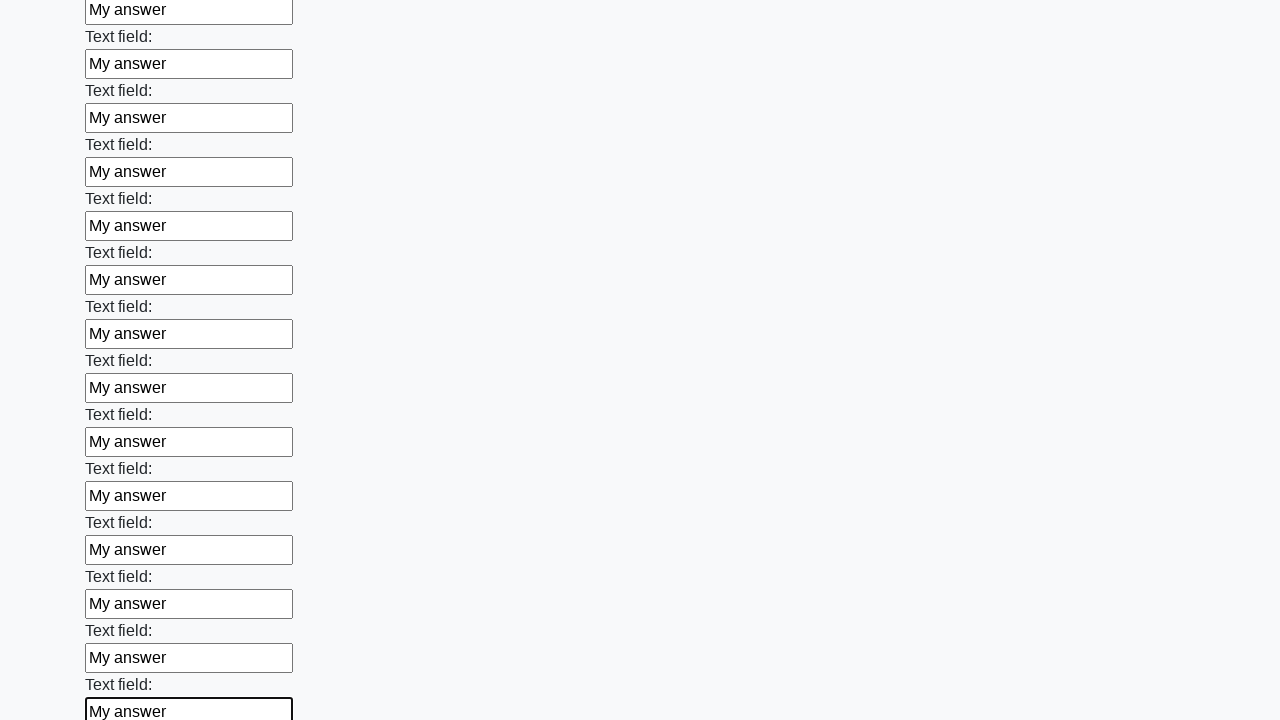

Filled input field with 'My answer' on input >> nth=71
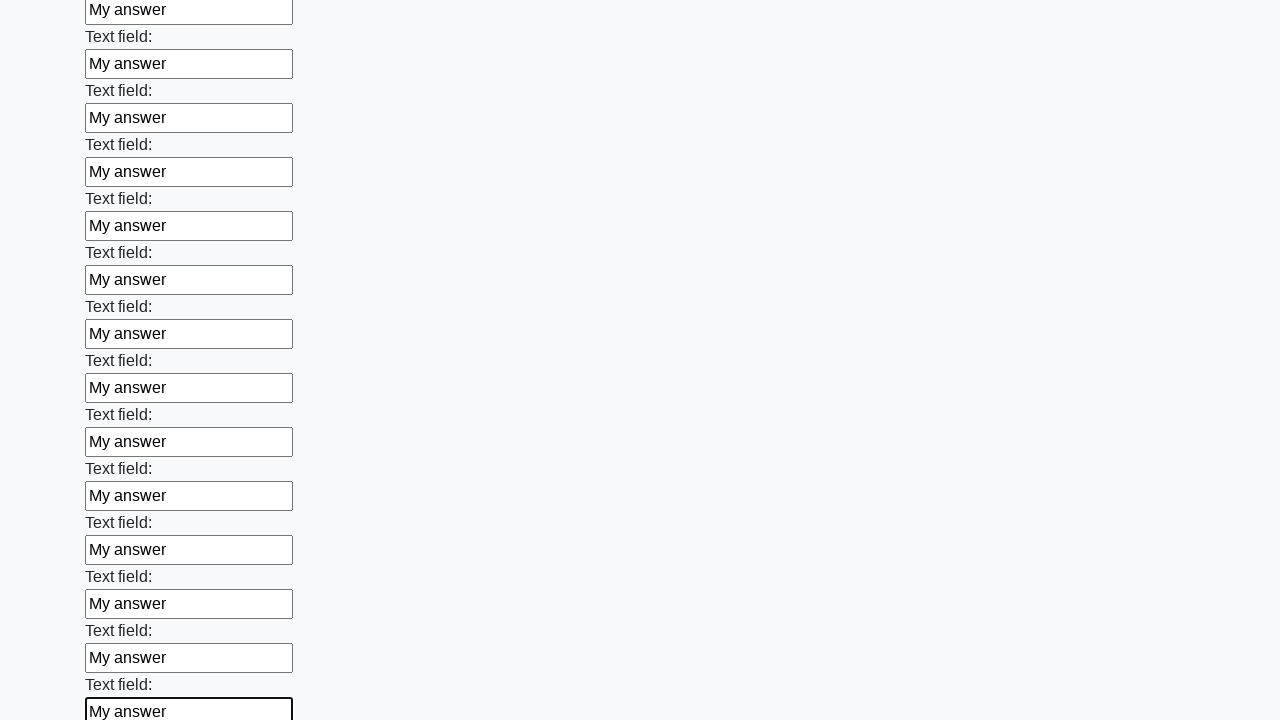

Filled input field with 'My answer' on input >> nth=72
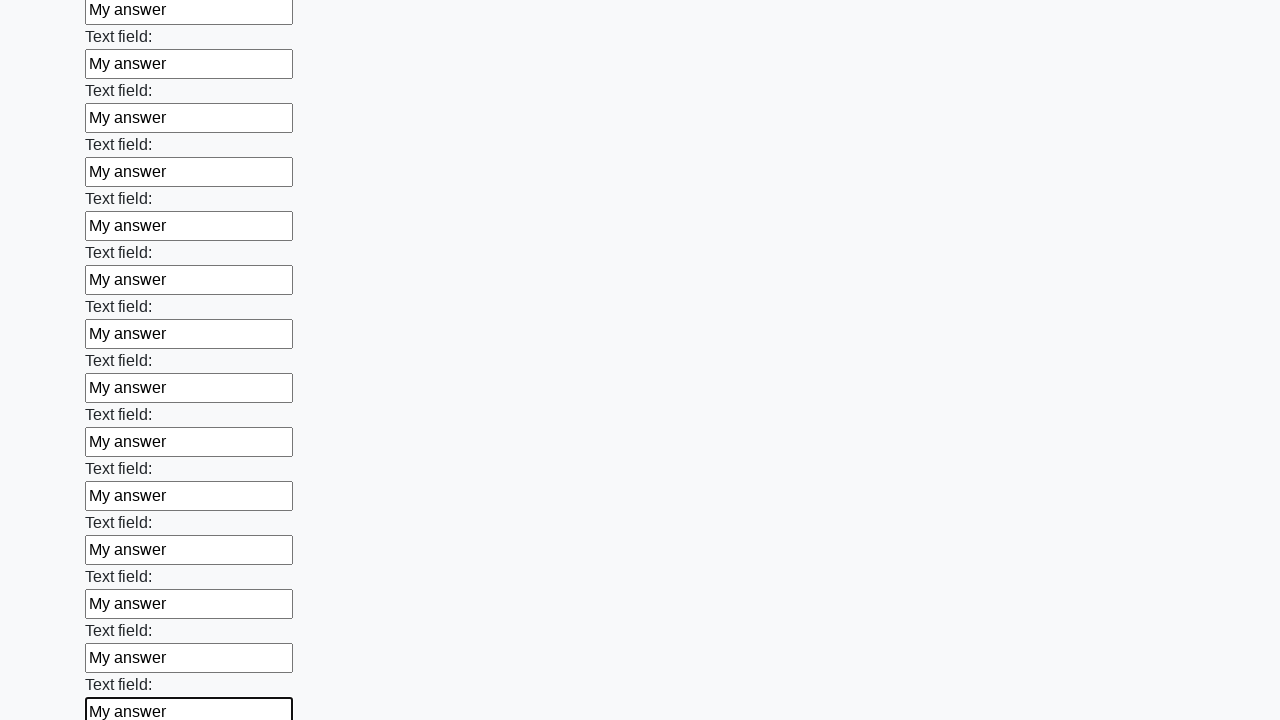

Filled input field with 'My answer' on input >> nth=73
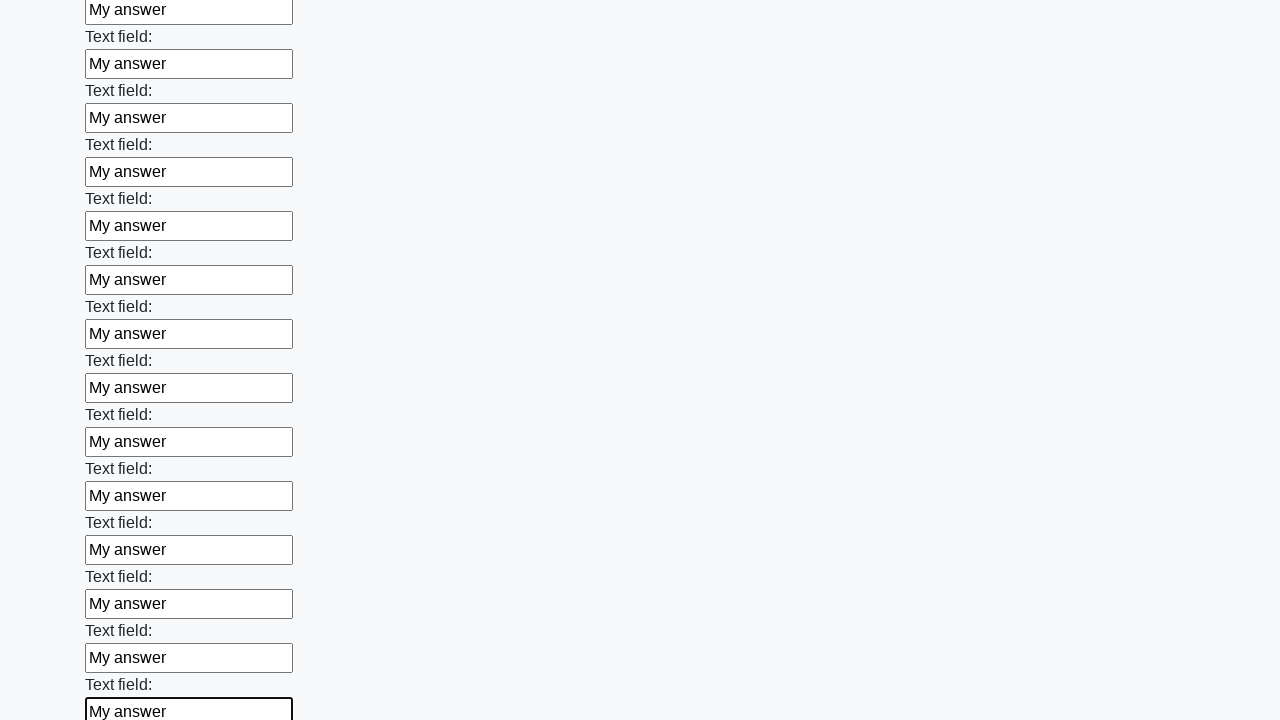

Filled input field with 'My answer' on input >> nth=74
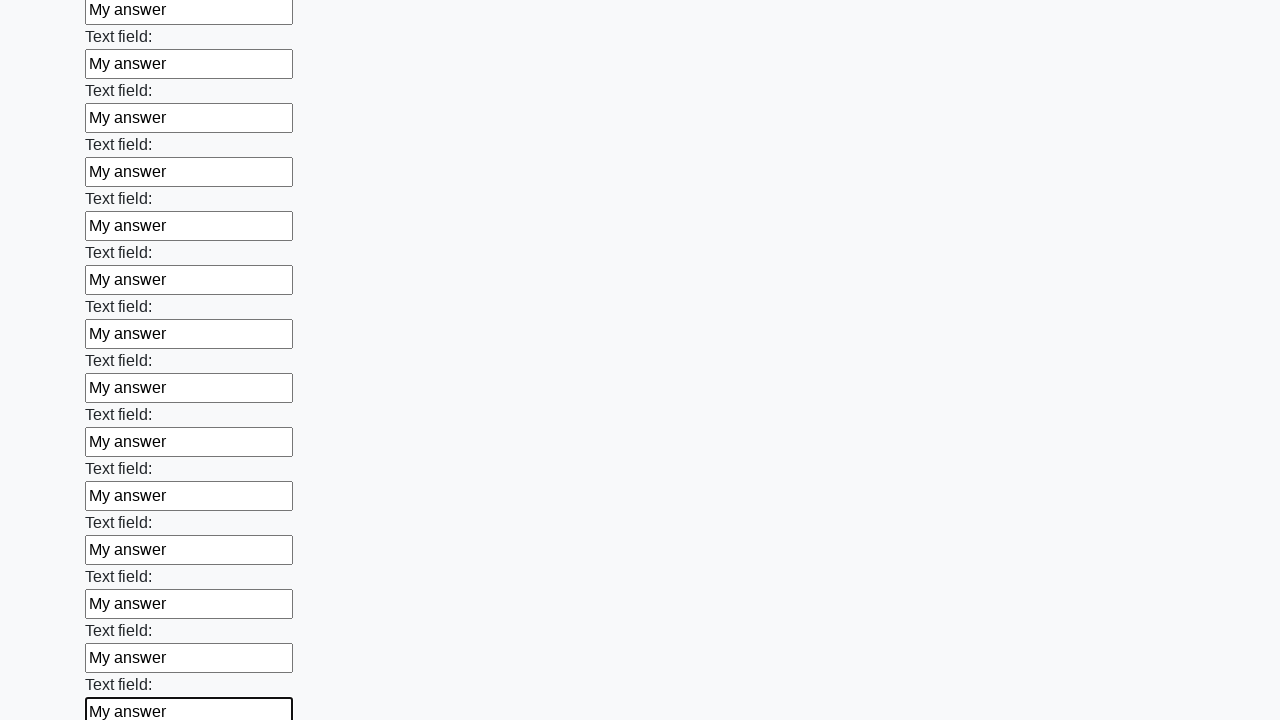

Filled input field with 'My answer' on input >> nth=75
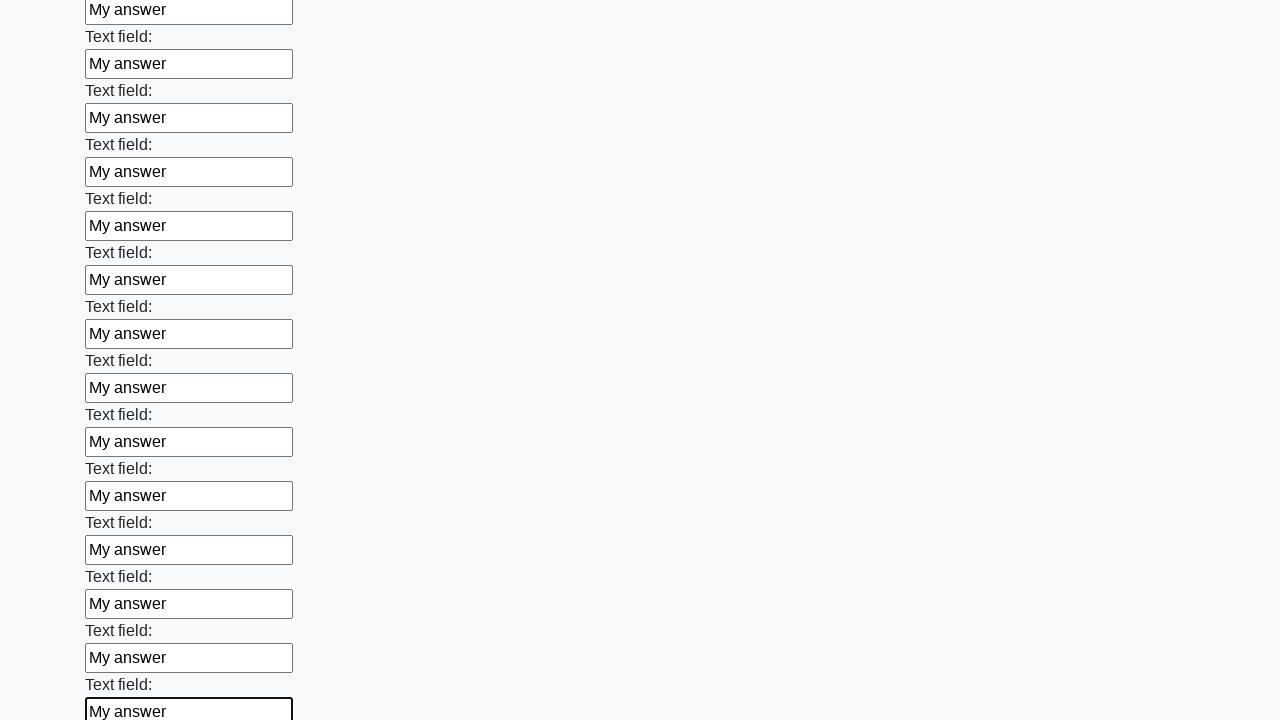

Filled input field with 'My answer' on input >> nth=76
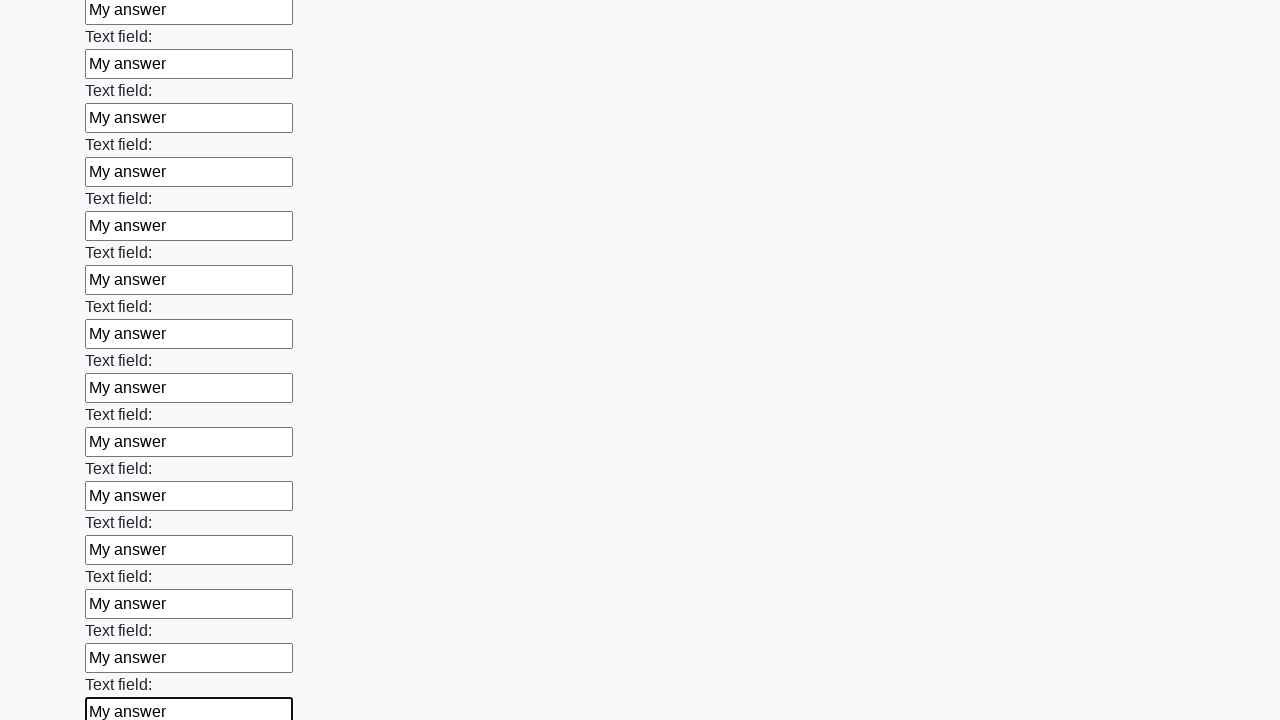

Filled input field with 'My answer' on input >> nth=77
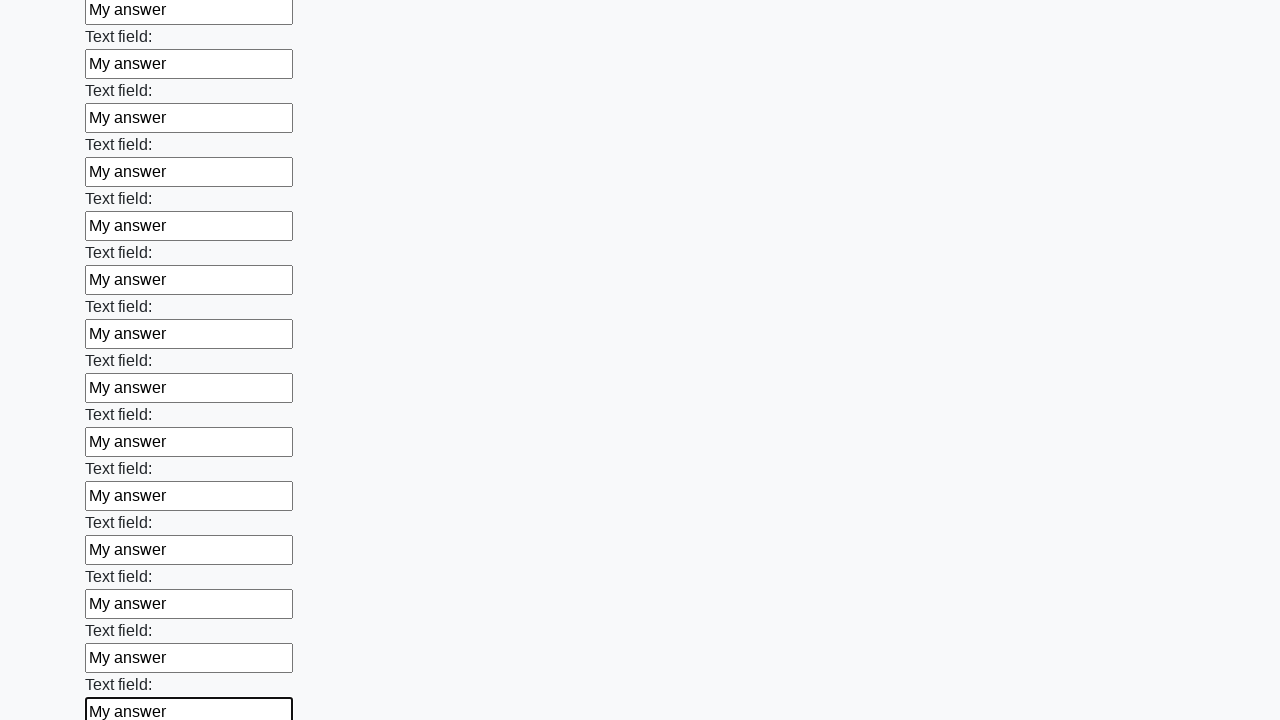

Filled input field with 'My answer' on input >> nth=78
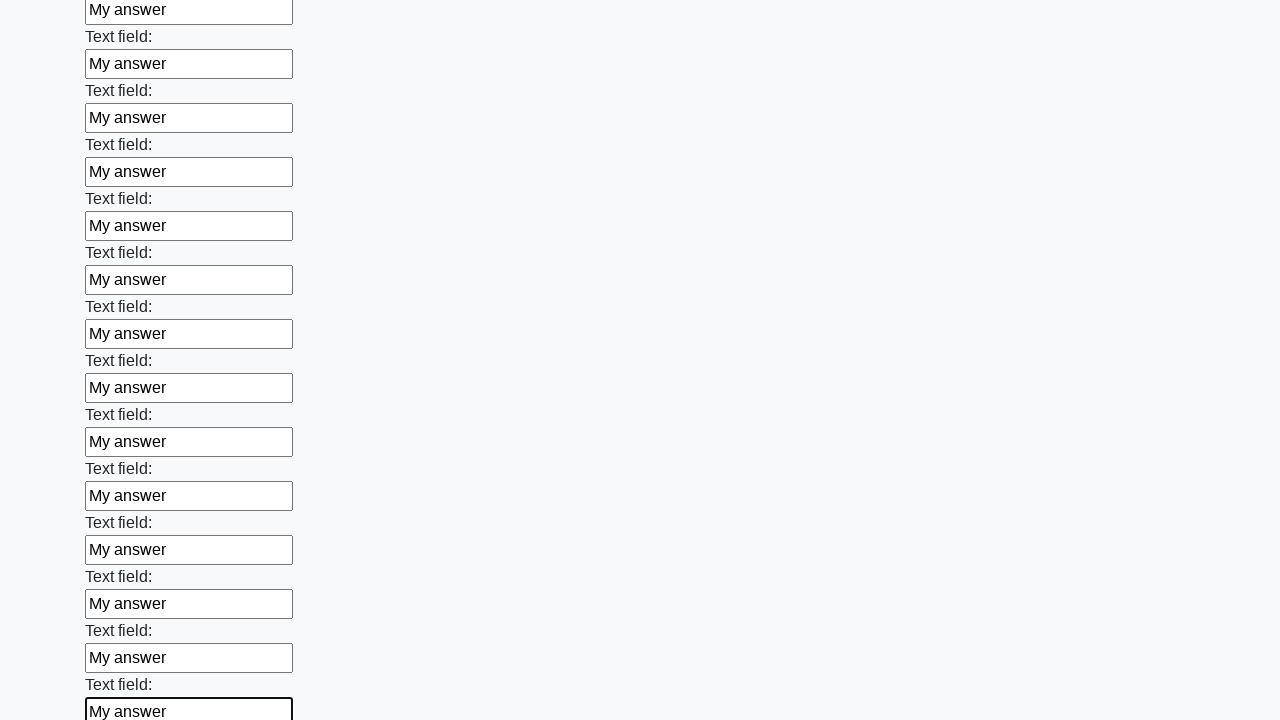

Filled input field with 'My answer' on input >> nth=79
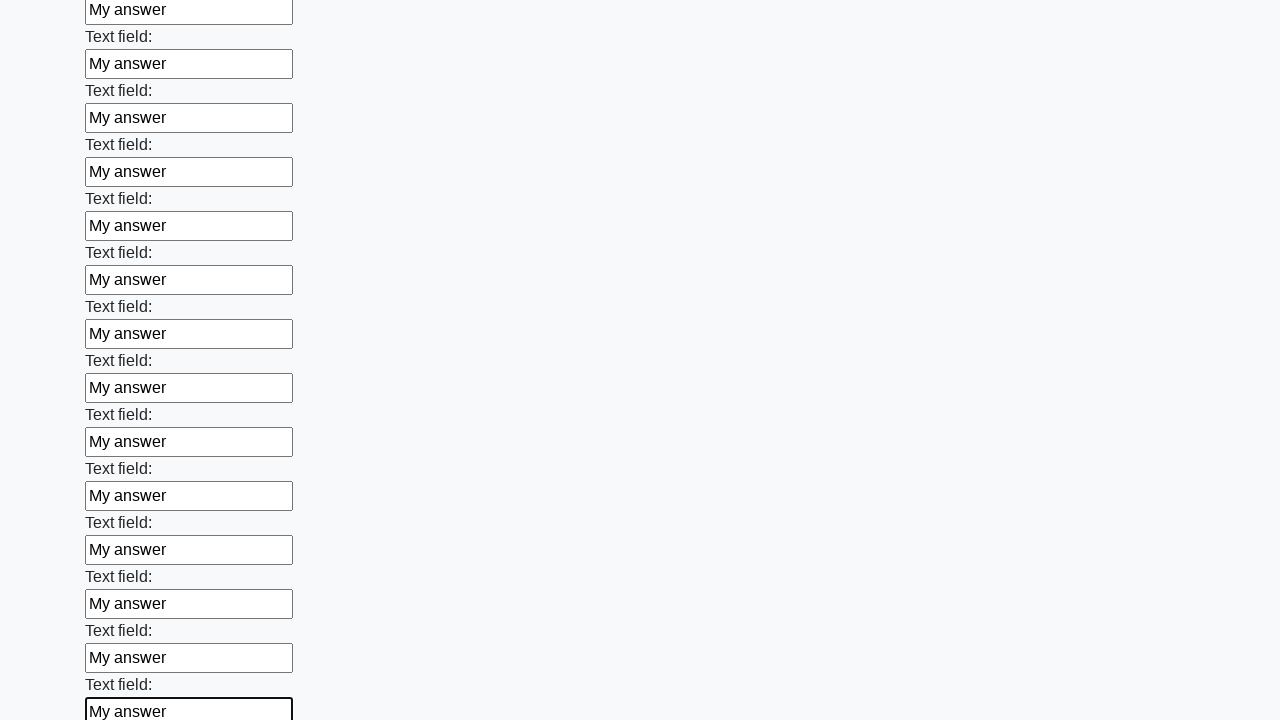

Filled input field with 'My answer' on input >> nth=80
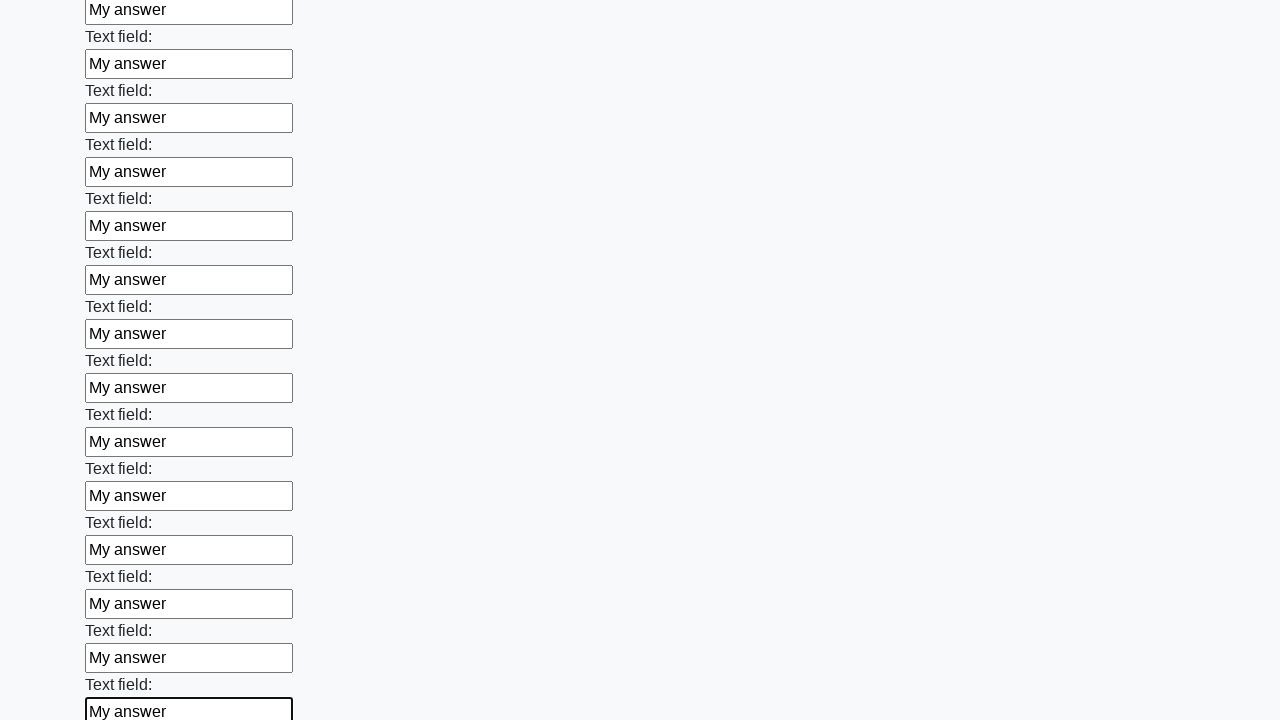

Filled input field with 'My answer' on input >> nth=81
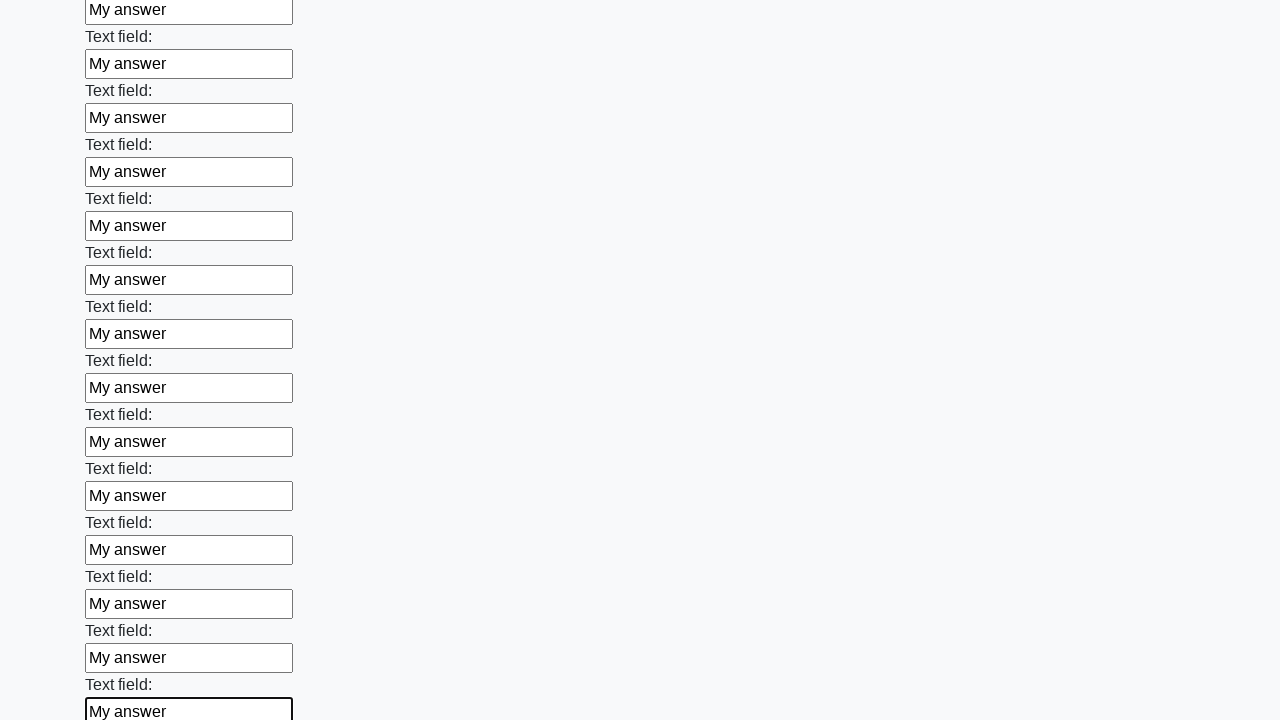

Filled input field with 'My answer' on input >> nth=82
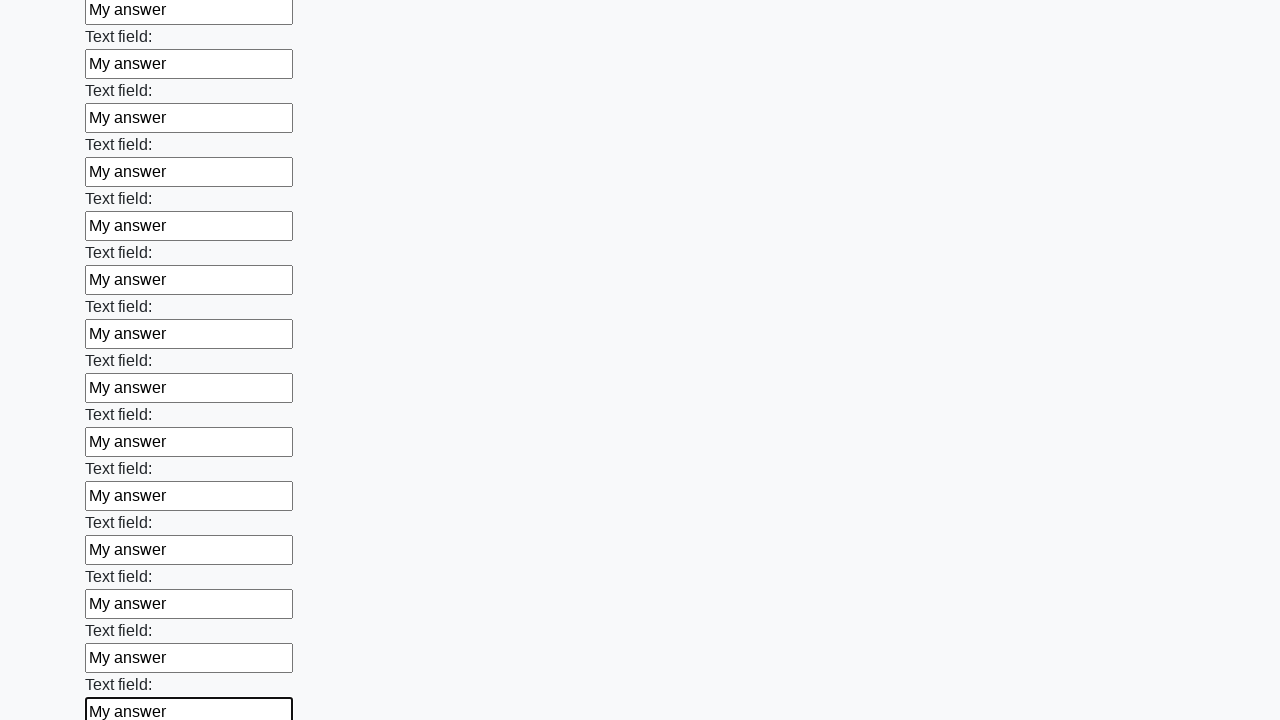

Filled input field with 'My answer' on input >> nth=83
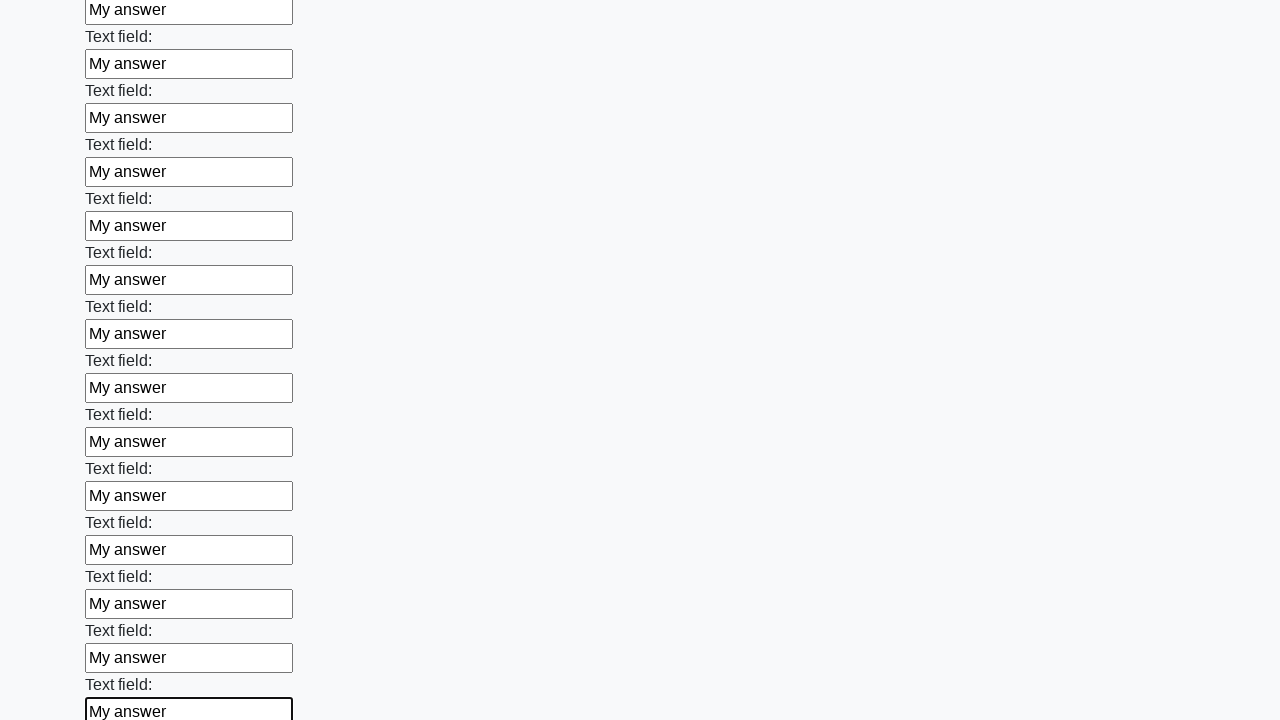

Filled input field with 'My answer' on input >> nth=84
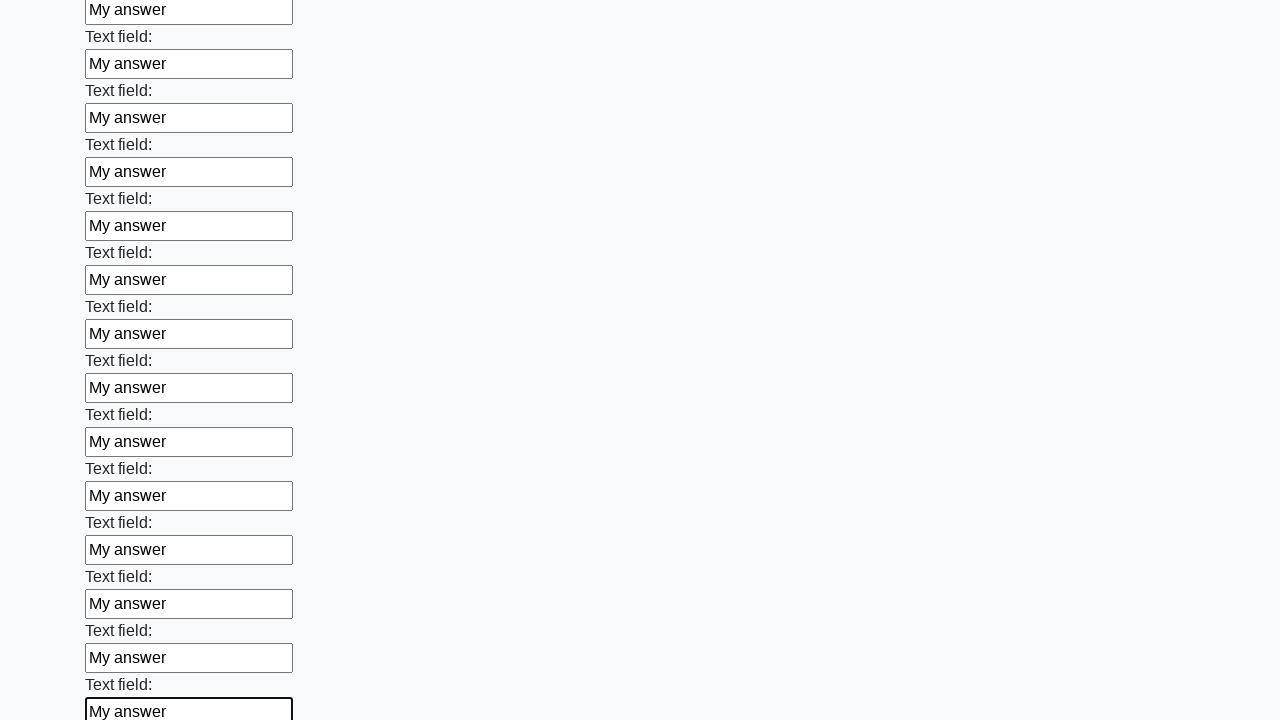

Filled input field with 'My answer' on input >> nth=85
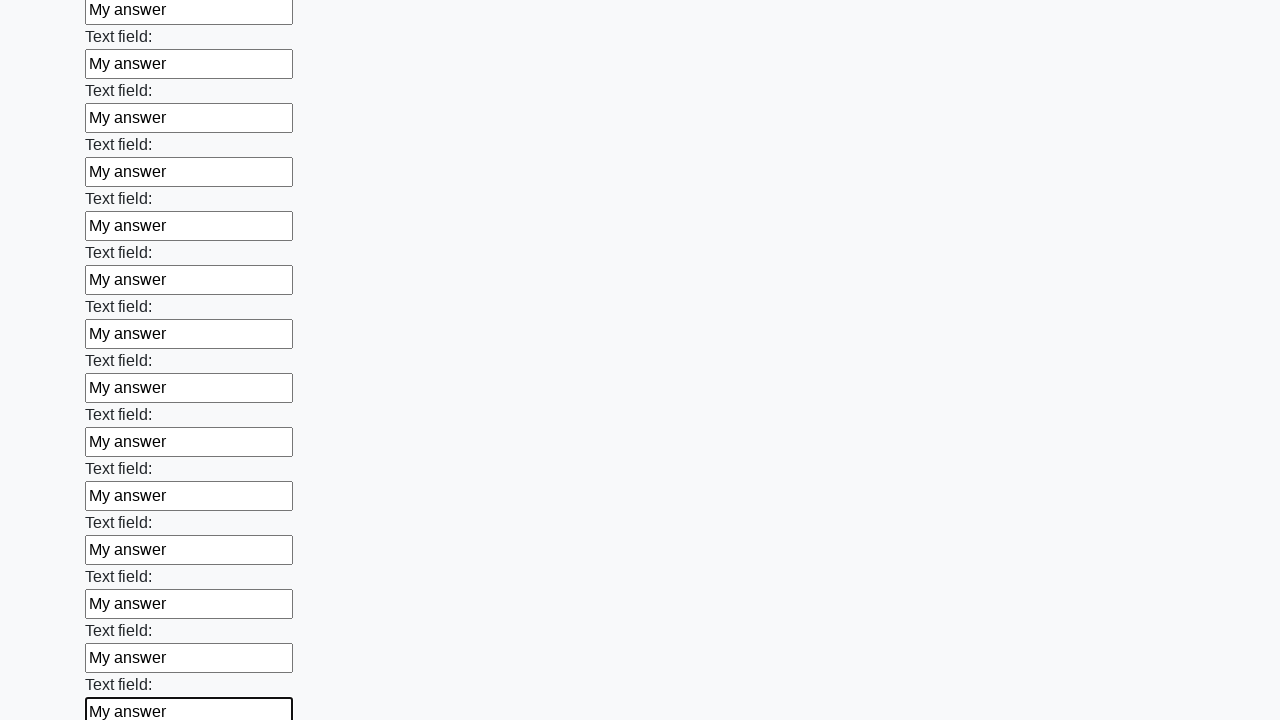

Filled input field with 'My answer' on input >> nth=86
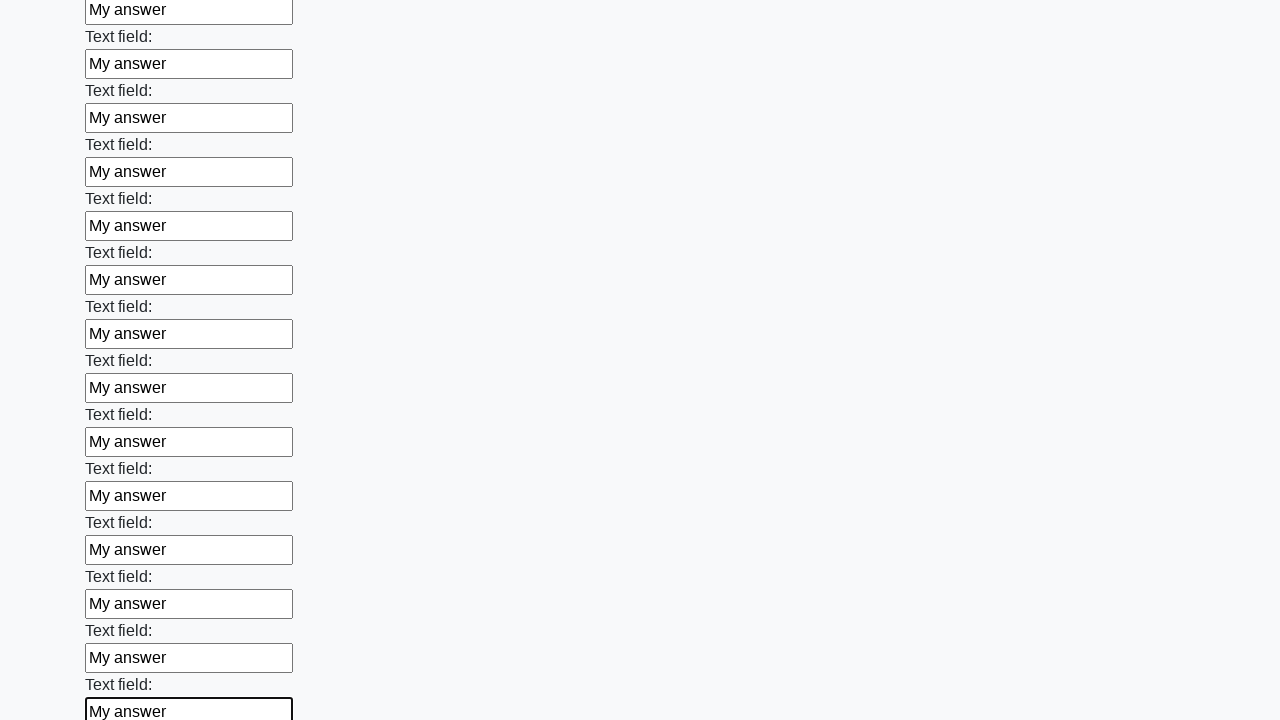

Filled input field with 'My answer' on input >> nth=87
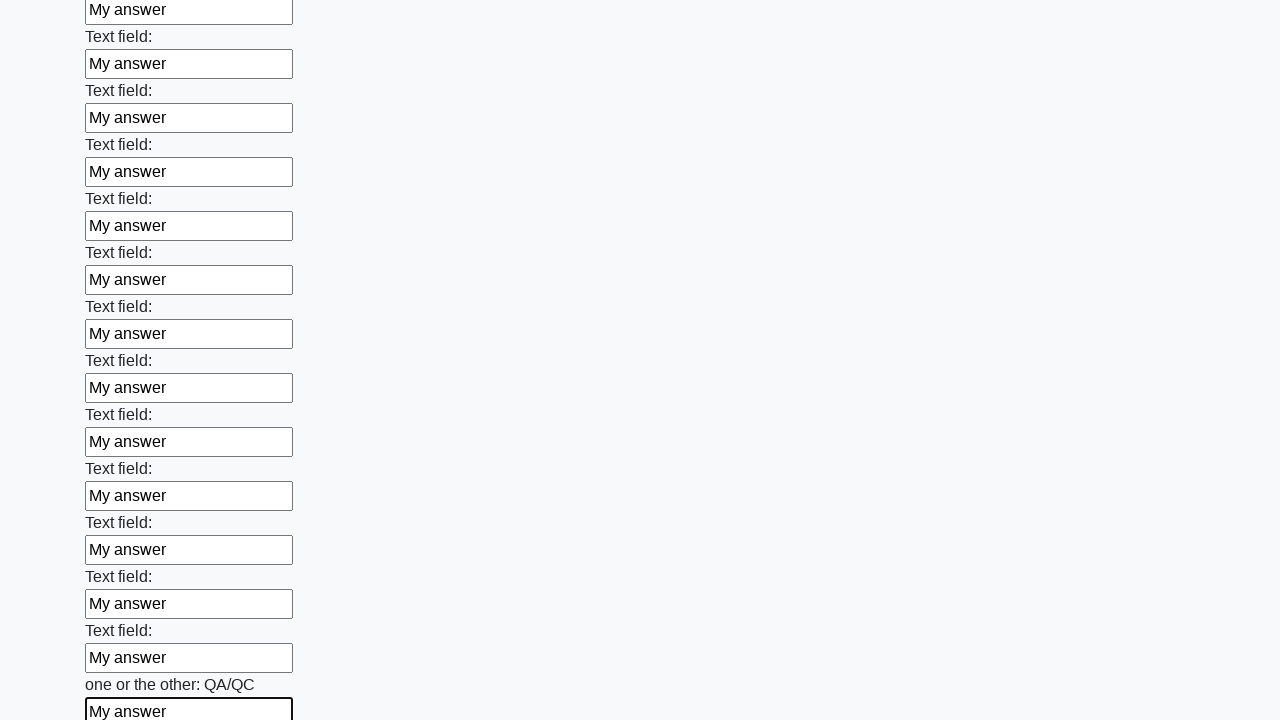

Filled input field with 'My answer' on input >> nth=88
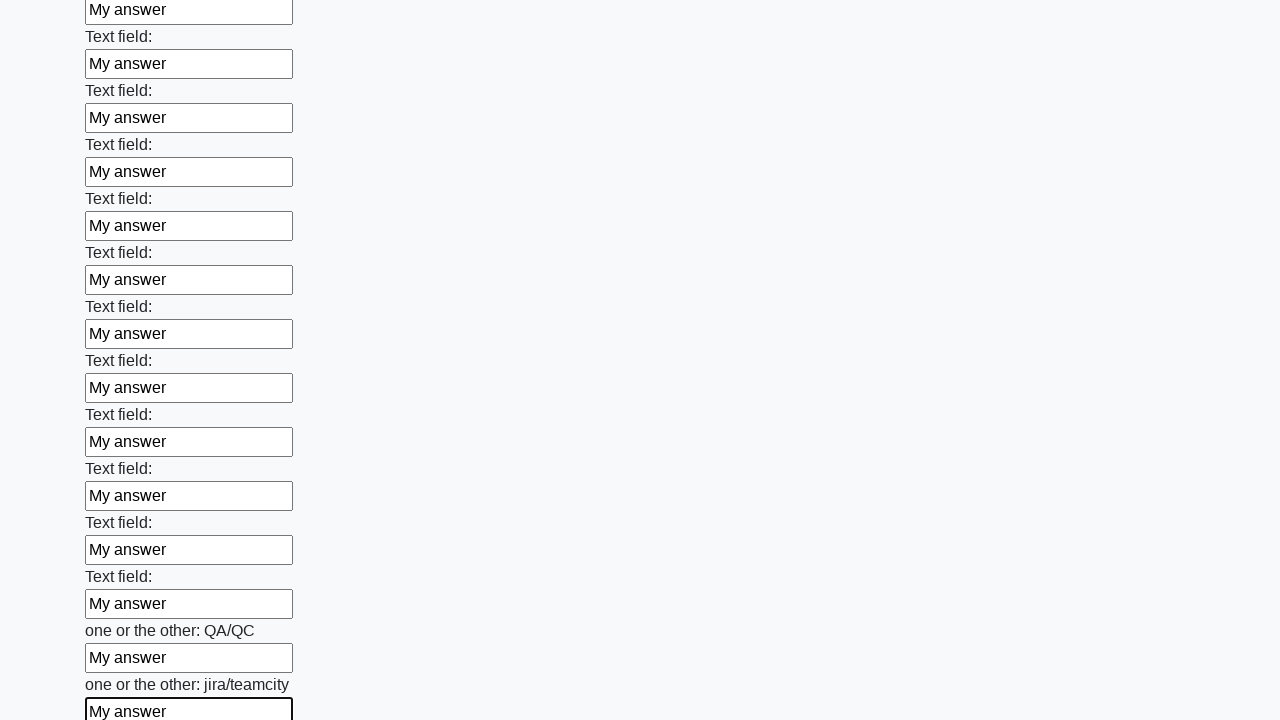

Filled input field with 'My answer' on input >> nth=89
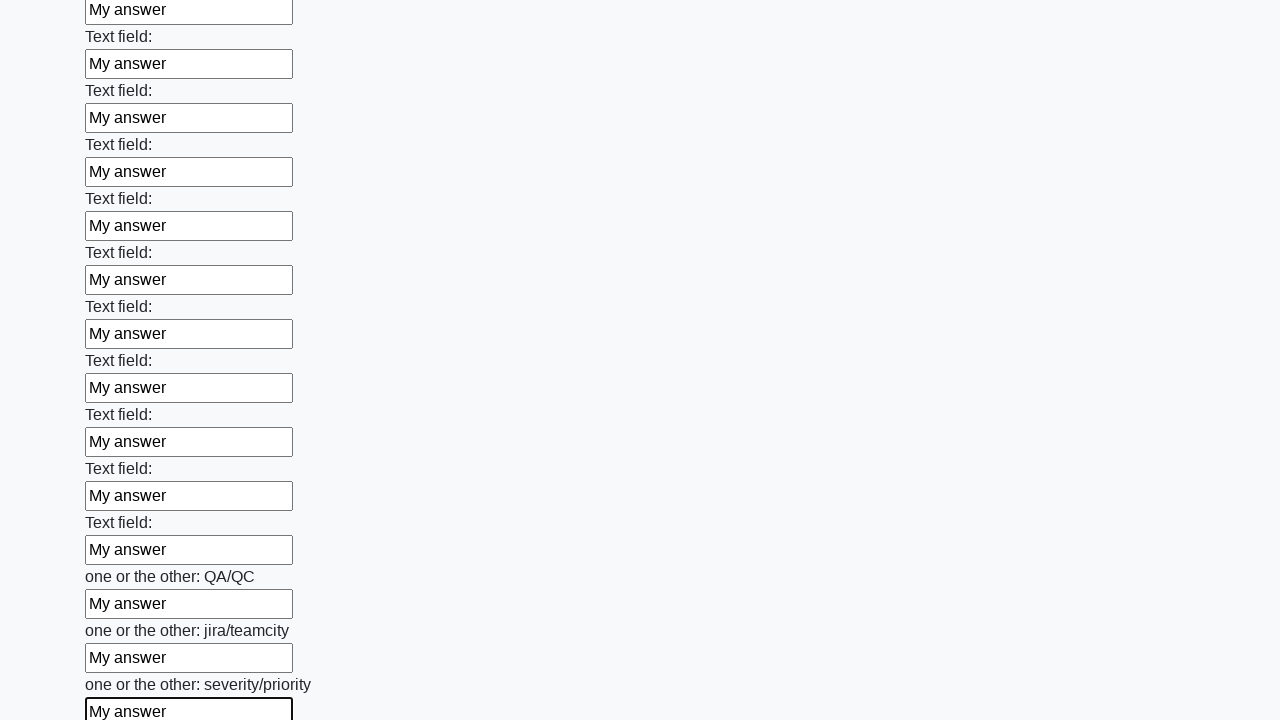

Filled input field with 'My answer' on input >> nth=90
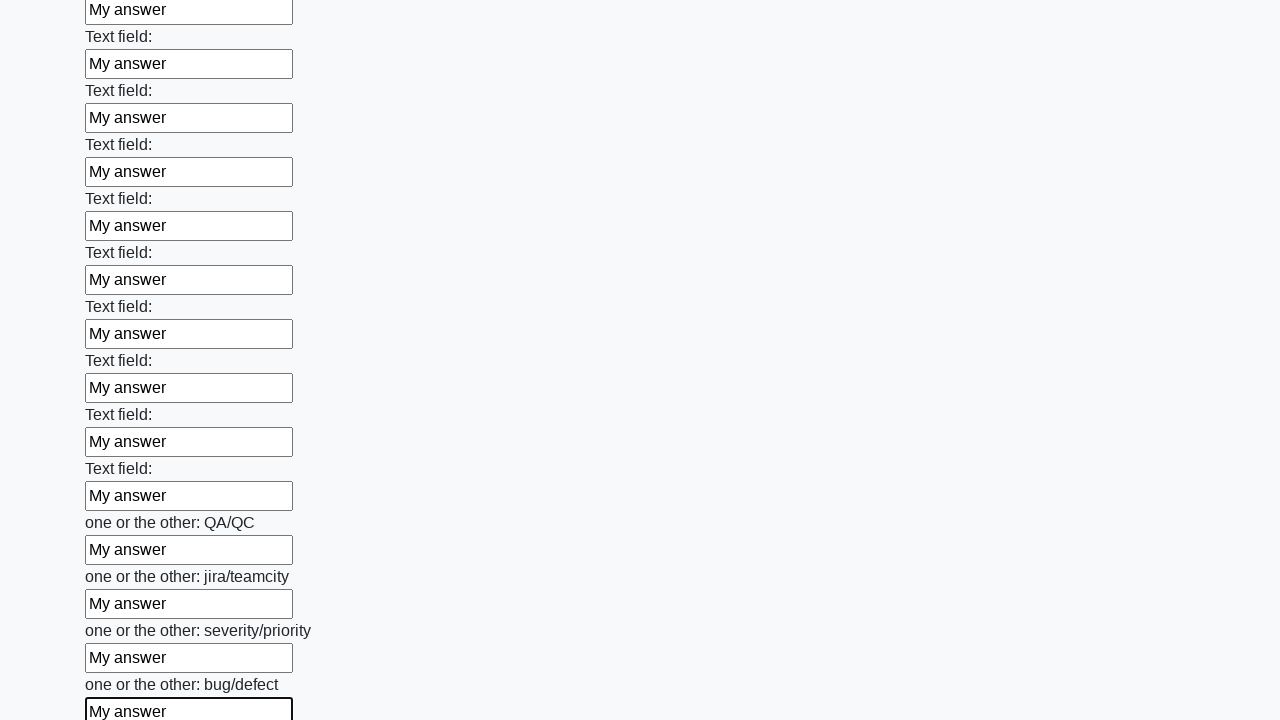

Filled input field with 'My answer' on input >> nth=91
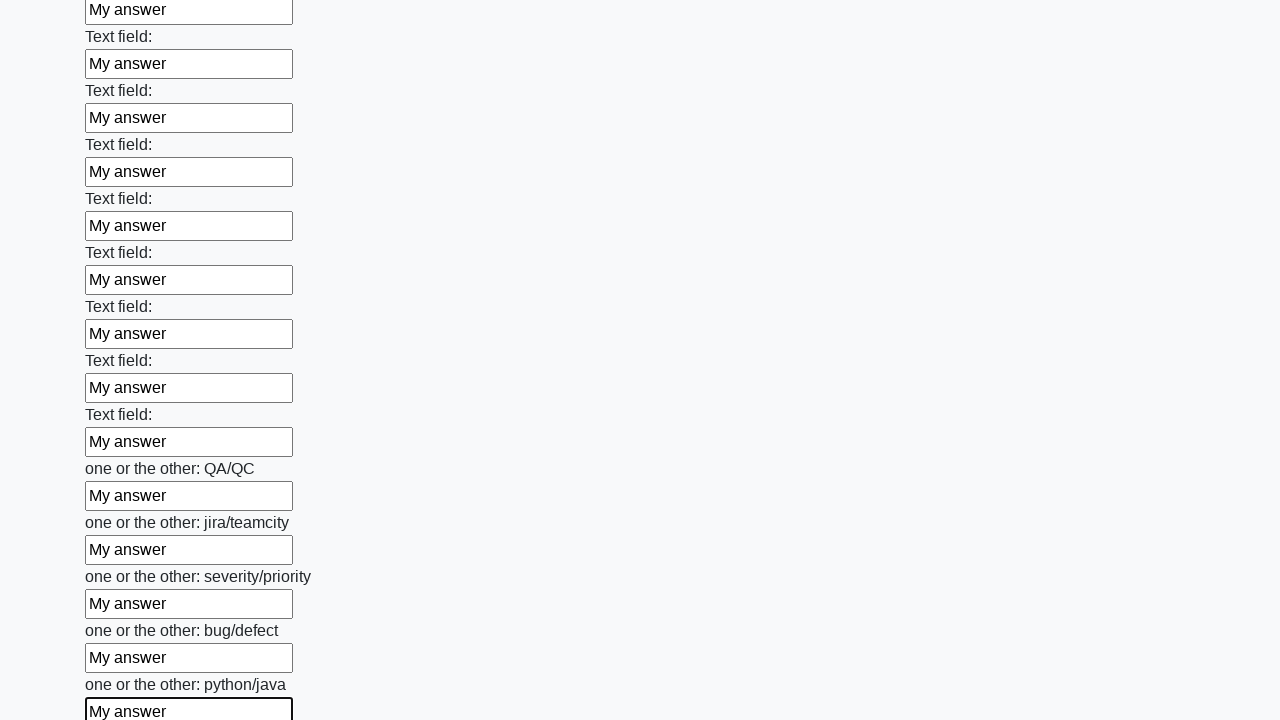

Filled input field with 'My answer' on input >> nth=92
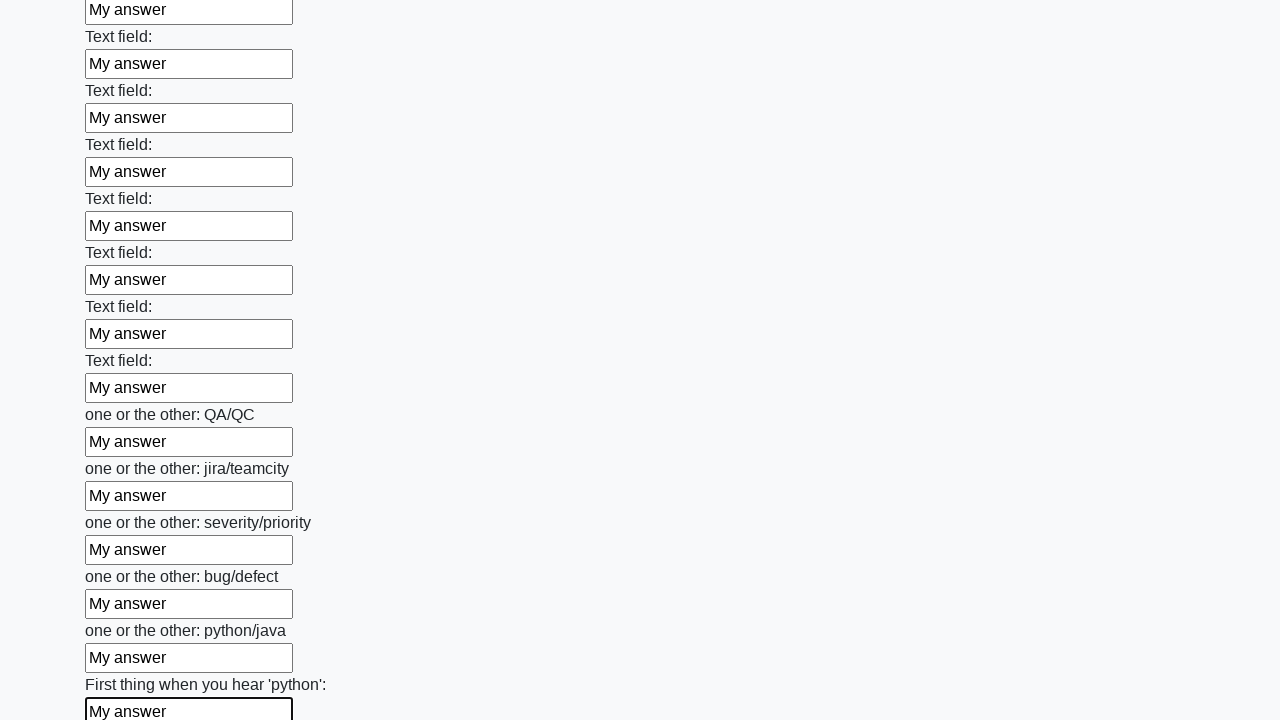

Filled input field with 'My answer' on input >> nth=93
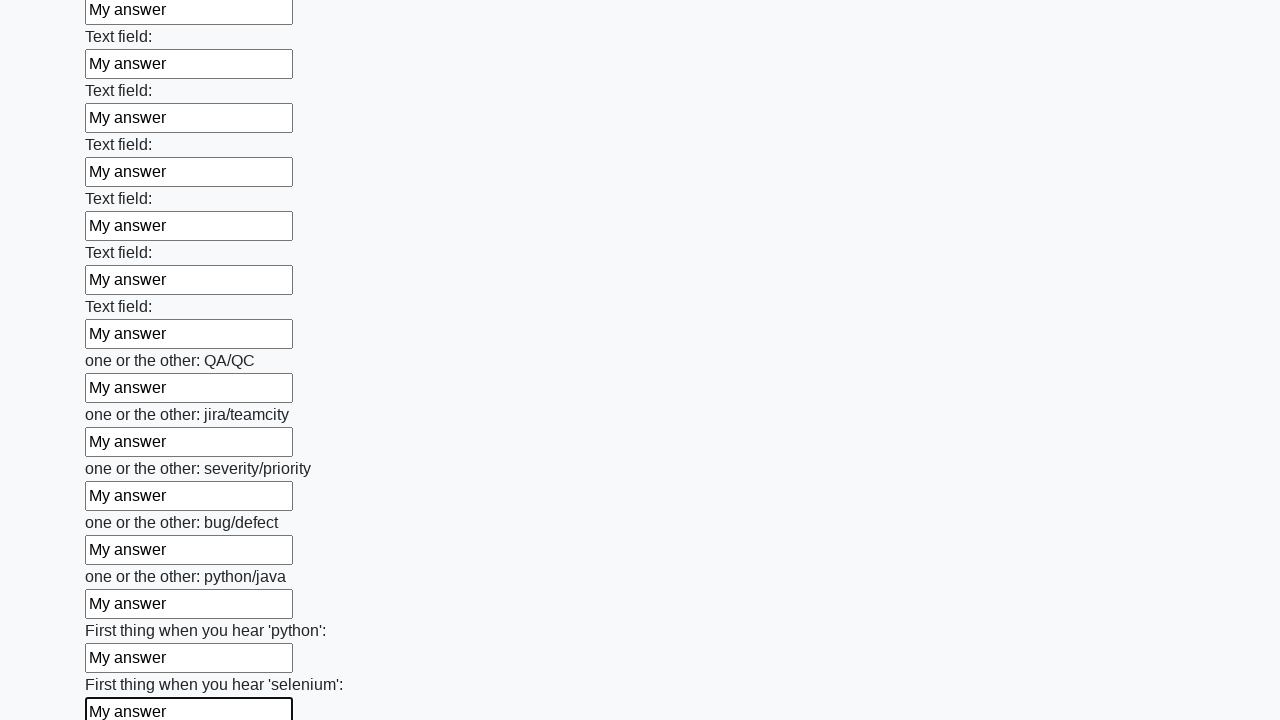

Filled input field with 'My answer' on input >> nth=94
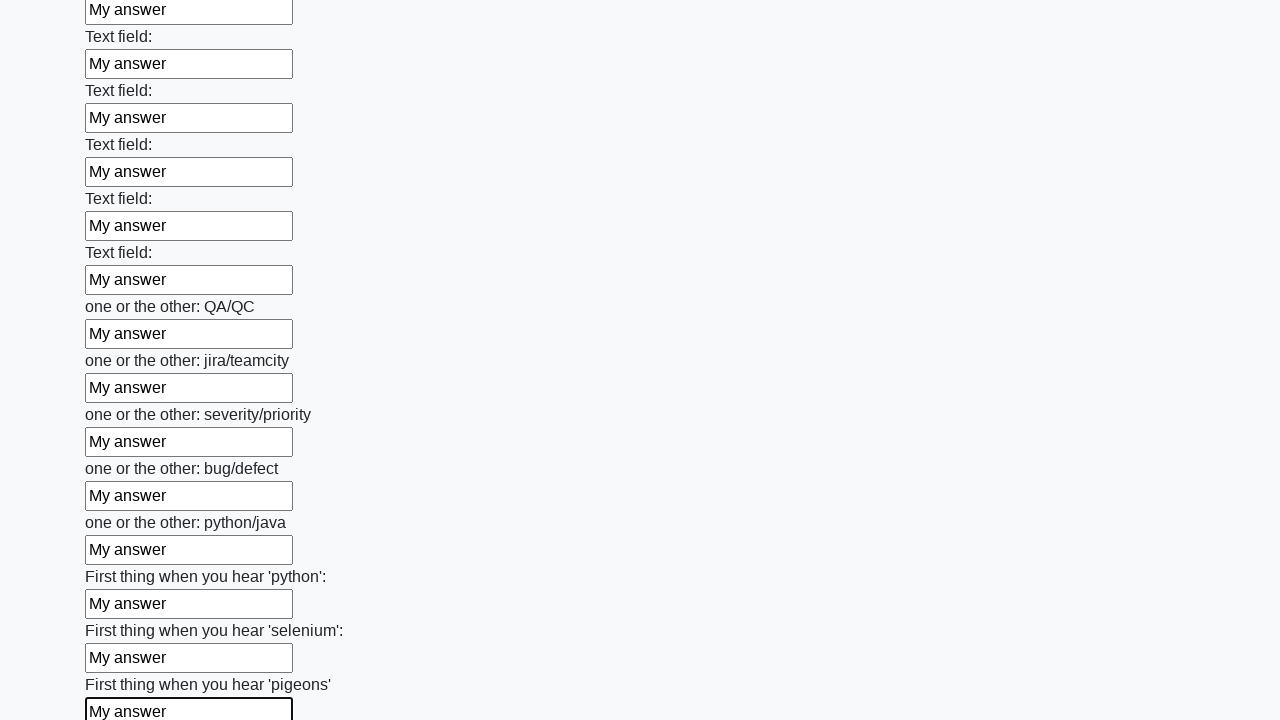

Filled input field with 'My answer' on input >> nth=95
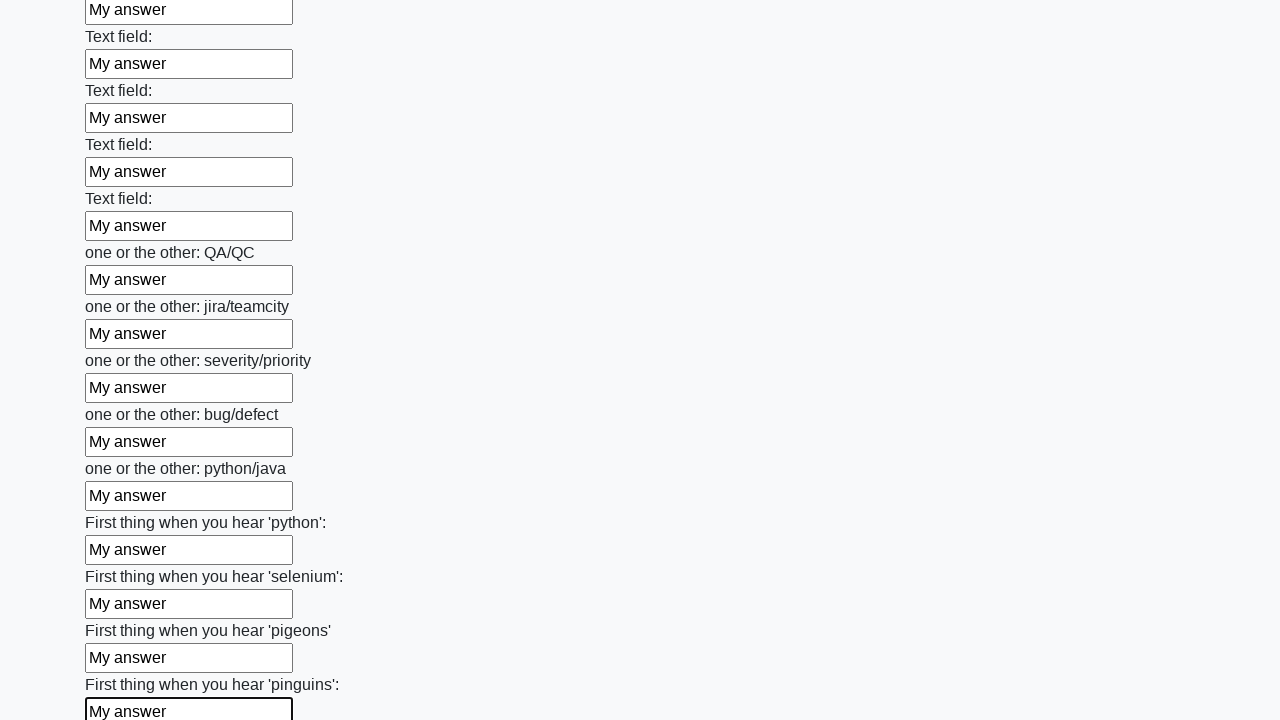

Filled input field with 'My answer' on input >> nth=96
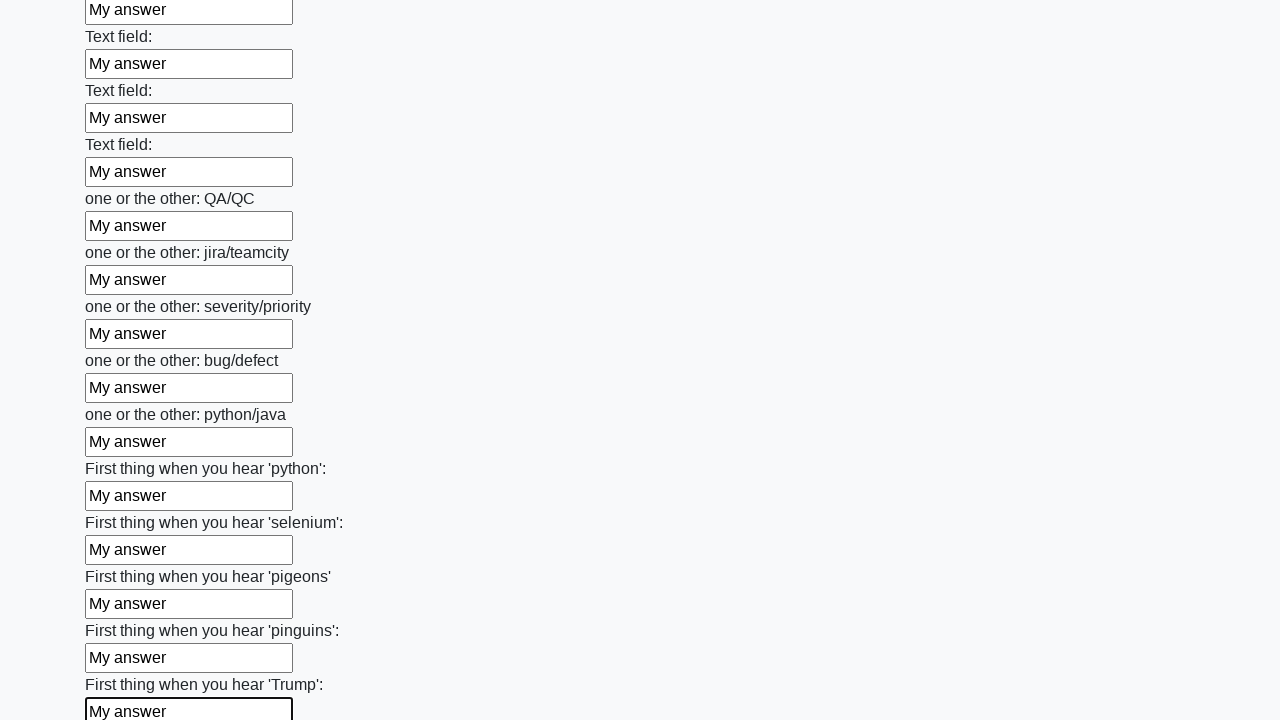

Filled input field with 'My answer' on input >> nth=97
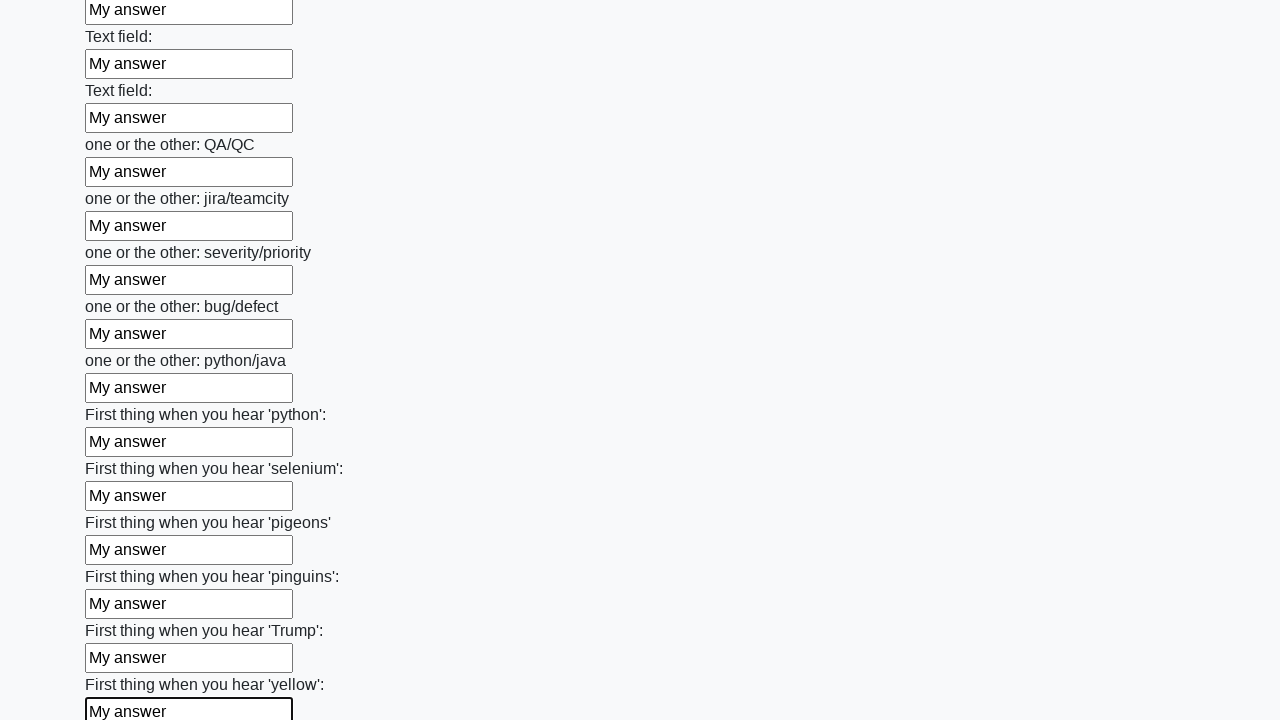

Filled input field with 'My answer' on input >> nth=98
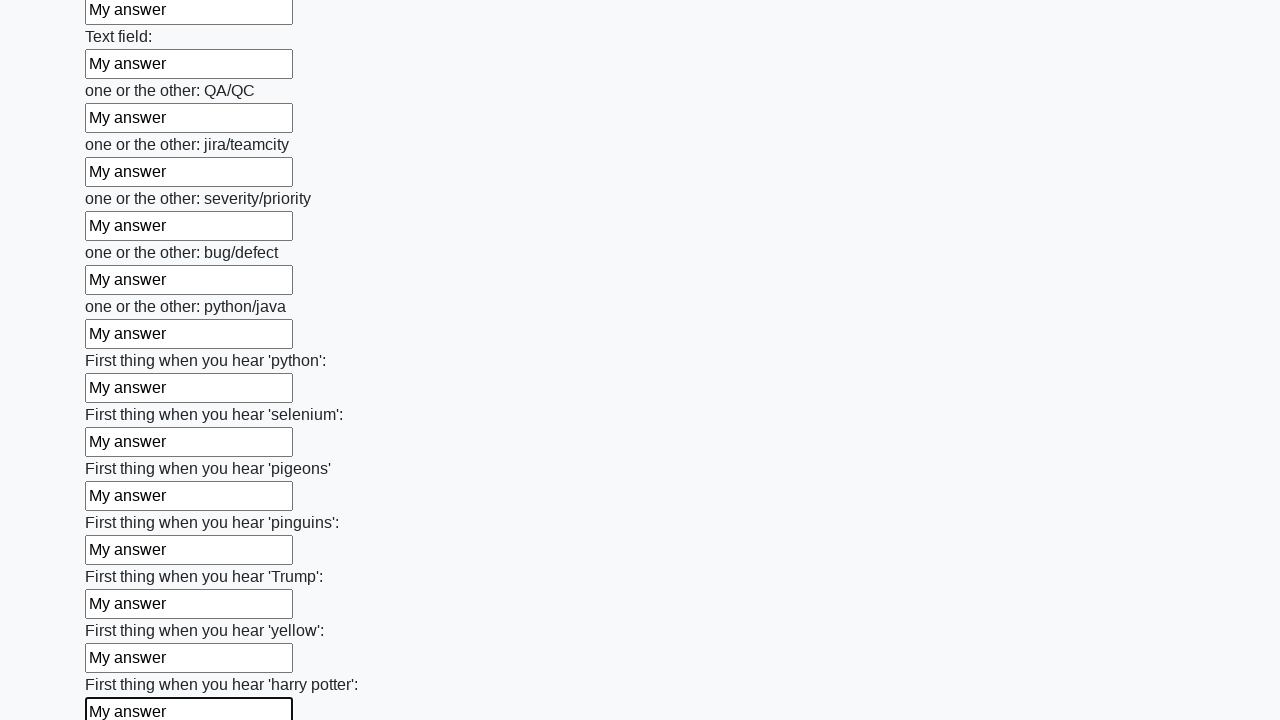

Filled input field with 'My answer' on input >> nth=99
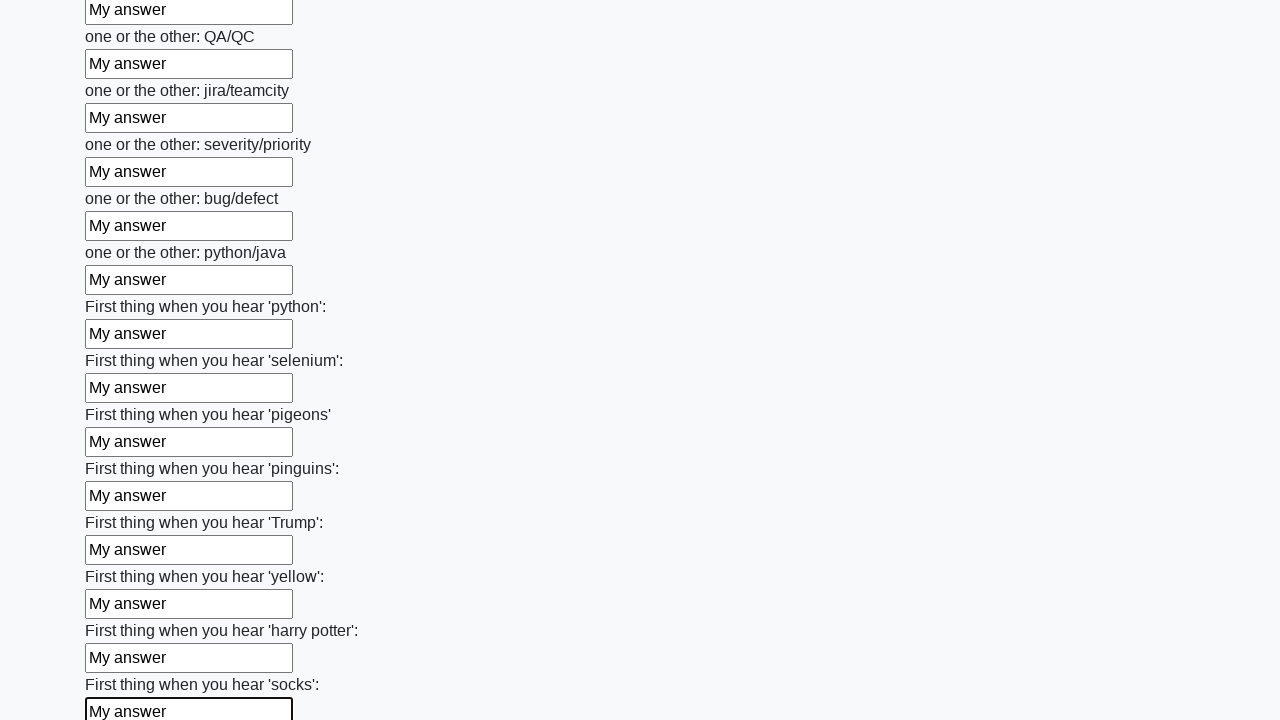

Clicked submit button at (123, 611) on button.btn
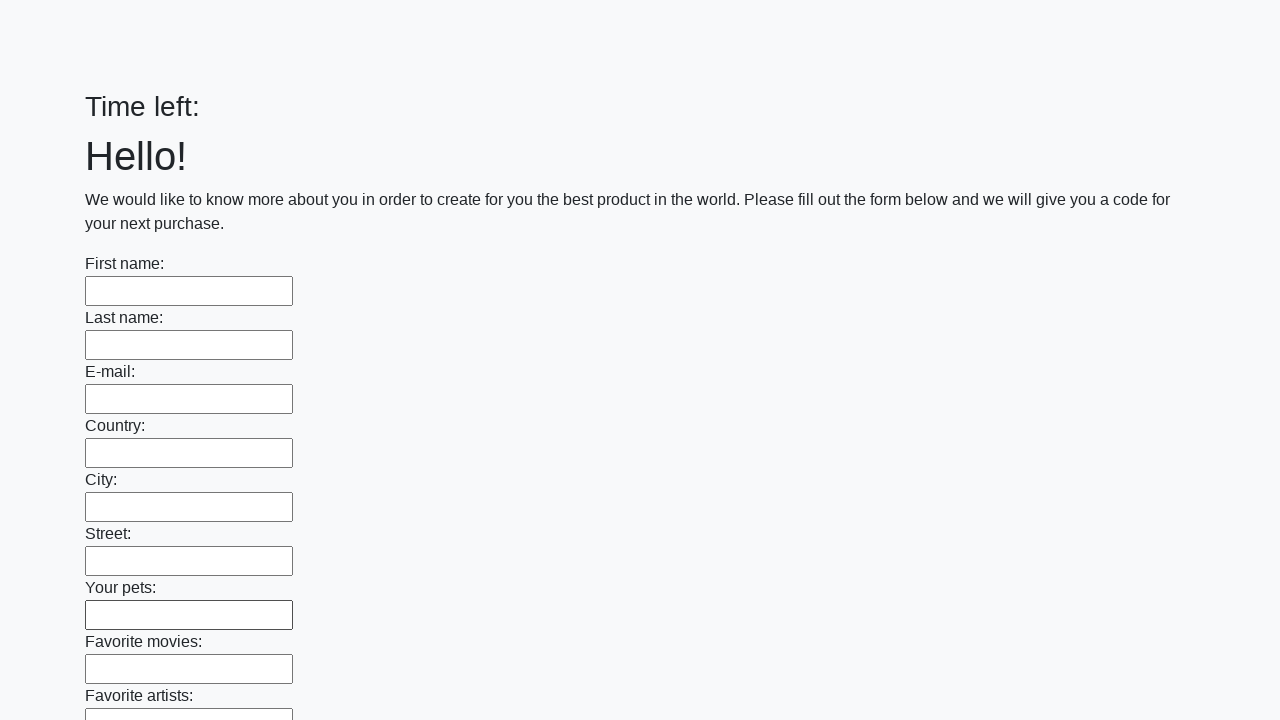

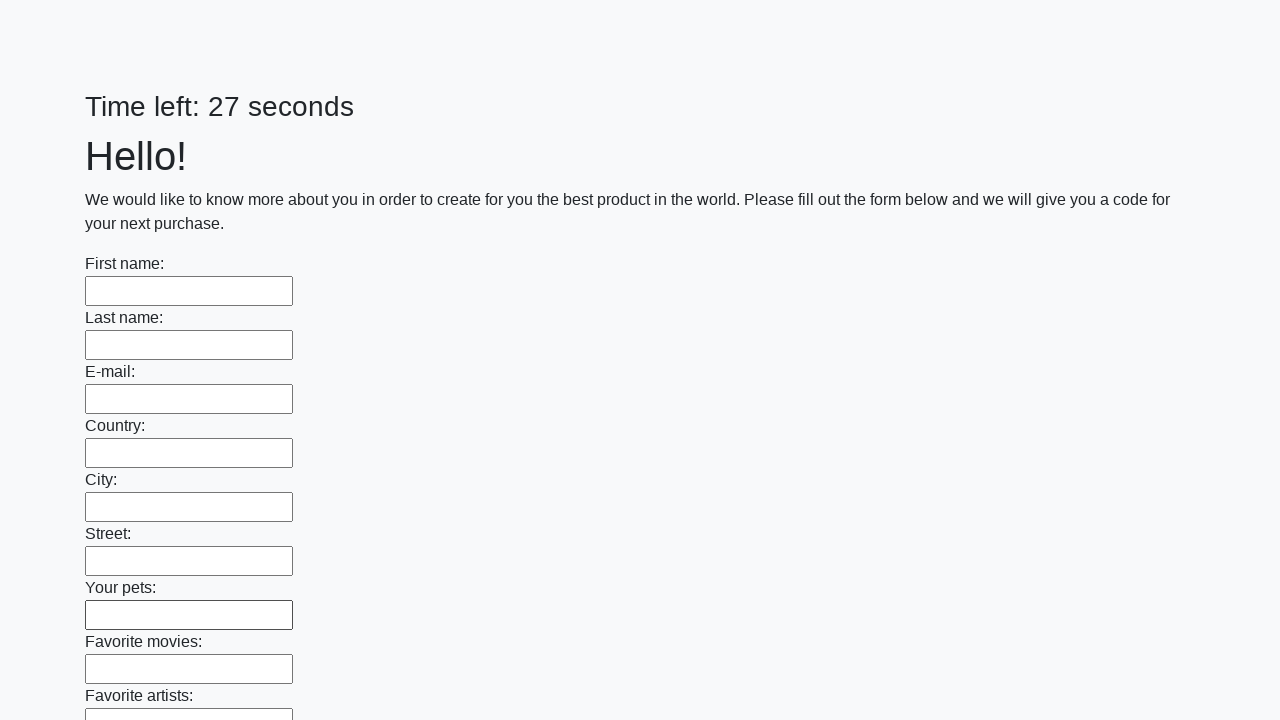